Tests a large form by filling all input fields with text and clicking the submit button to verify form submission works.

Starting URL: http://suninjuly.github.io/huge_form.html

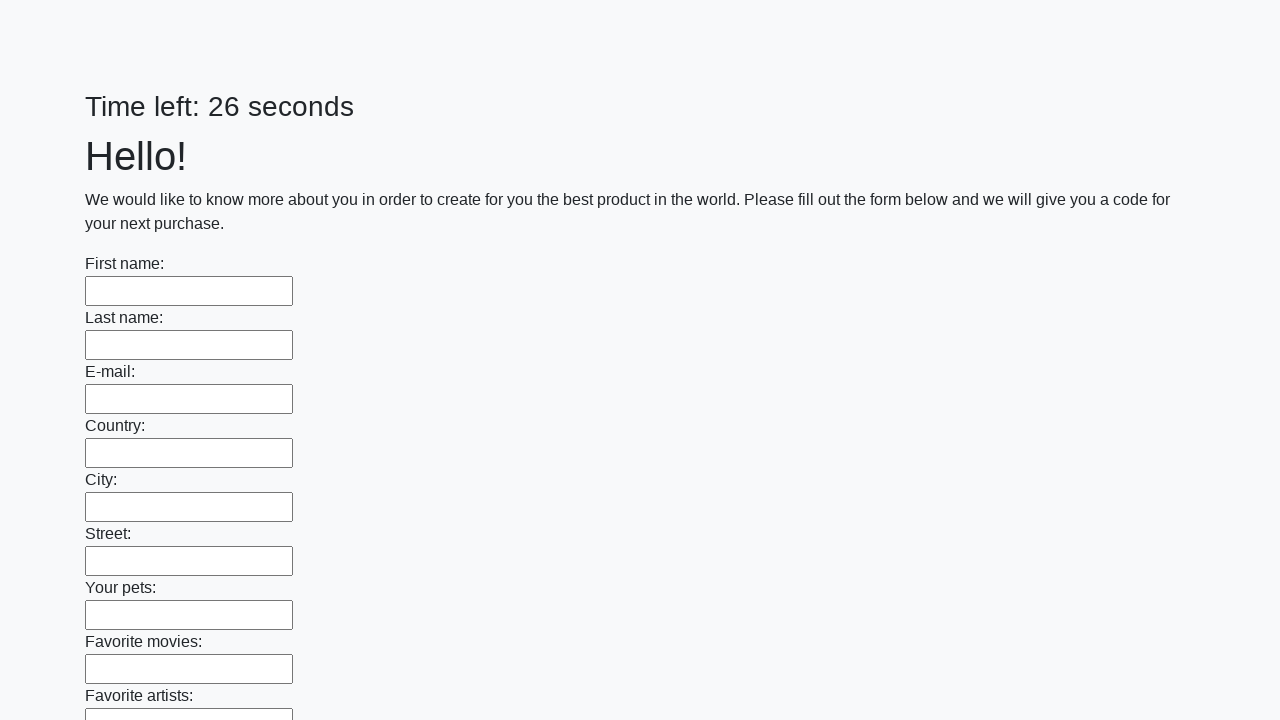

Waited for input fields to load on huge form page
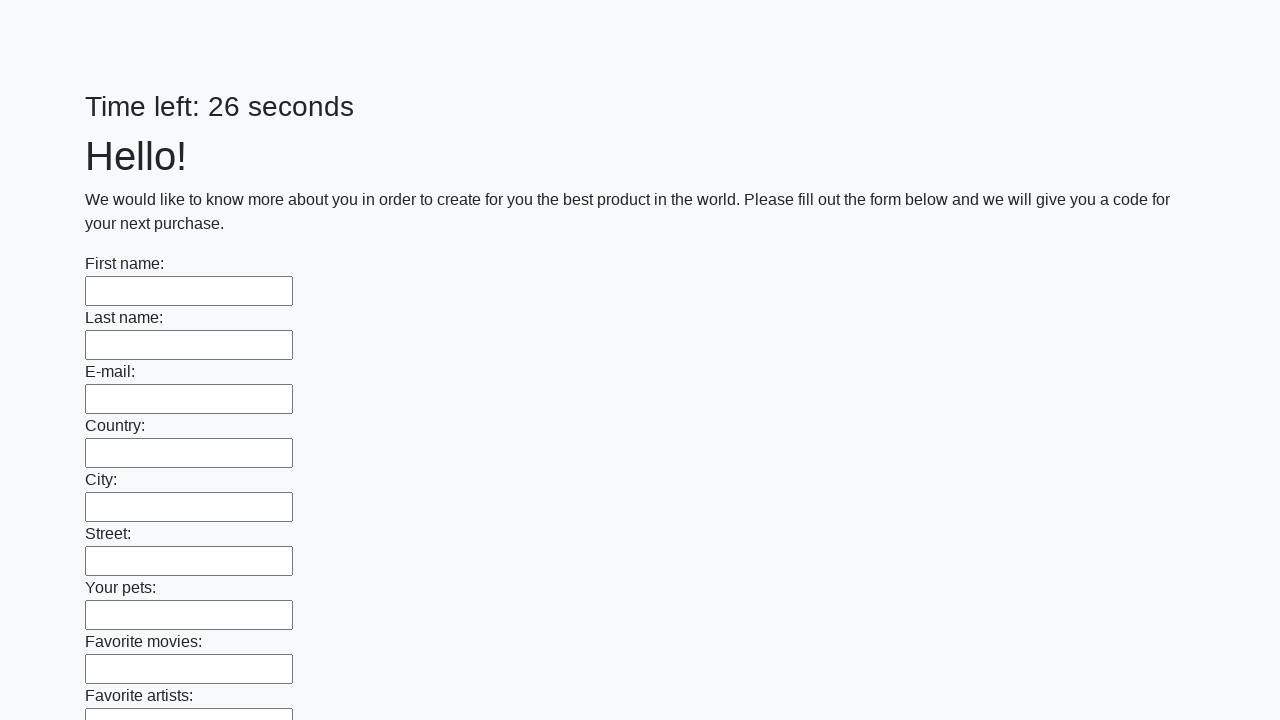

Retrieved all input elements from the form
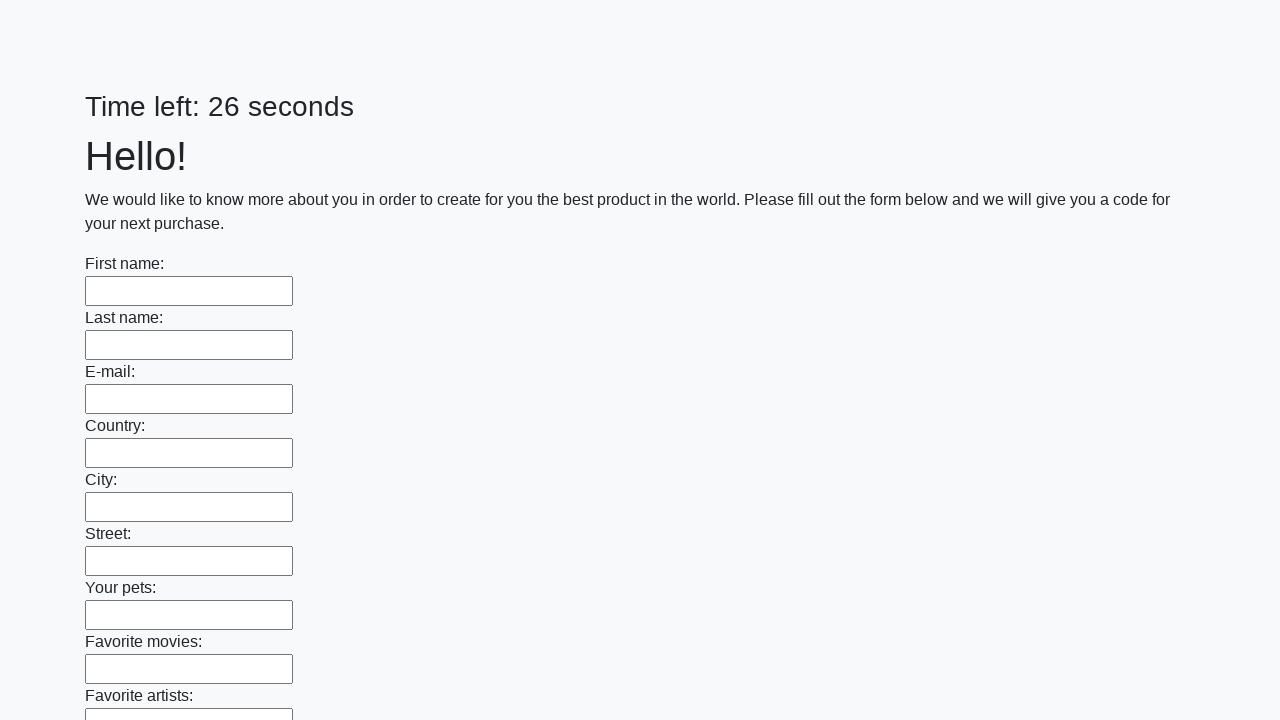

Filled an input field with 'TestValue123' on input >> nth=0
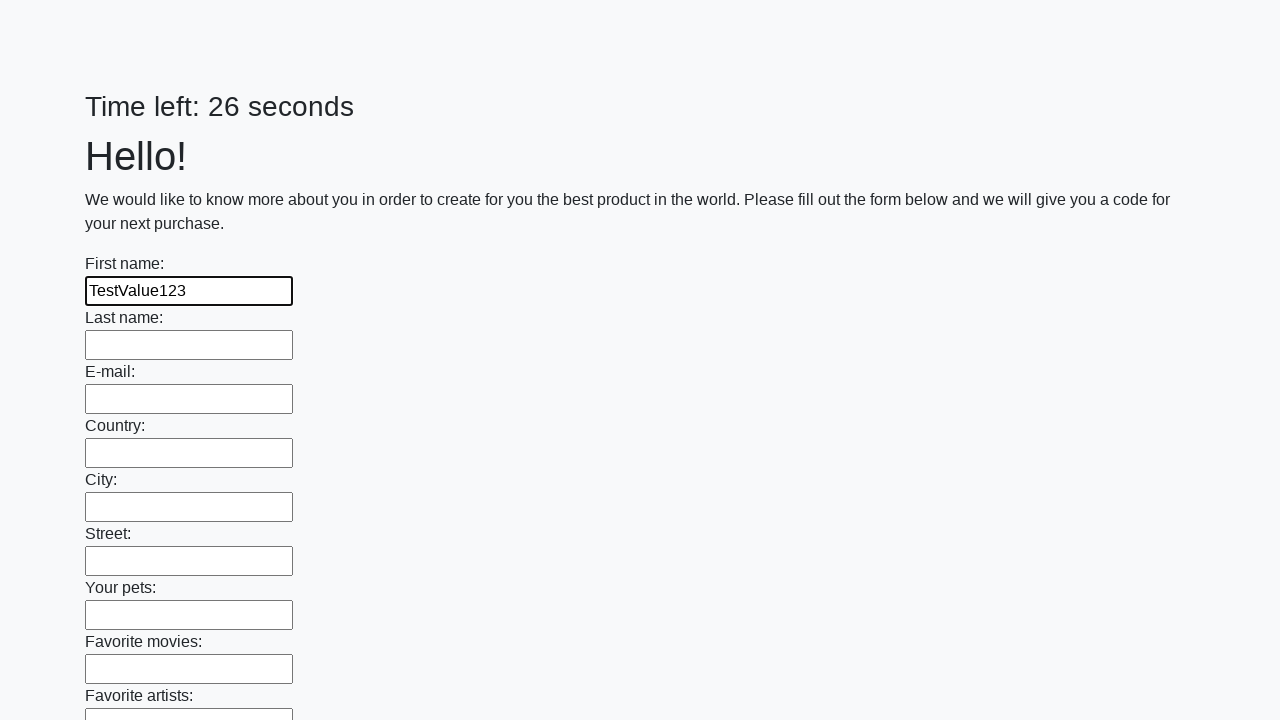

Filled an input field with 'TestValue123' on input >> nth=1
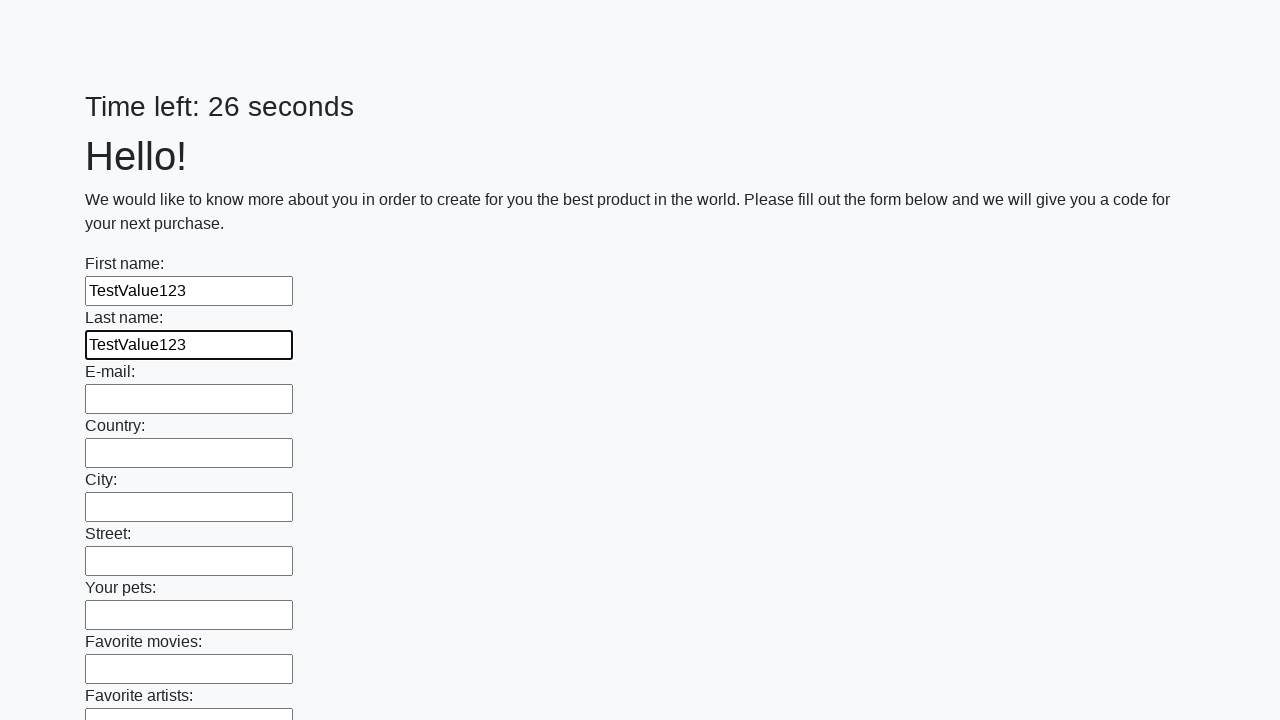

Filled an input field with 'TestValue123' on input >> nth=2
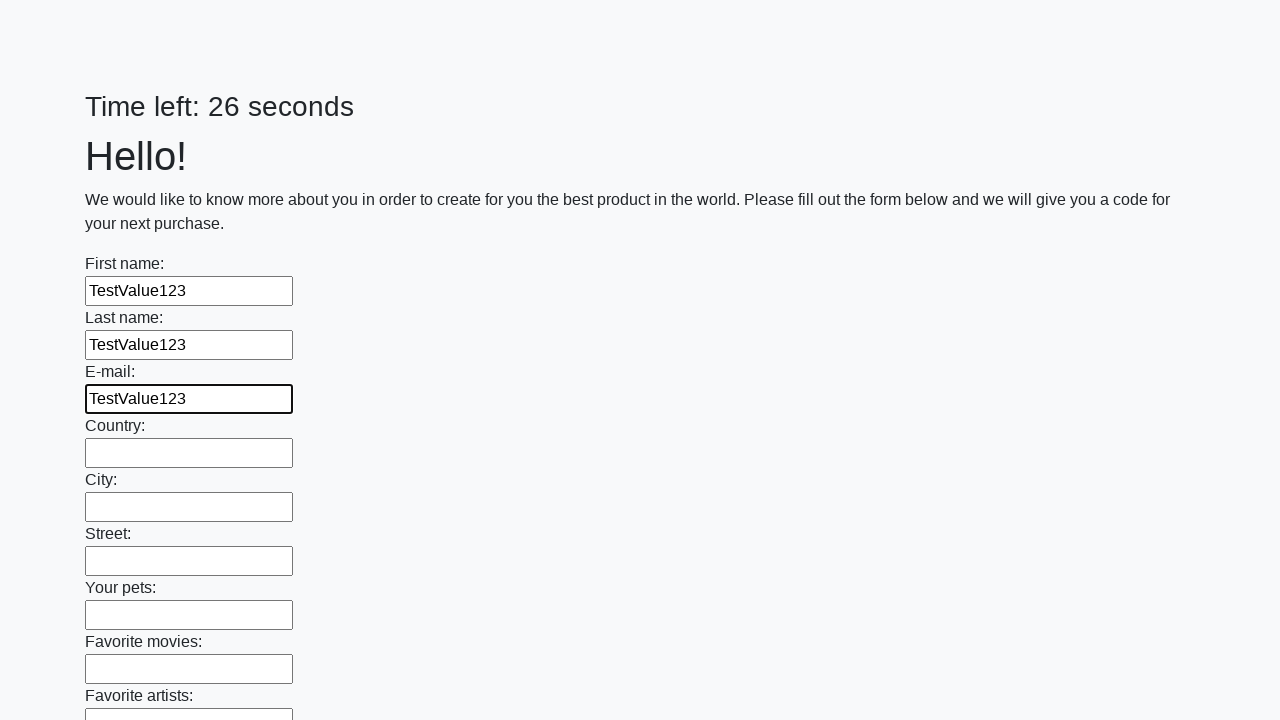

Filled an input field with 'TestValue123' on input >> nth=3
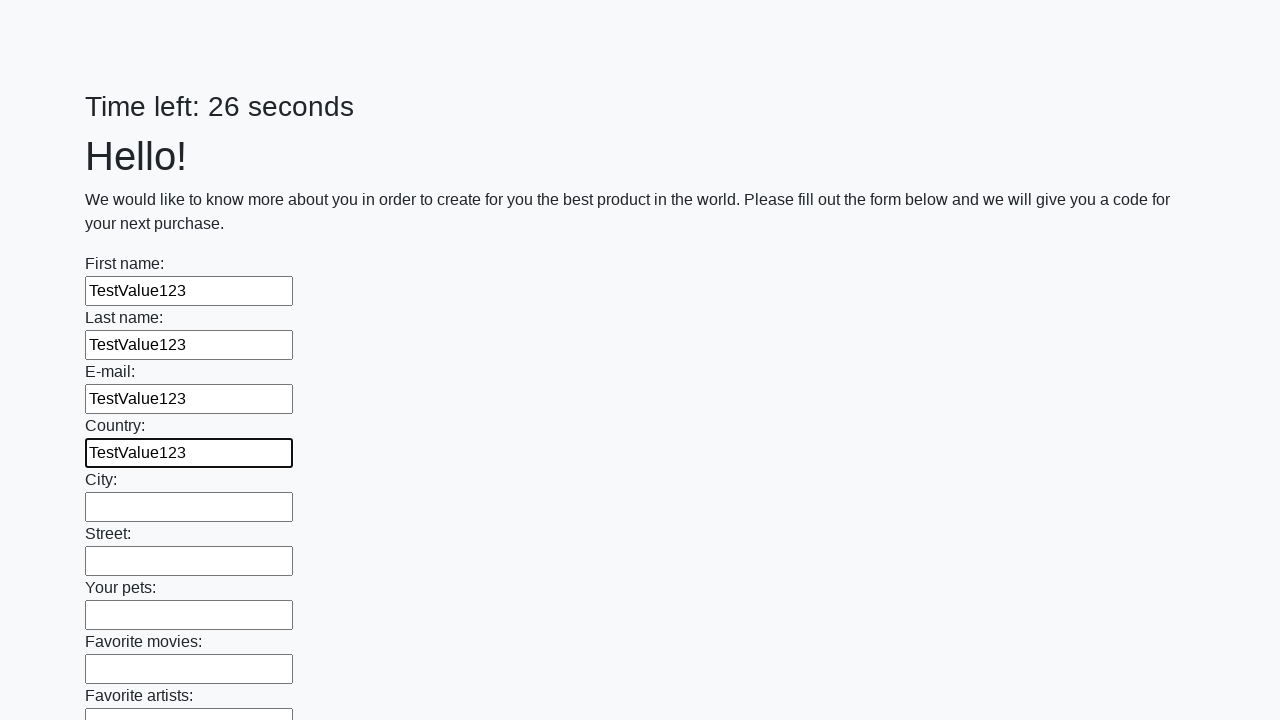

Filled an input field with 'TestValue123' on input >> nth=4
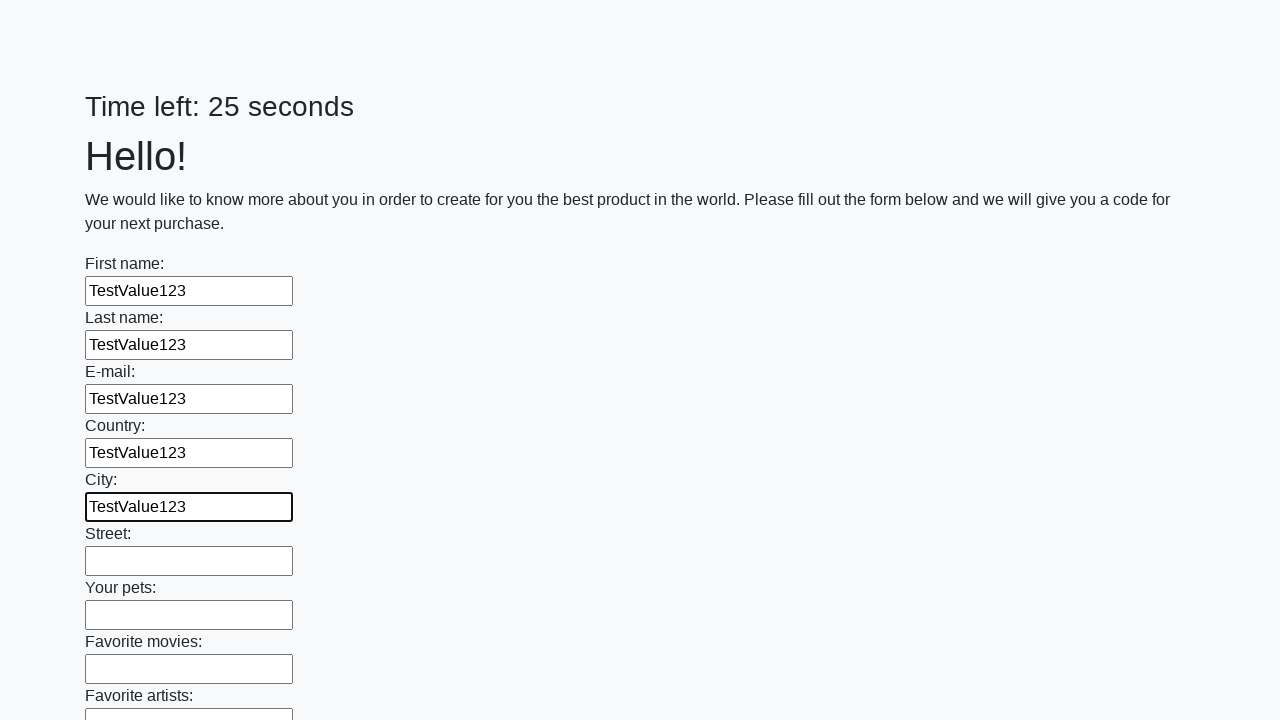

Filled an input field with 'TestValue123' on input >> nth=5
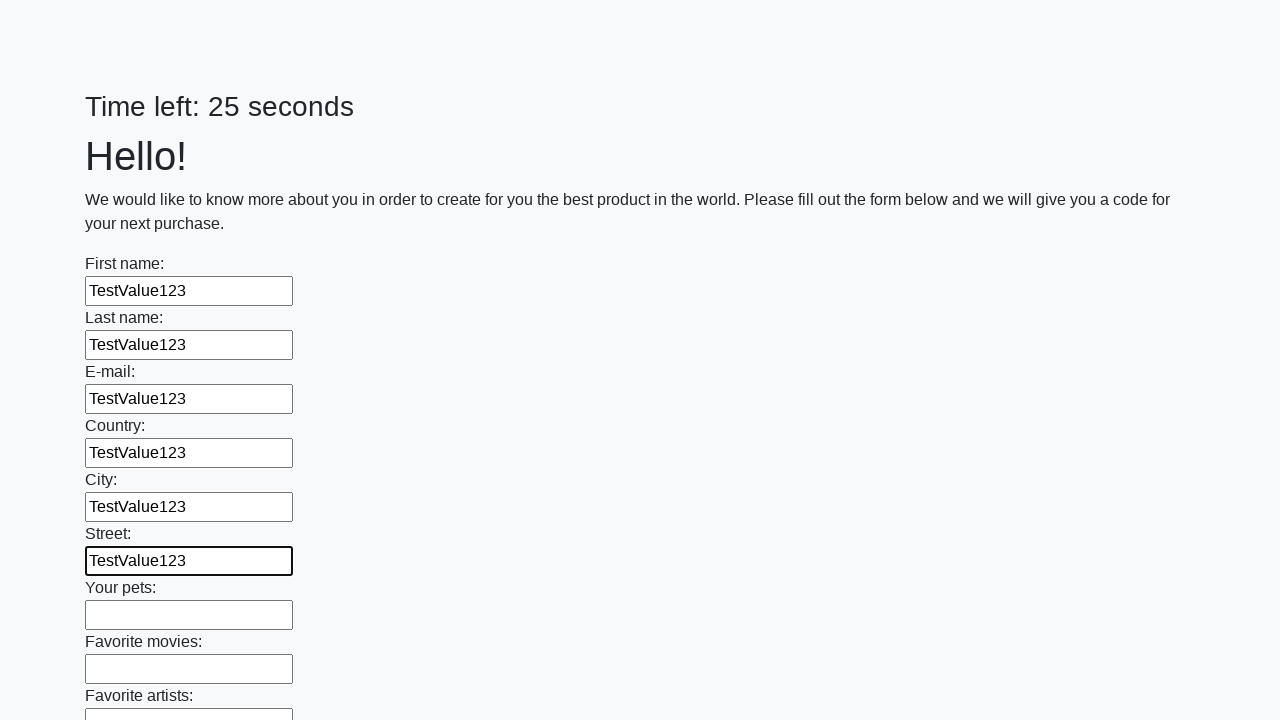

Filled an input field with 'TestValue123' on input >> nth=6
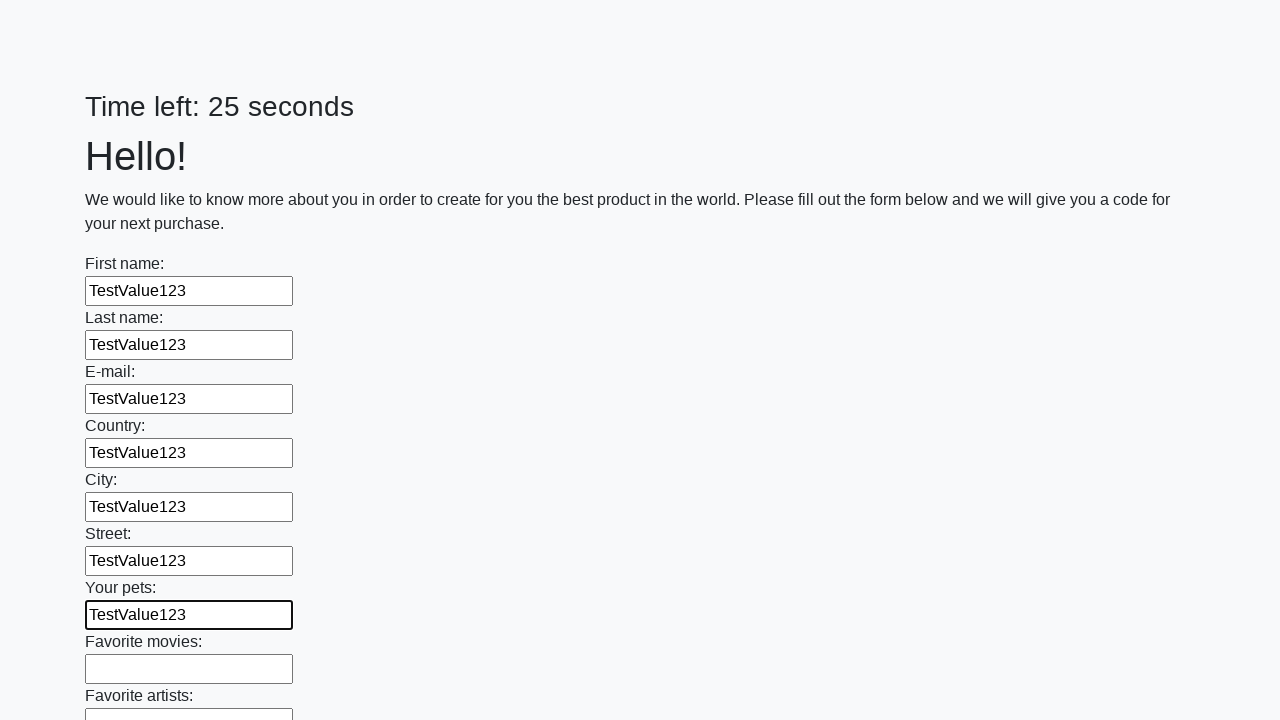

Filled an input field with 'TestValue123' on input >> nth=7
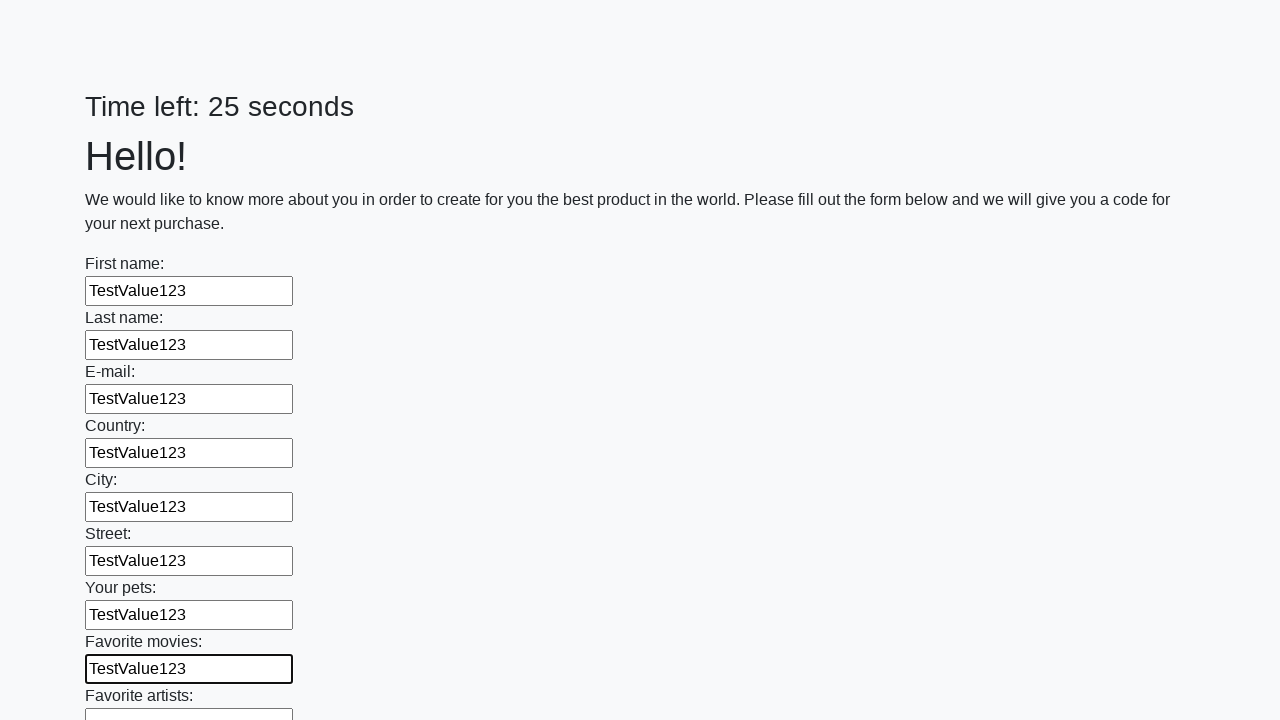

Filled an input field with 'TestValue123' on input >> nth=8
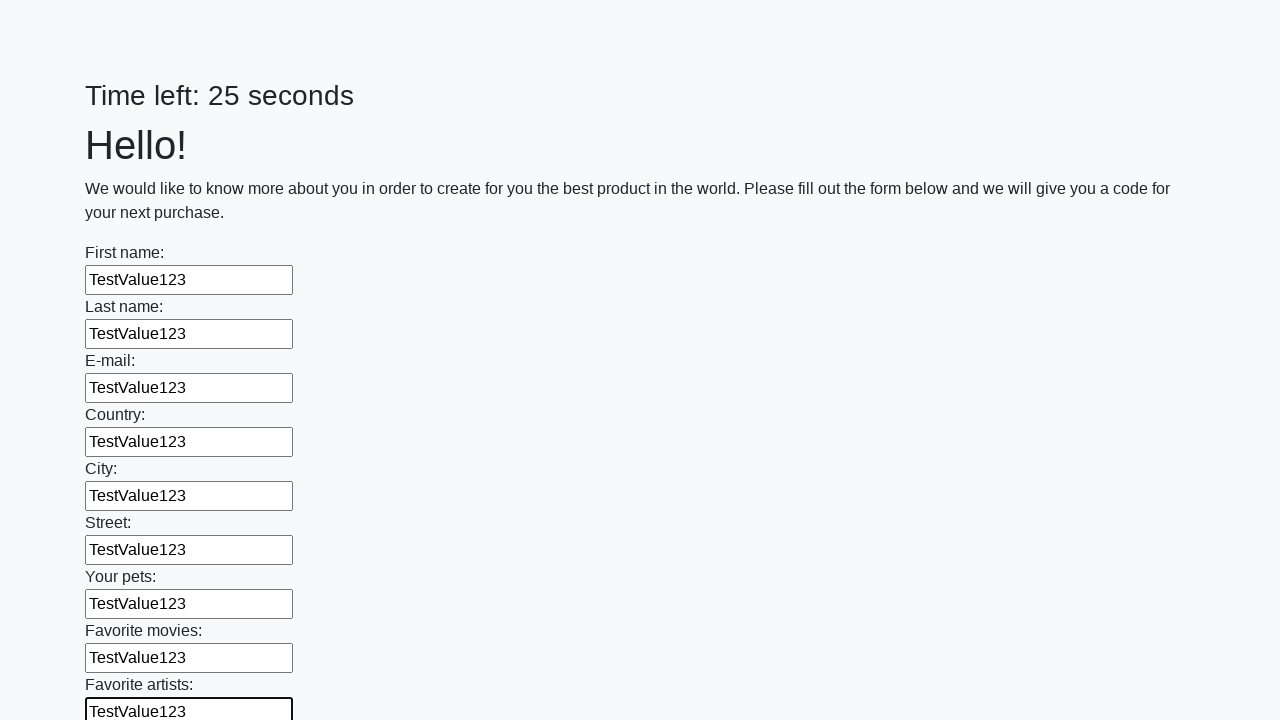

Filled an input field with 'TestValue123' on input >> nth=9
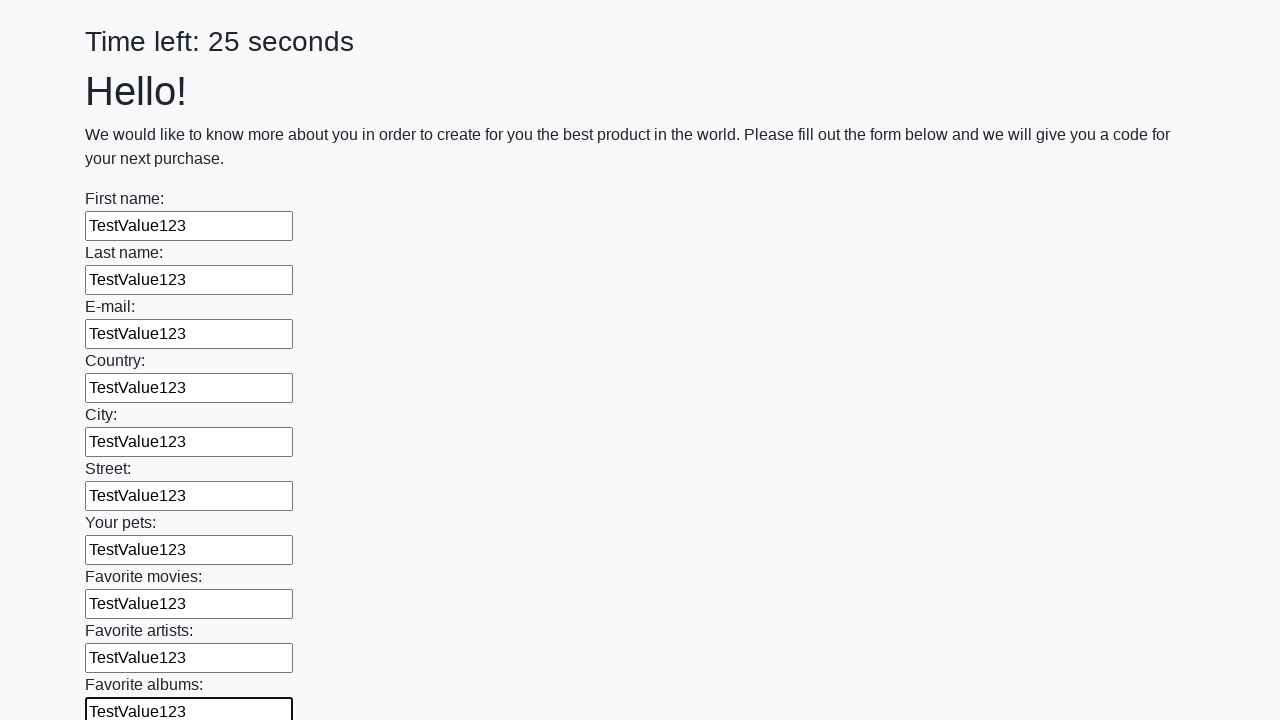

Filled an input field with 'TestValue123' on input >> nth=10
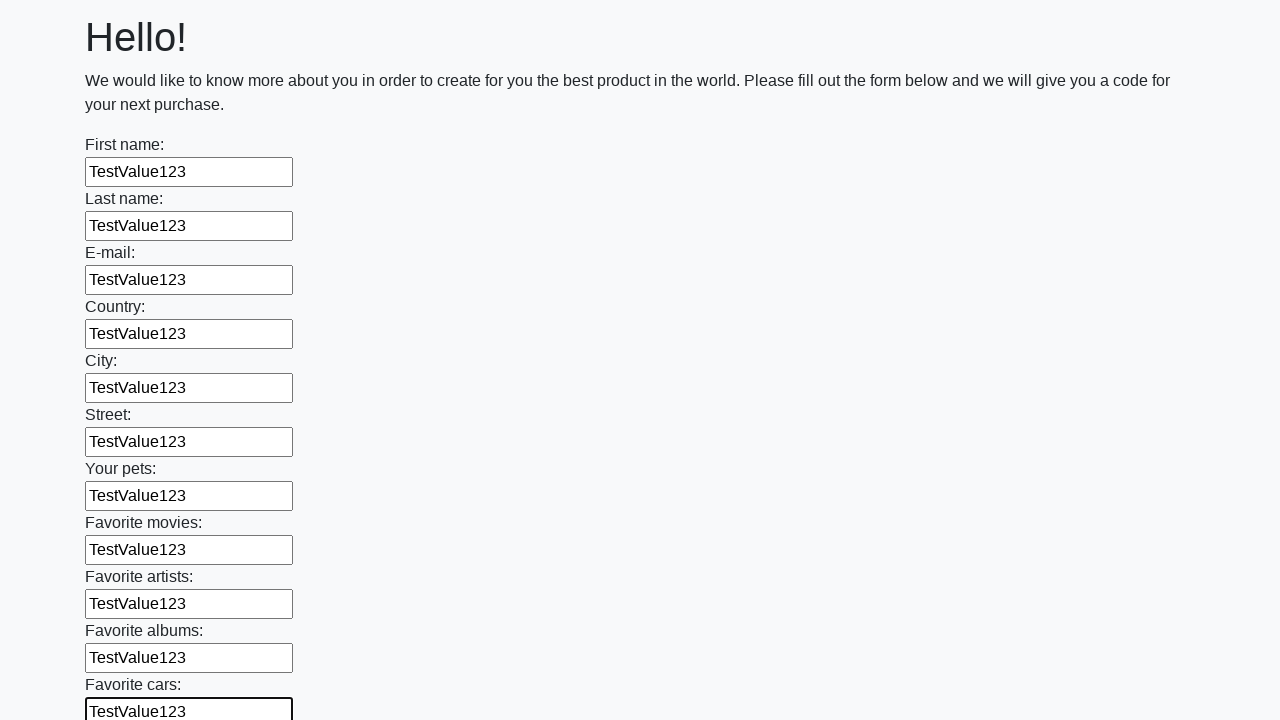

Filled an input field with 'TestValue123' on input >> nth=11
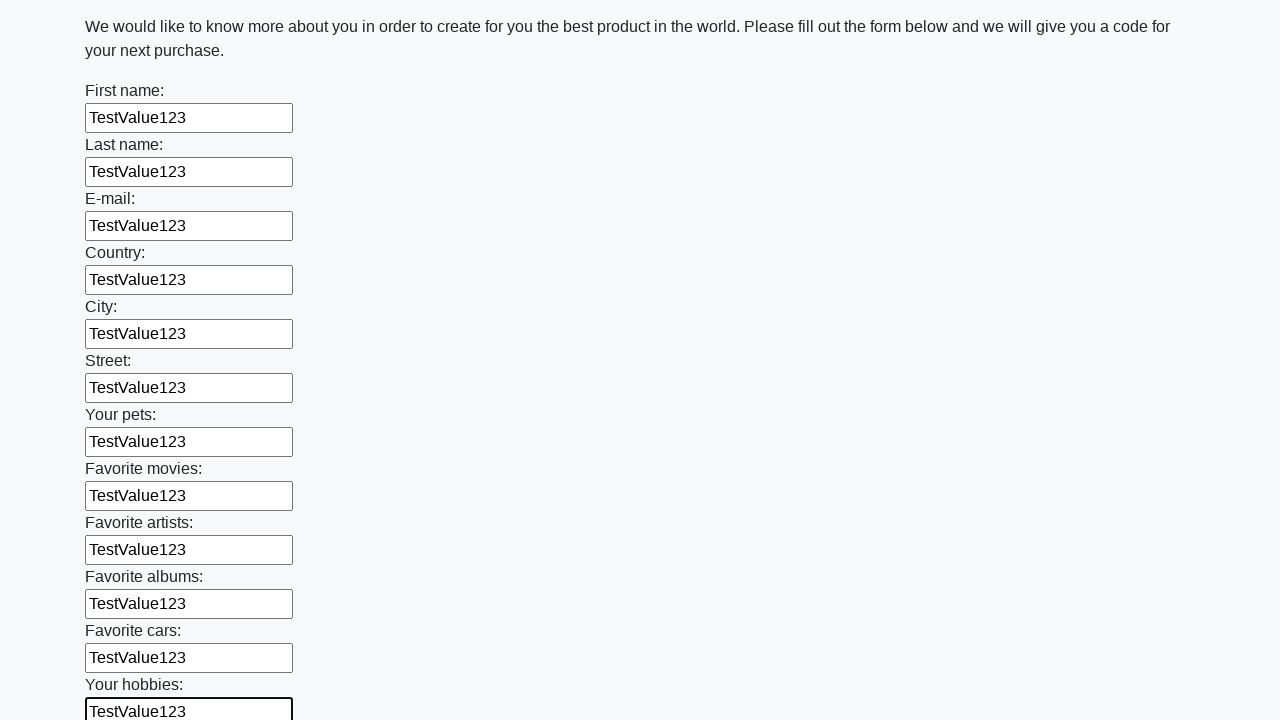

Filled an input field with 'TestValue123' on input >> nth=12
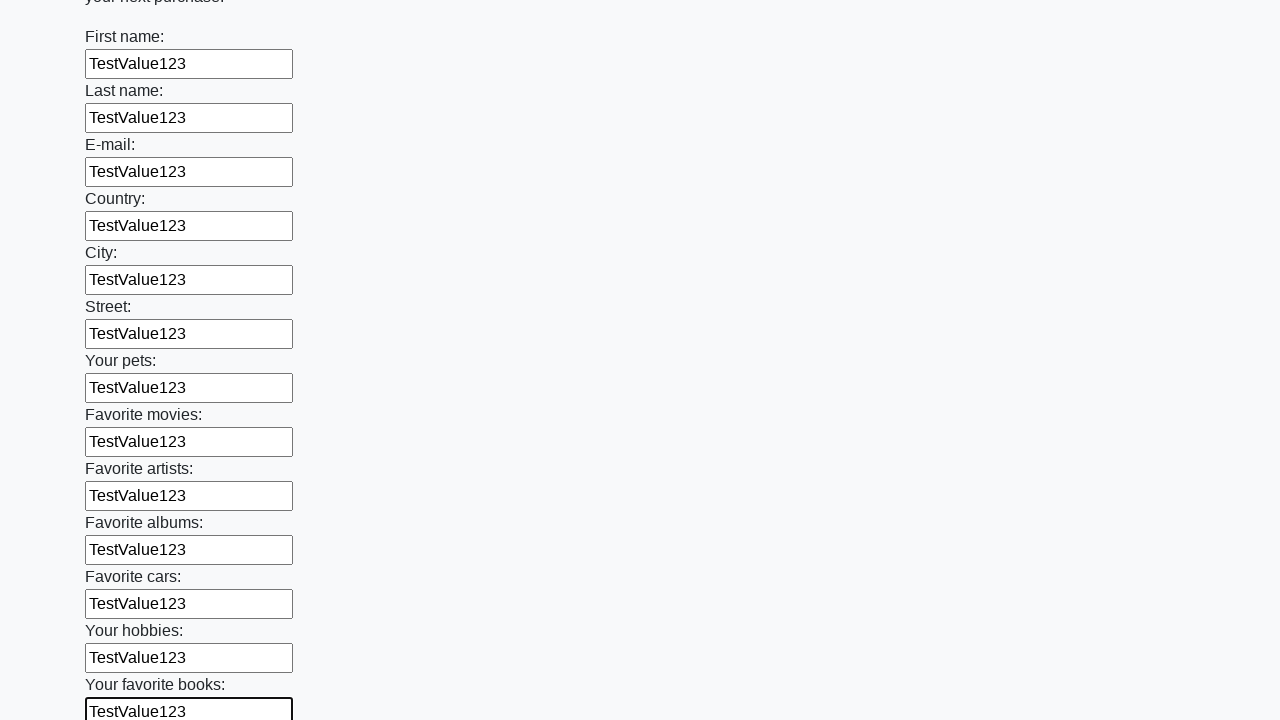

Filled an input field with 'TestValue123' on input >> nth=13
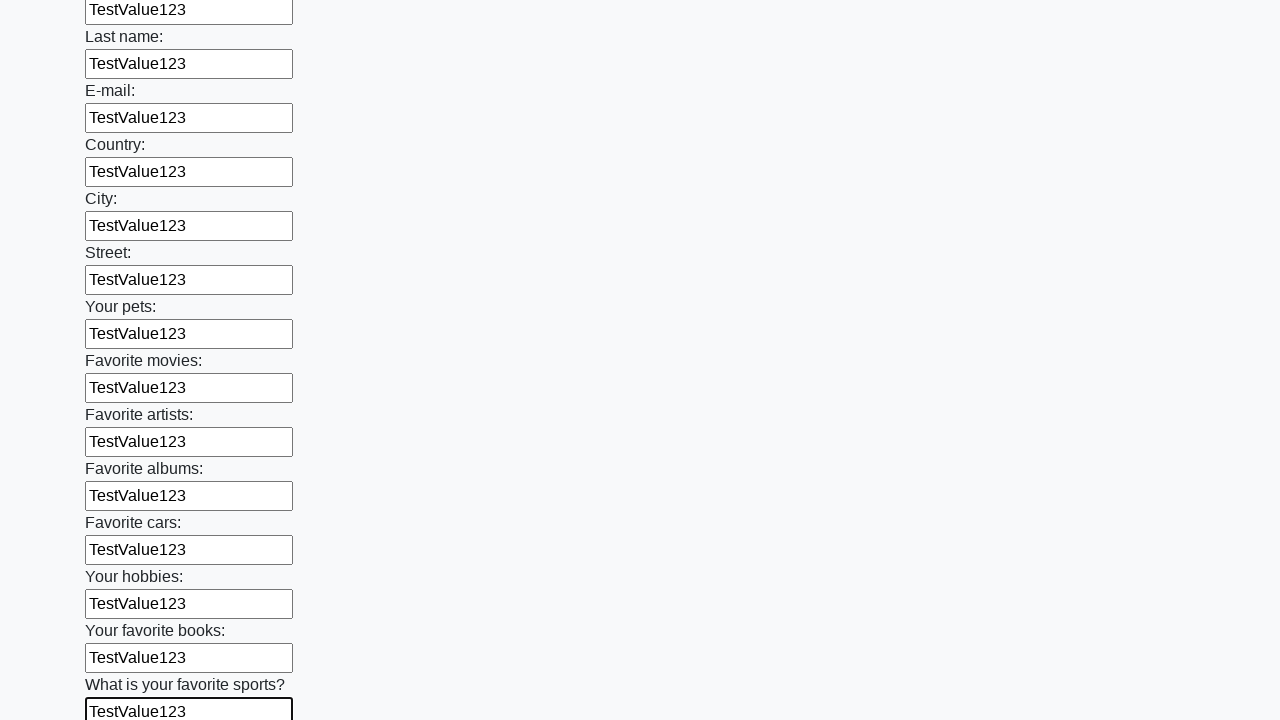

Filled an input field with 'TestValue123' on input >> nth=14
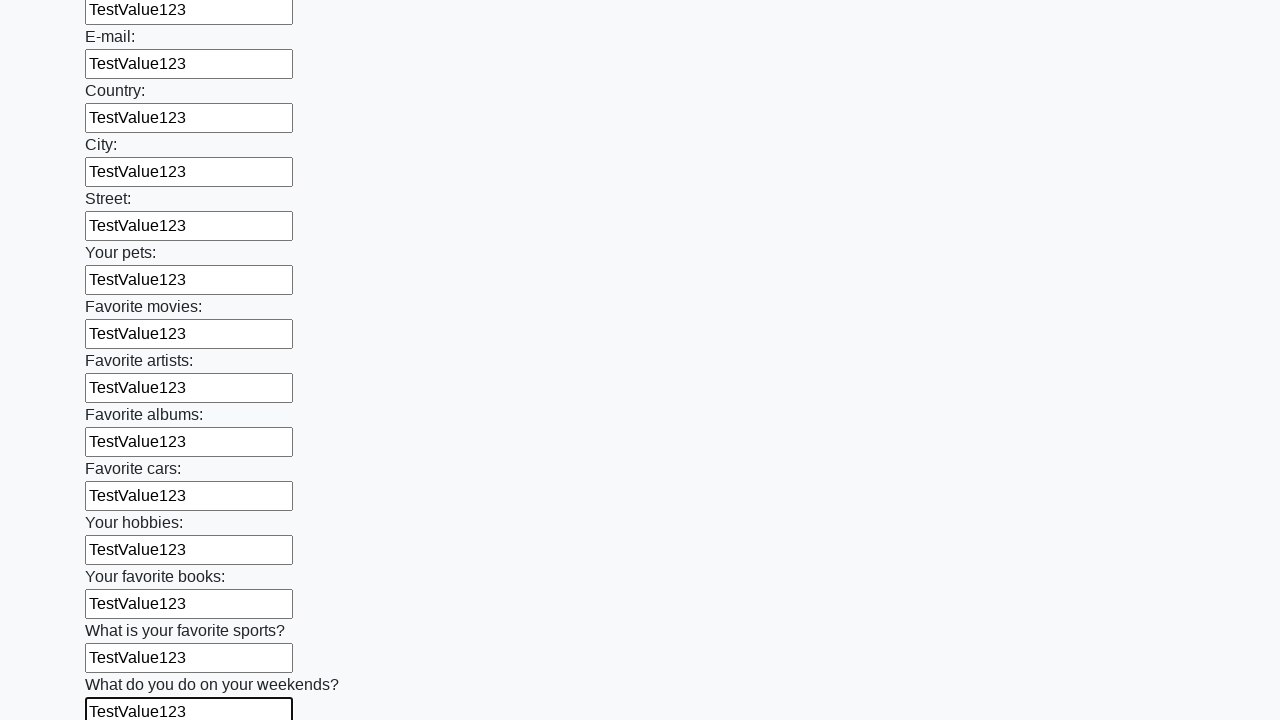

Filled an input field with 'TestValue123' on input >> nth=15
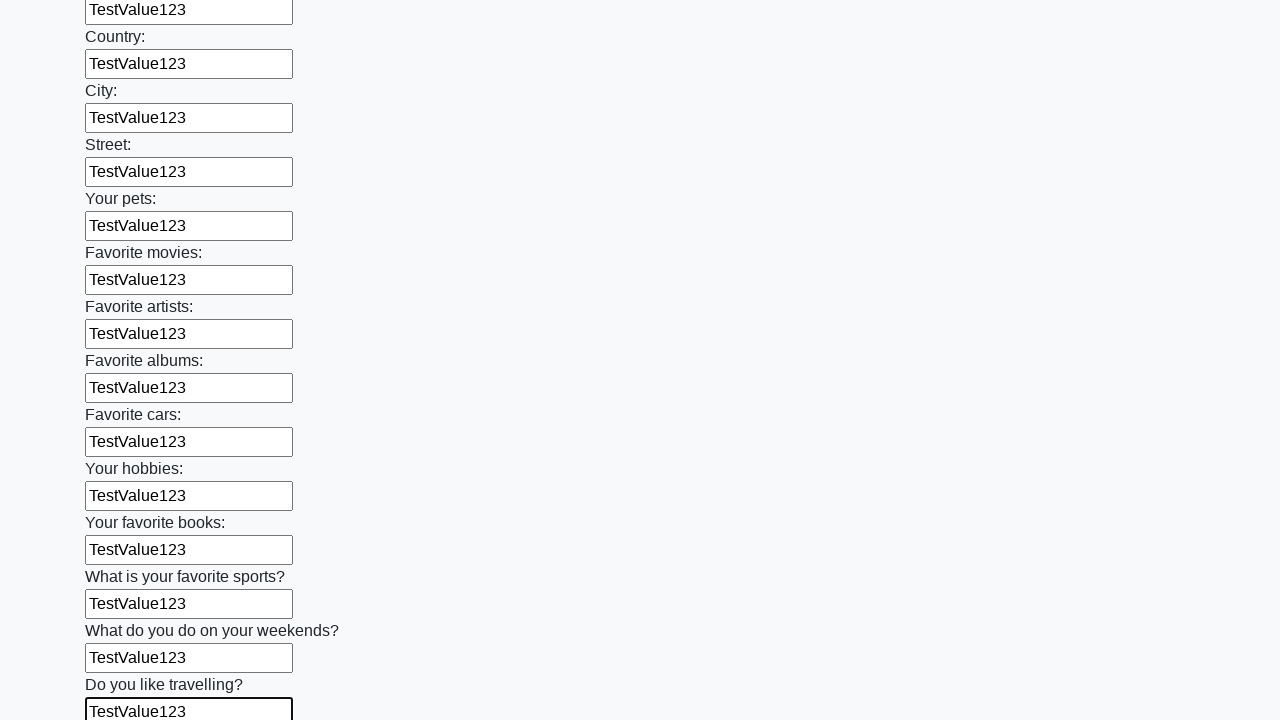

Filled an input field with 'TestValue123' on input >> nth=16
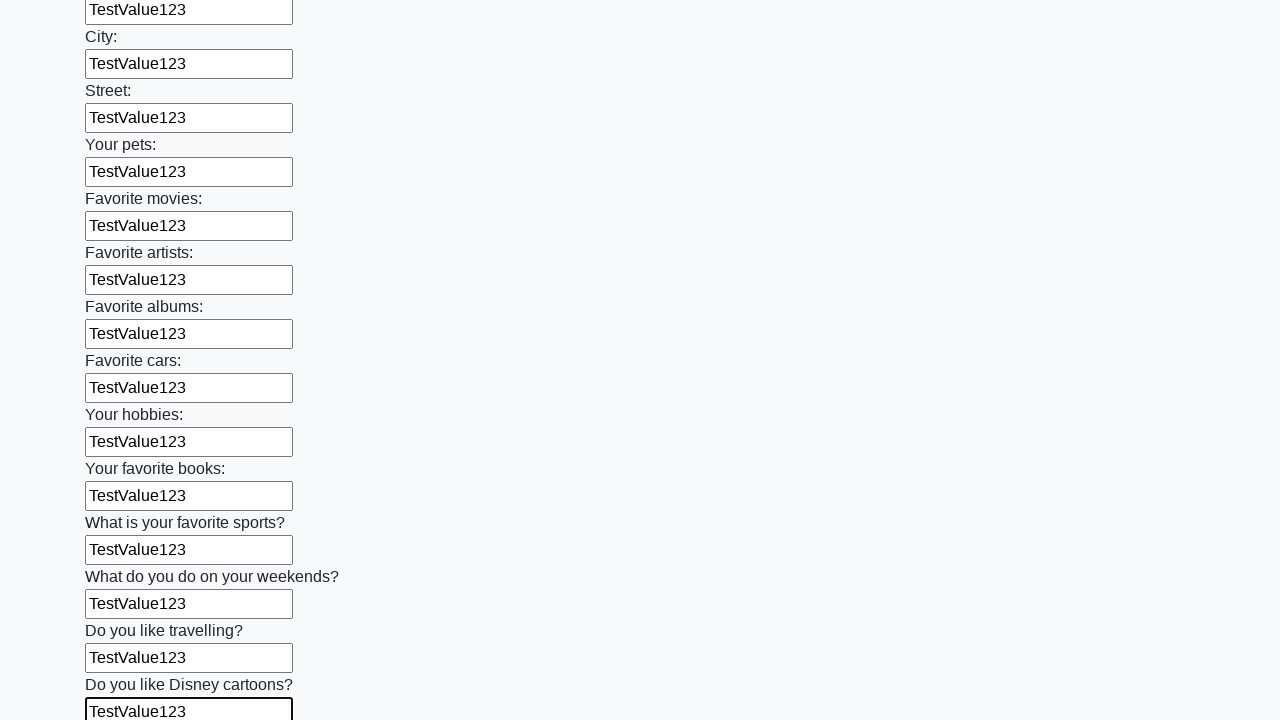

Filled an input field with 'TestValue123' on input >> nth=17
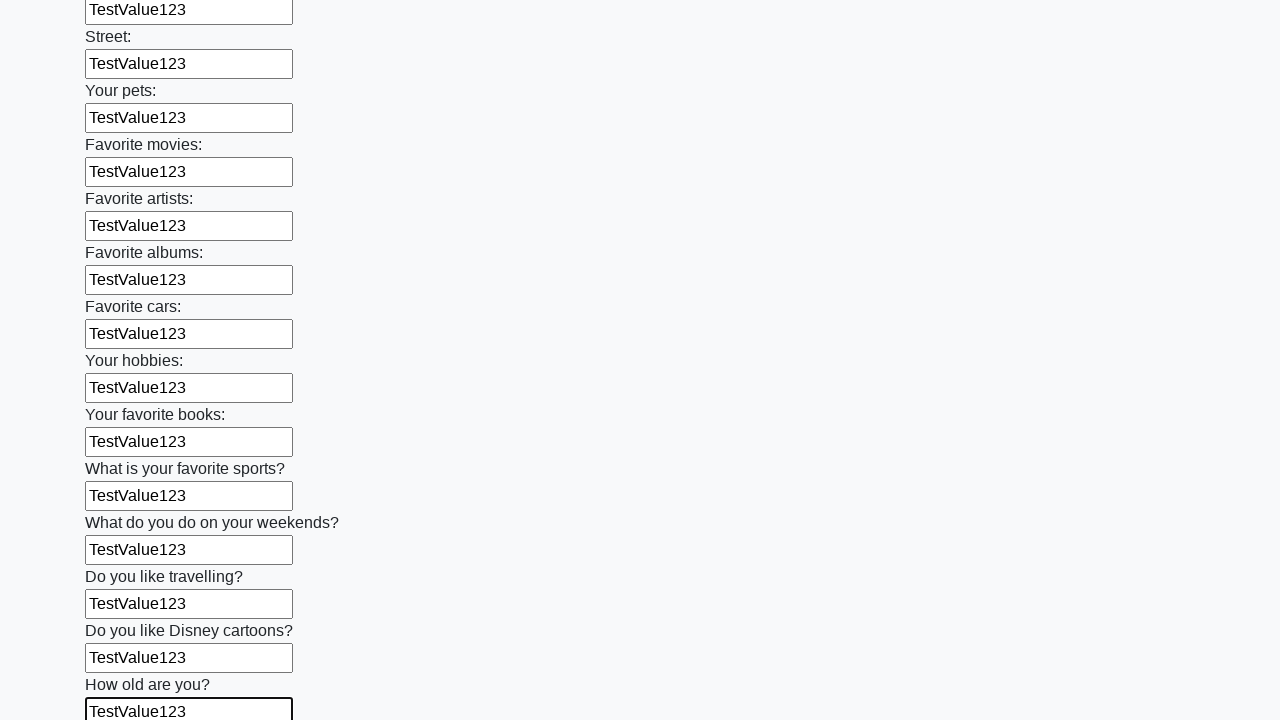

Filled an input field with 'TestValue123' on input >> nth=18
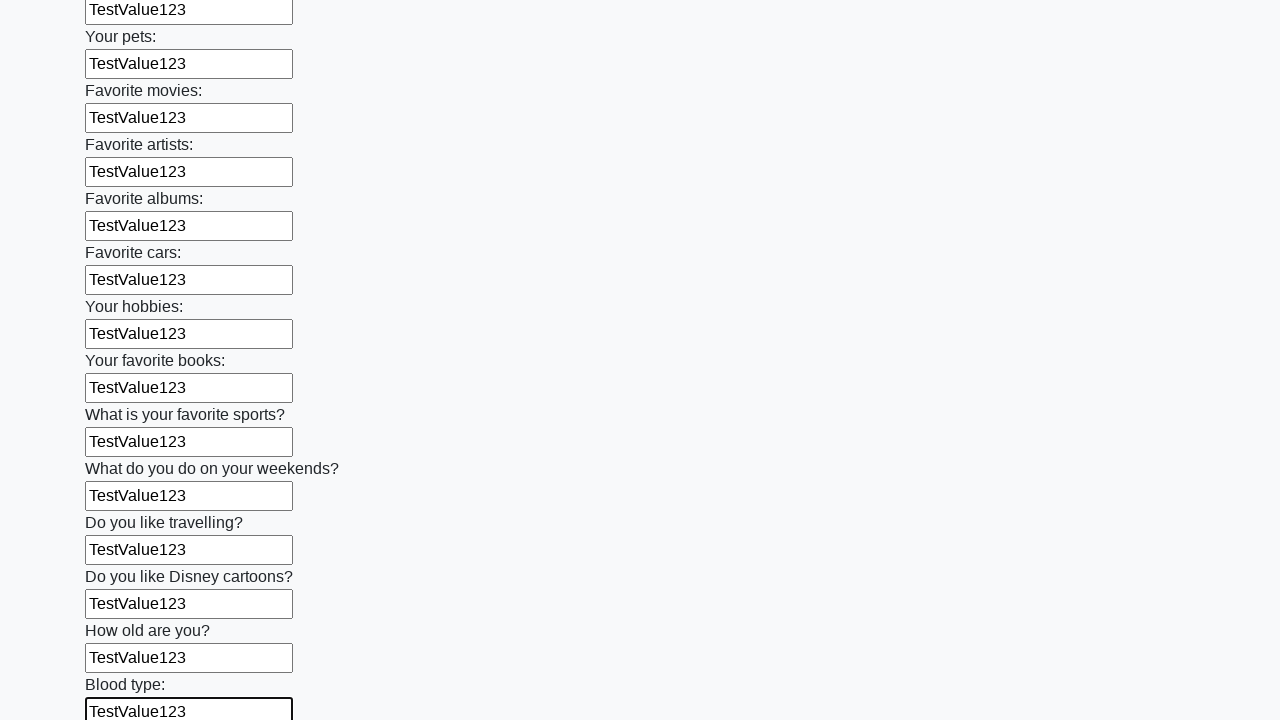

Filled an input field with 'TestValue123' on input >> nth=19
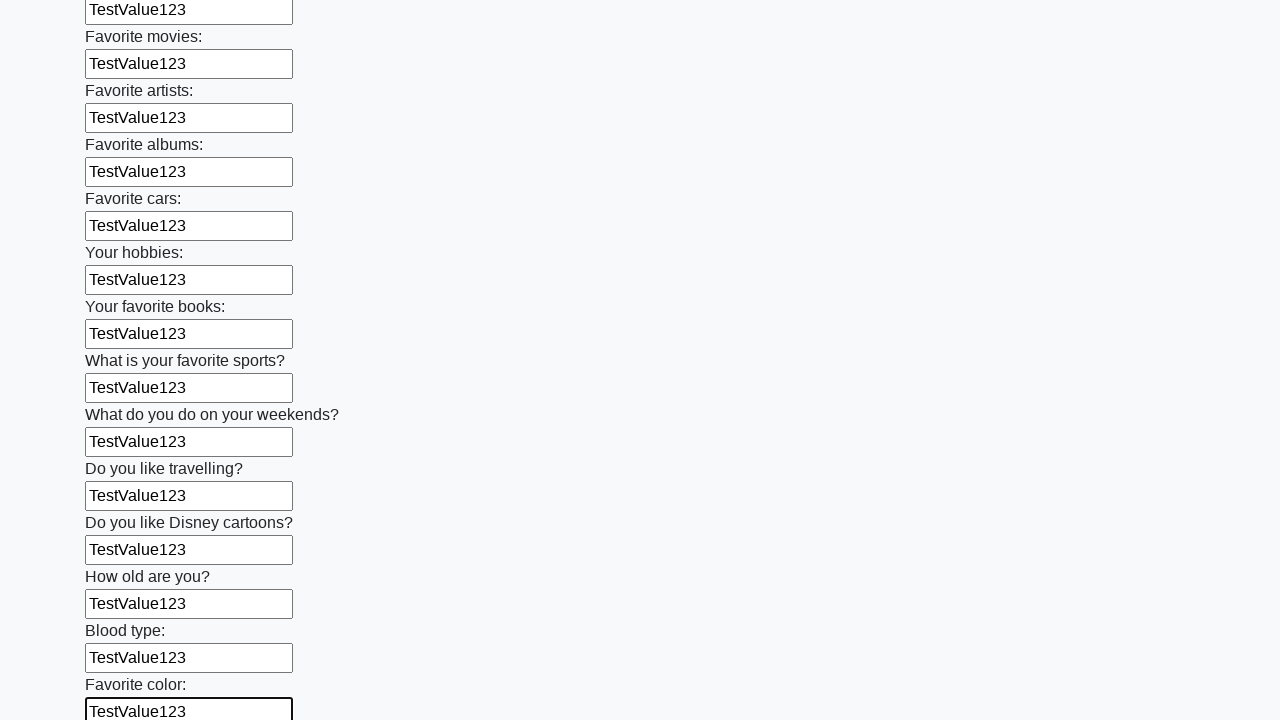

Filled an input field with 'TestValue123' on input >> nth=20
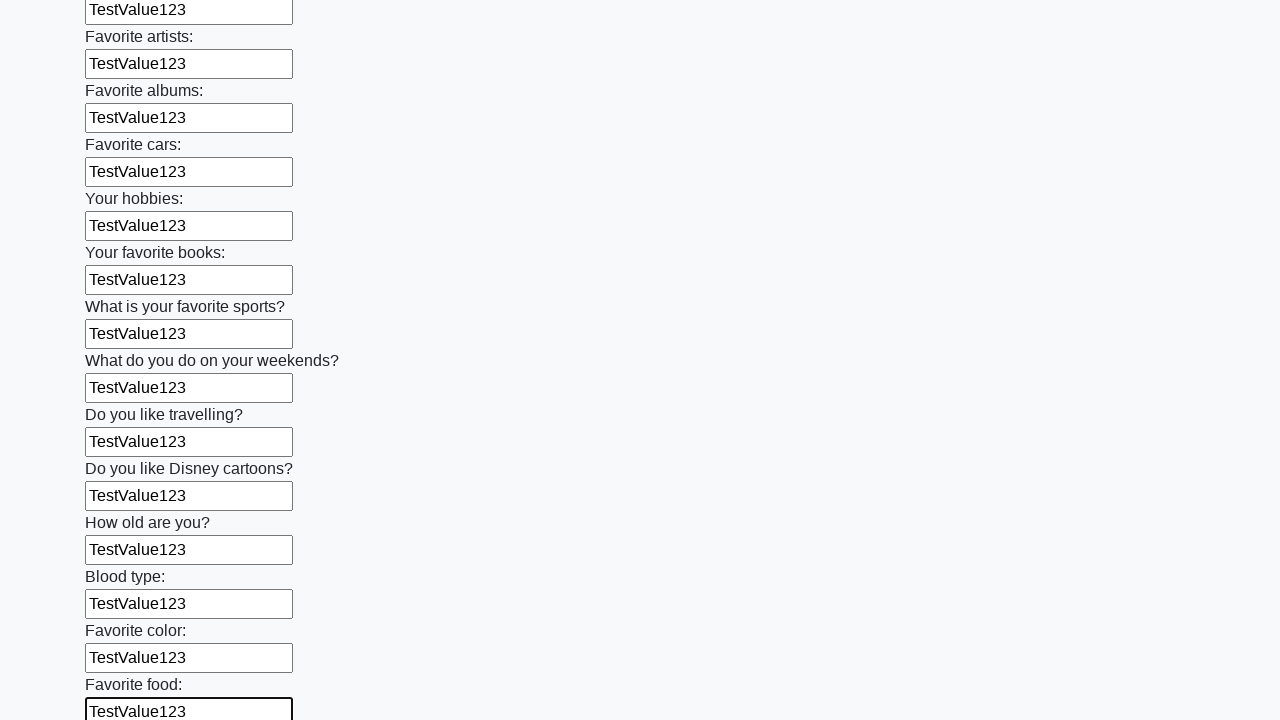

Filled an input field with 'TestValue123' on input >> nth=21
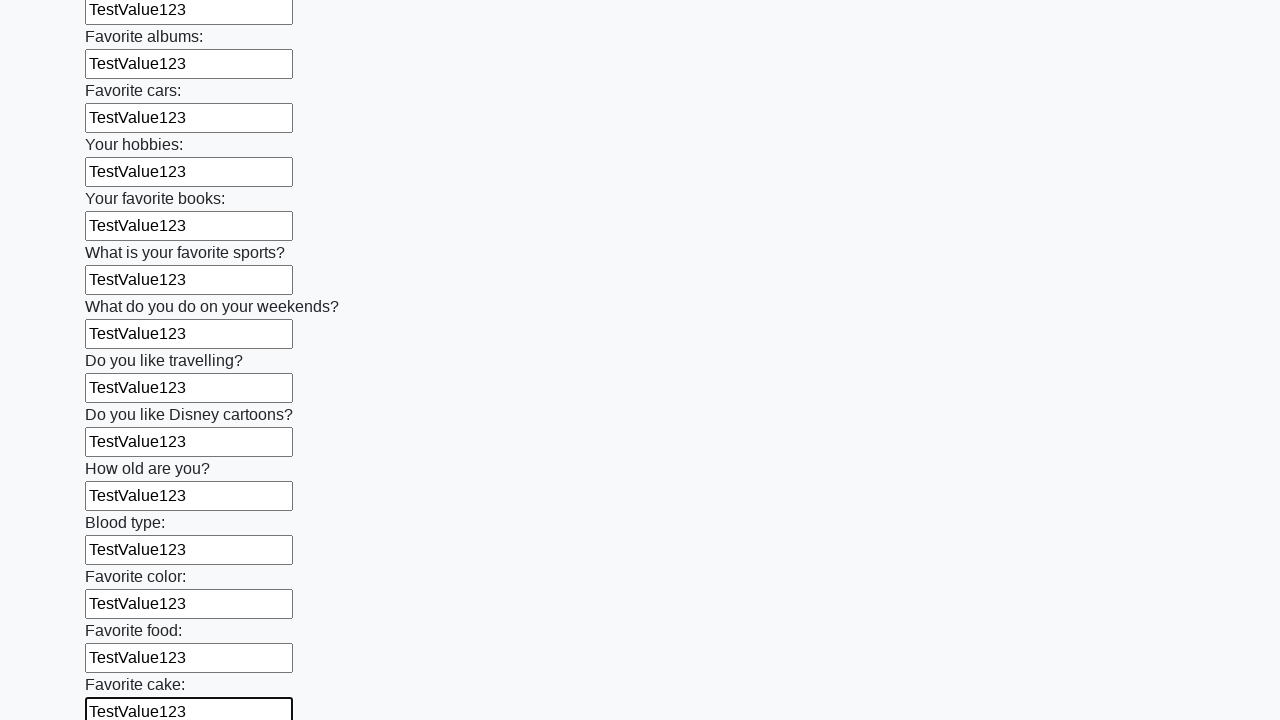

Filled an input field with 'TestValue123' on input >> nth=22
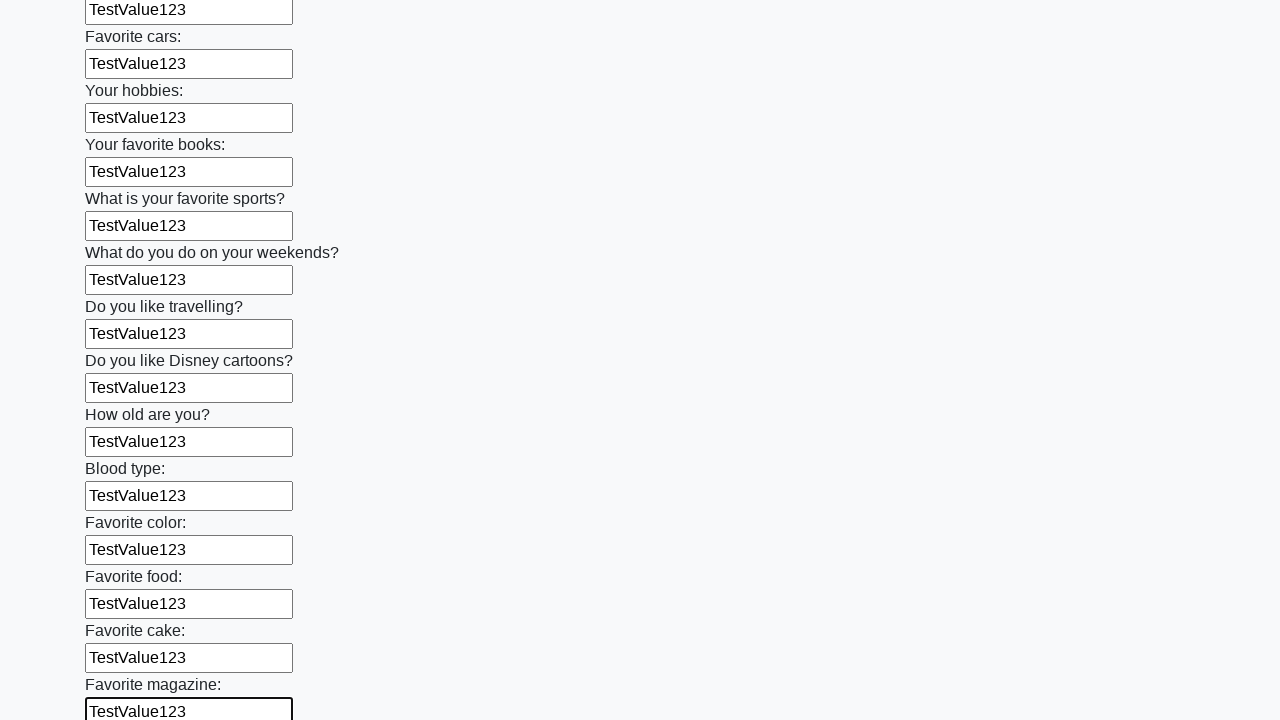

Filled an input field with 'TestValue123' on input >> nth=23
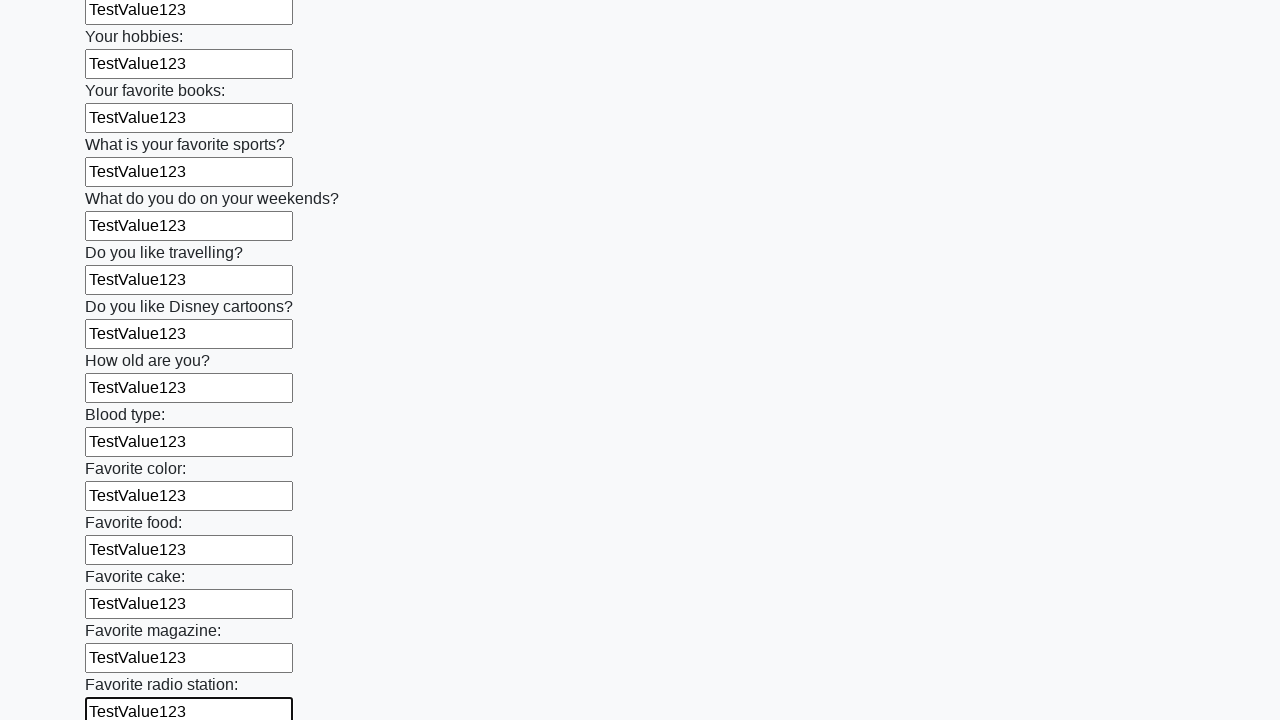

Filled an input field with 'TestValue123' on input >> nth=24
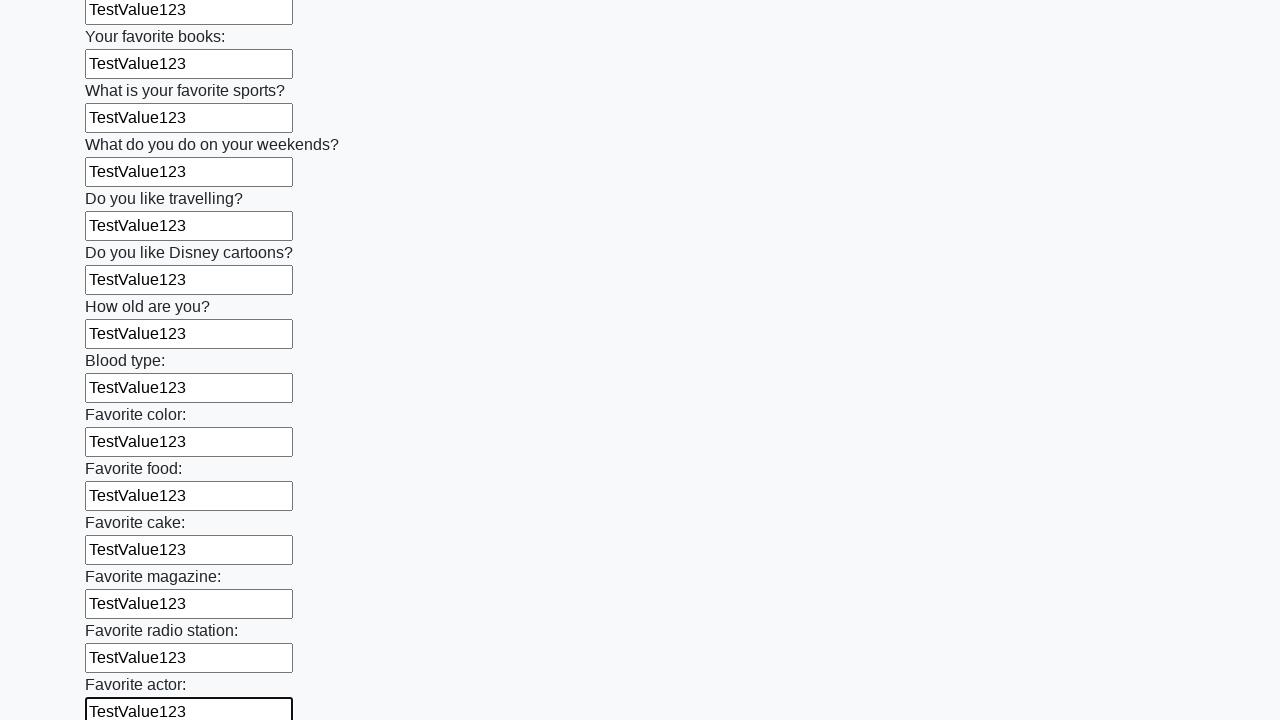

Filled an input field with 'TestValue123' on input >> nth=25
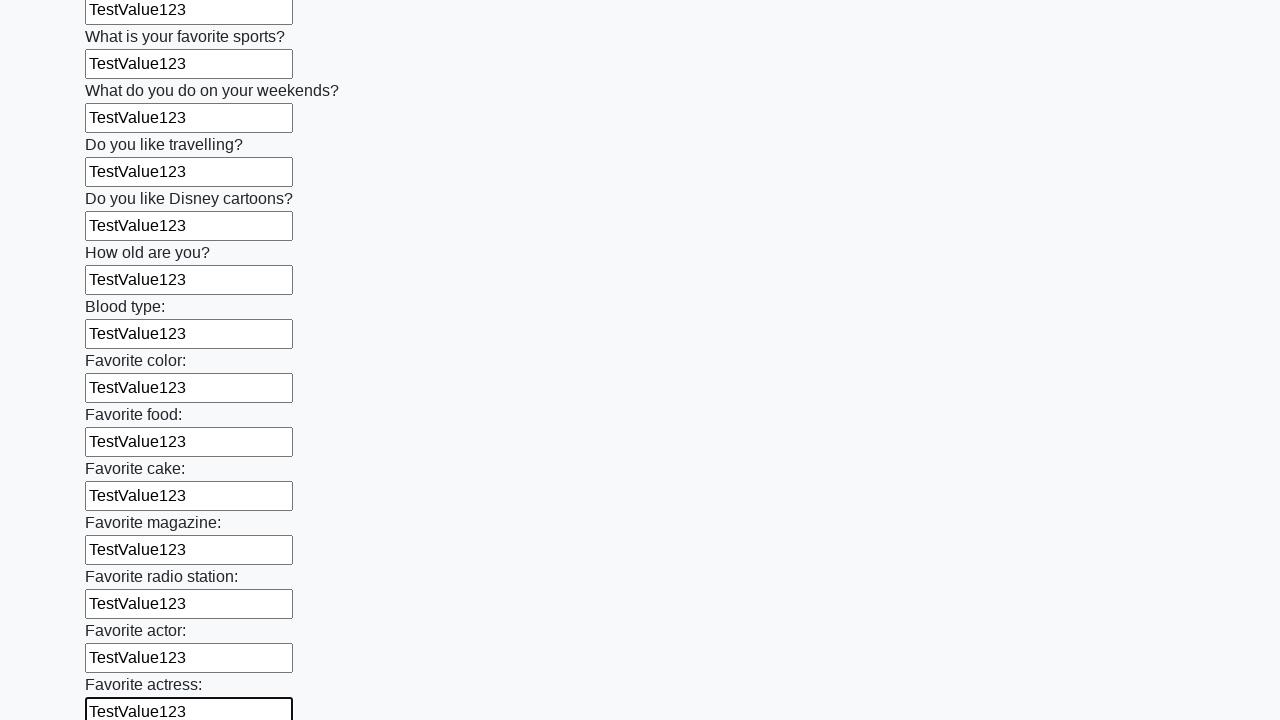

Filled an input field with 'TestValue123' on input >> nth=26
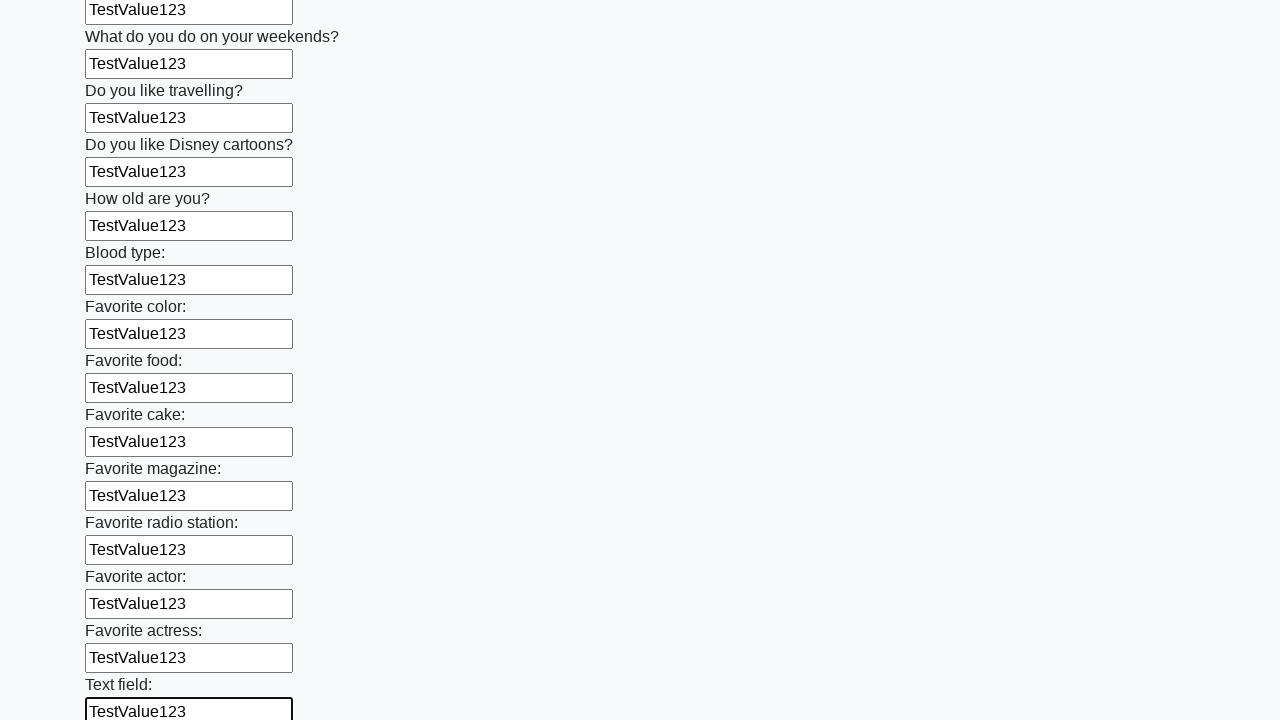

Filled an input field with 'TestValue123' on input >> nth=27
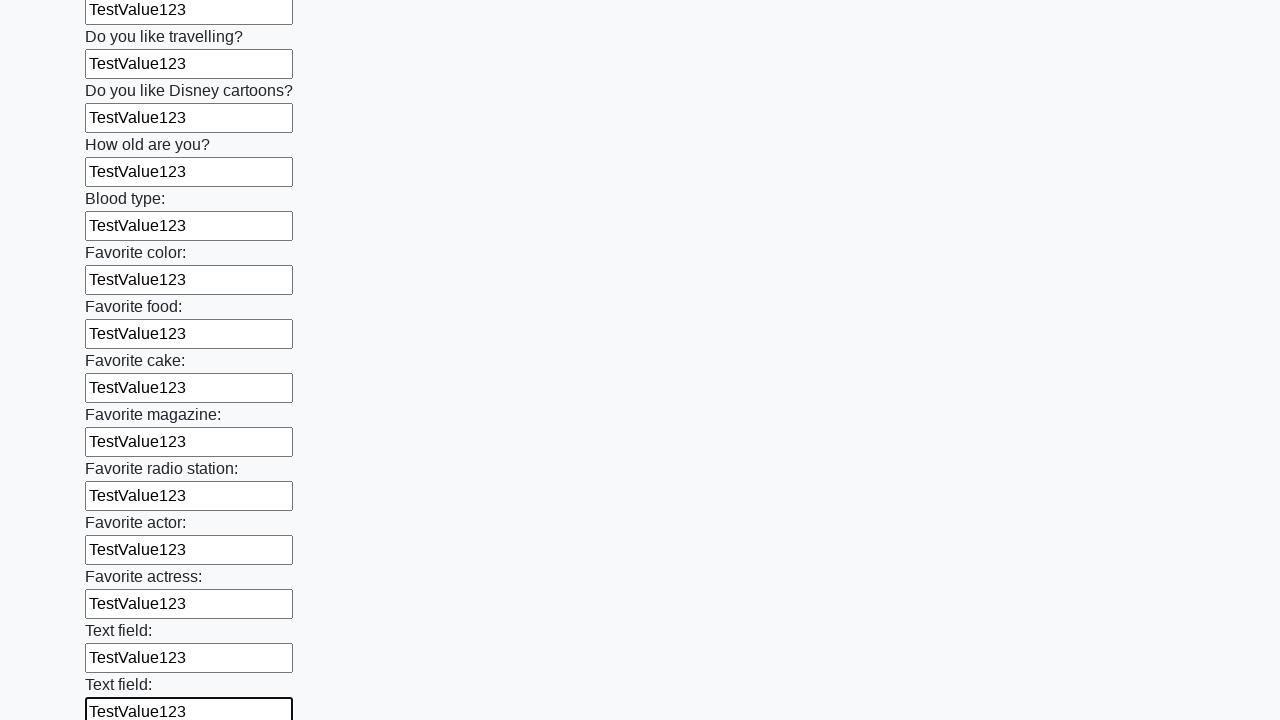

Filled an input field with 'TestValue123' on input >> nth=28
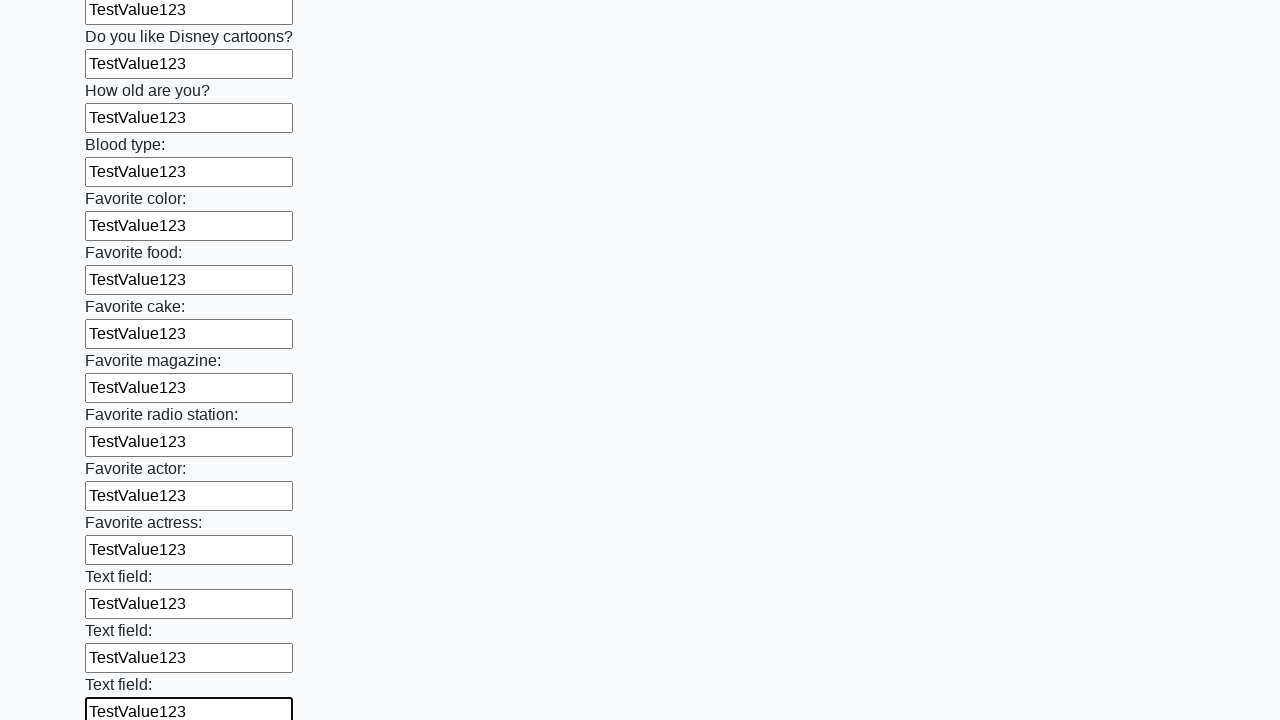

Filled an input field with 'TestValue123' on input >> nth=29
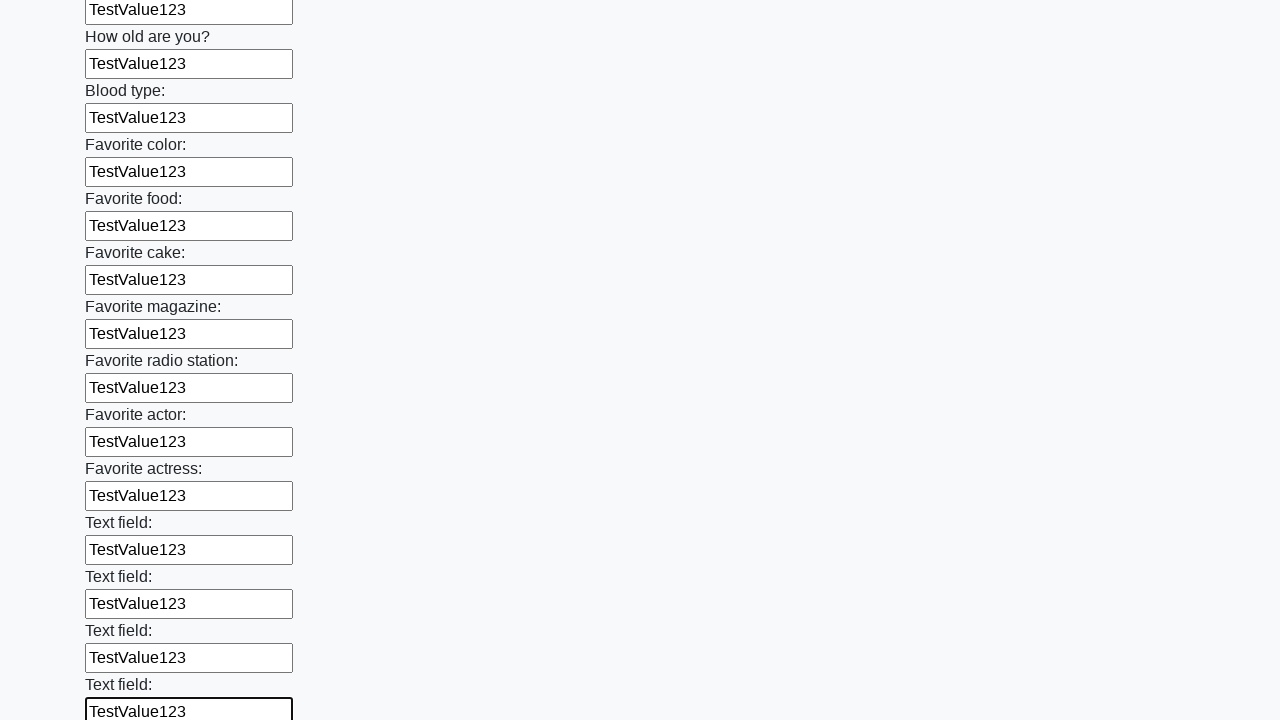

Filled an input field with 'TestValue123' on input >> nth=30
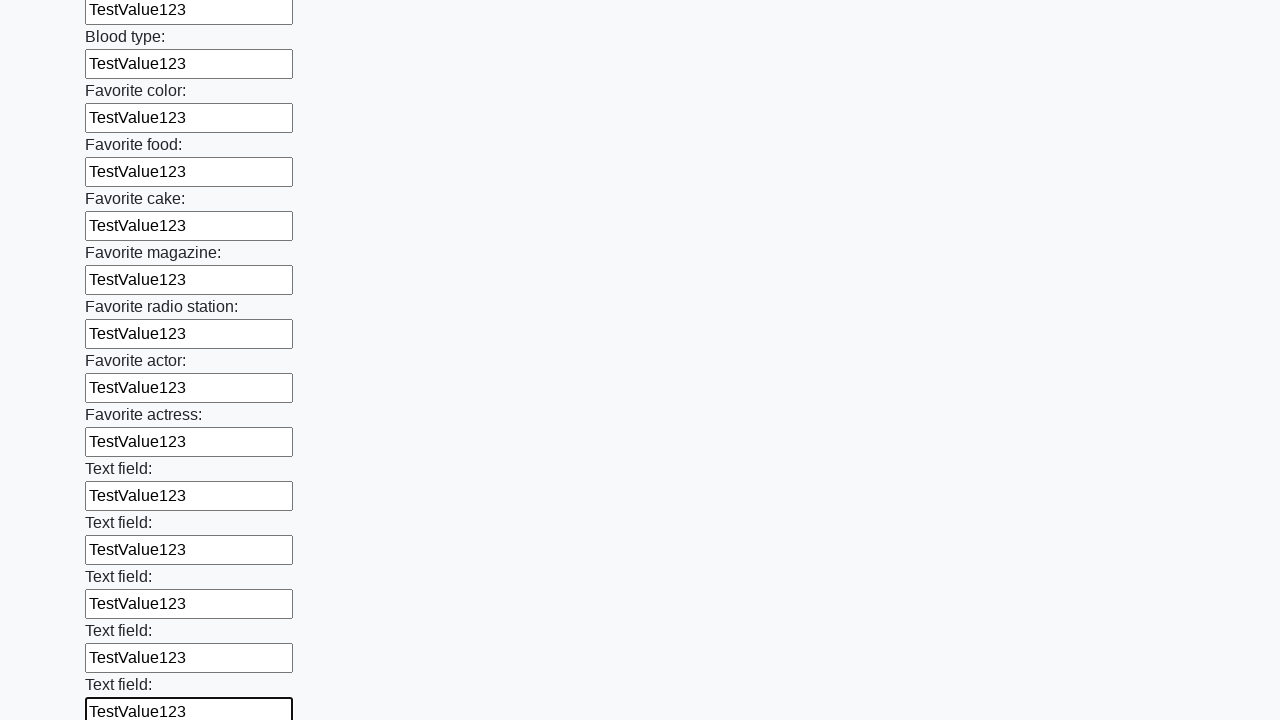

Filled an input field with 'TestValue123' on input >> nth=31
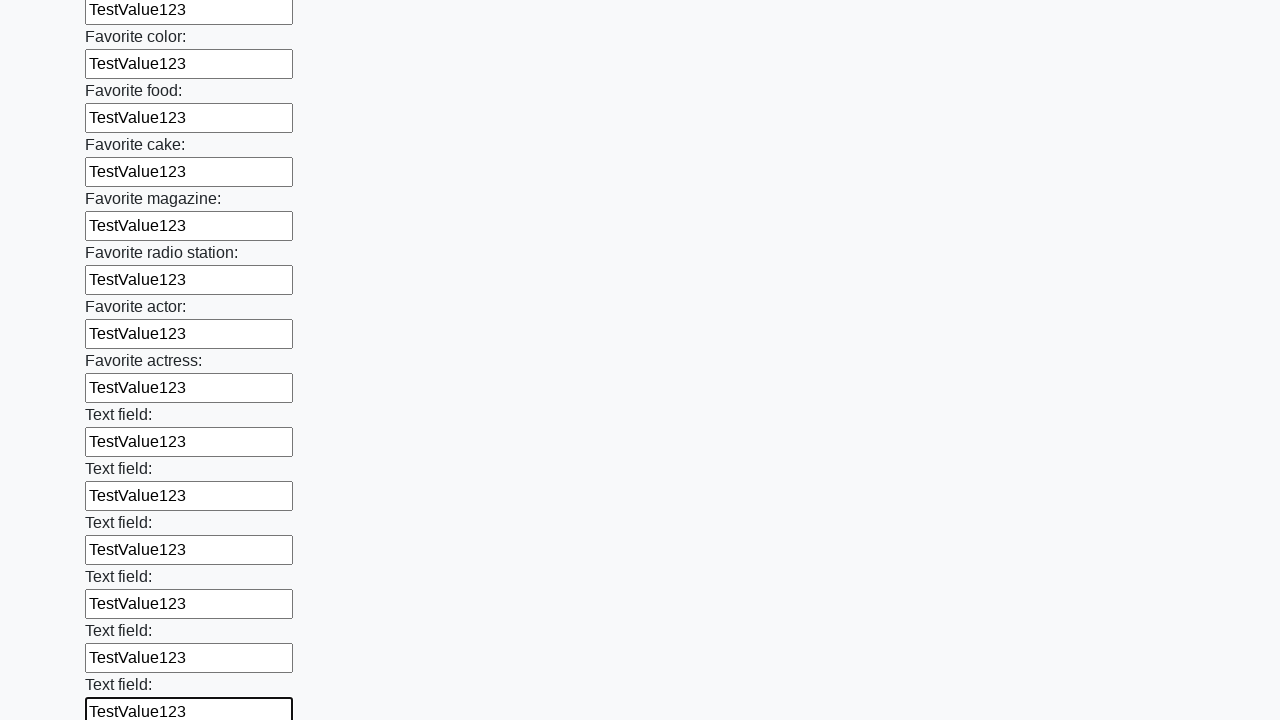

Filled an input field with 'TestValue123' on input >> nth=32
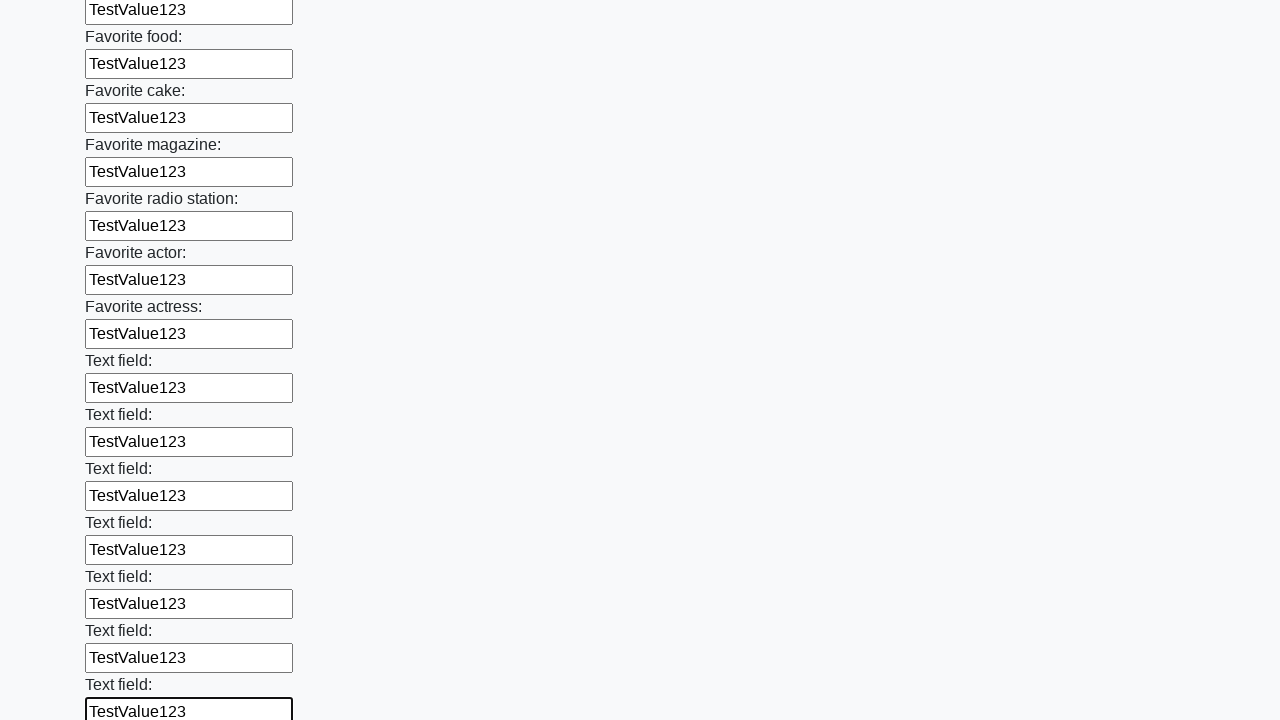

Filled an input field with 'TestValue123' on input >> nth=33
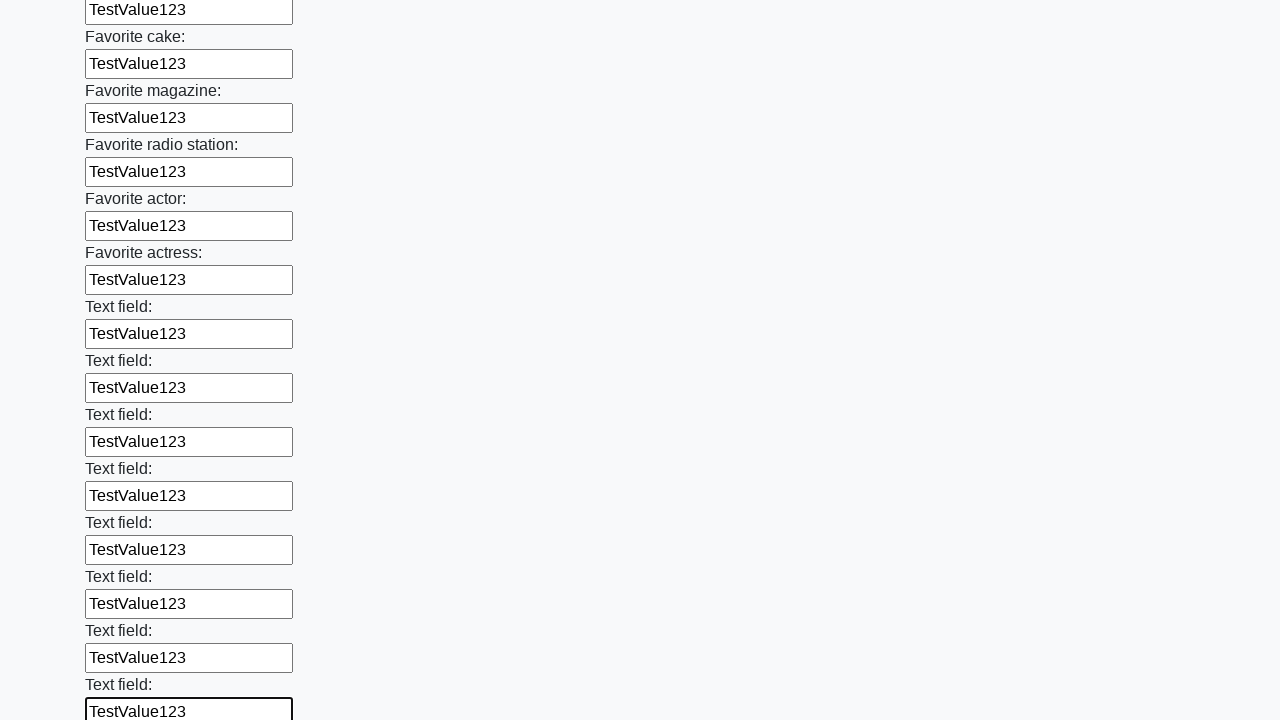

Filled an input field with 'TestValue123' on input >> nth=34
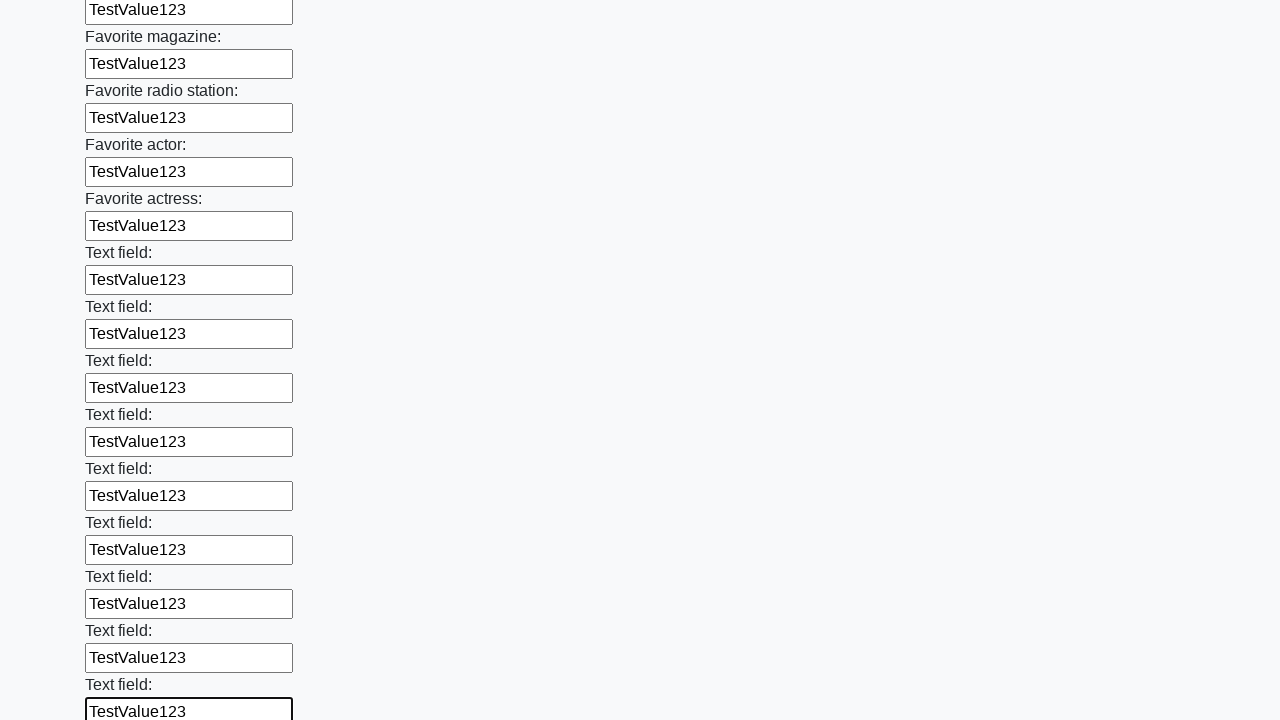

Filled an input field with 'TestValue123' on input >> nth=35
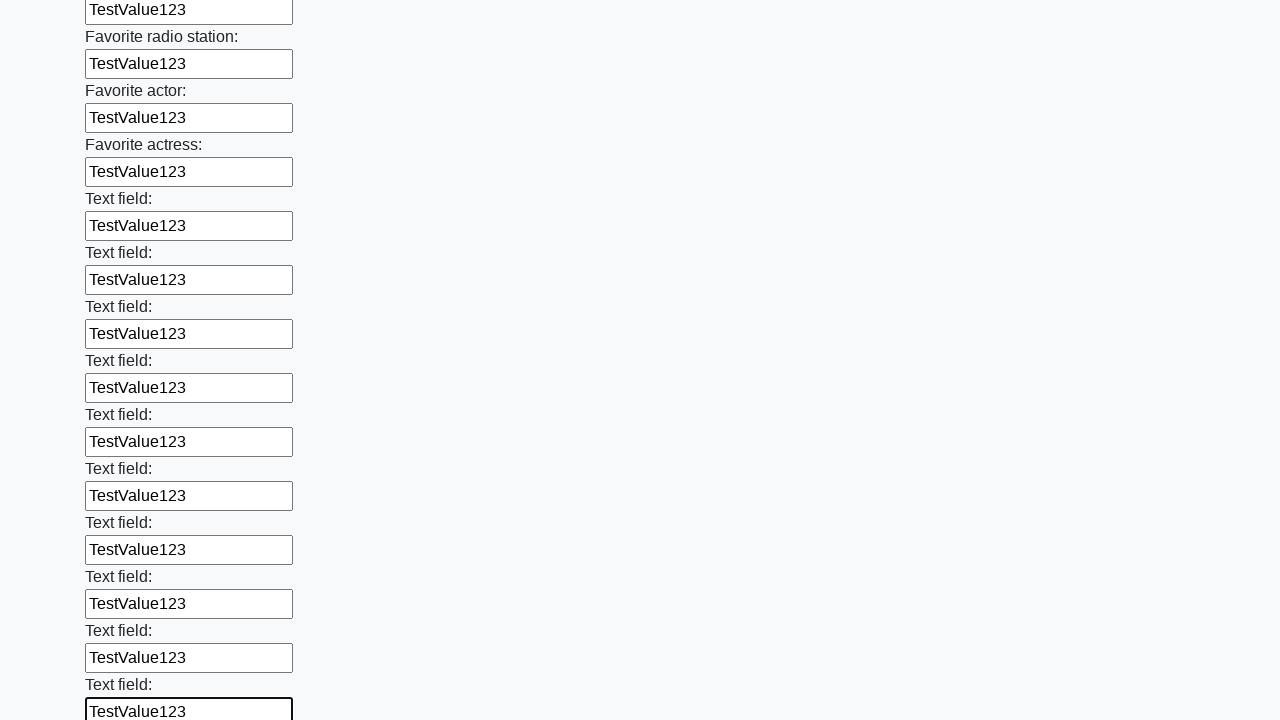

Filled an input field with 'TestValue123' on input >> nth=36
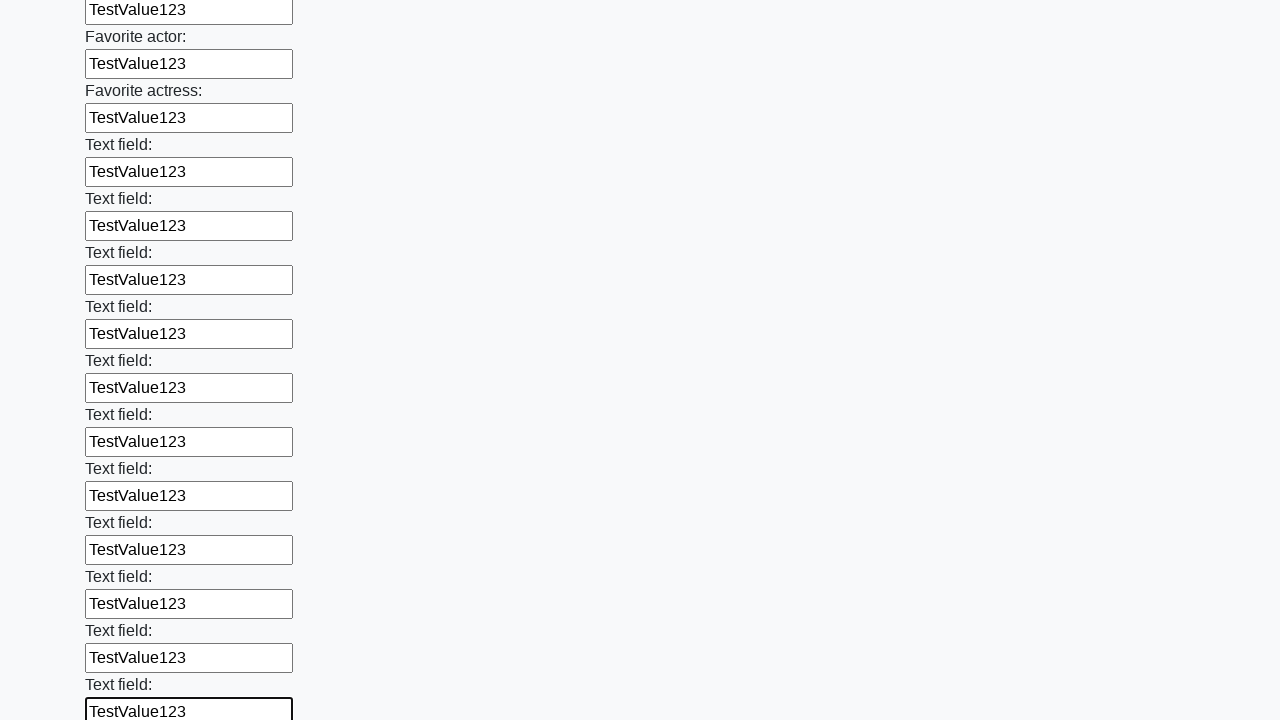

Filled an input field with 'TestValue123' on input >> nth=37
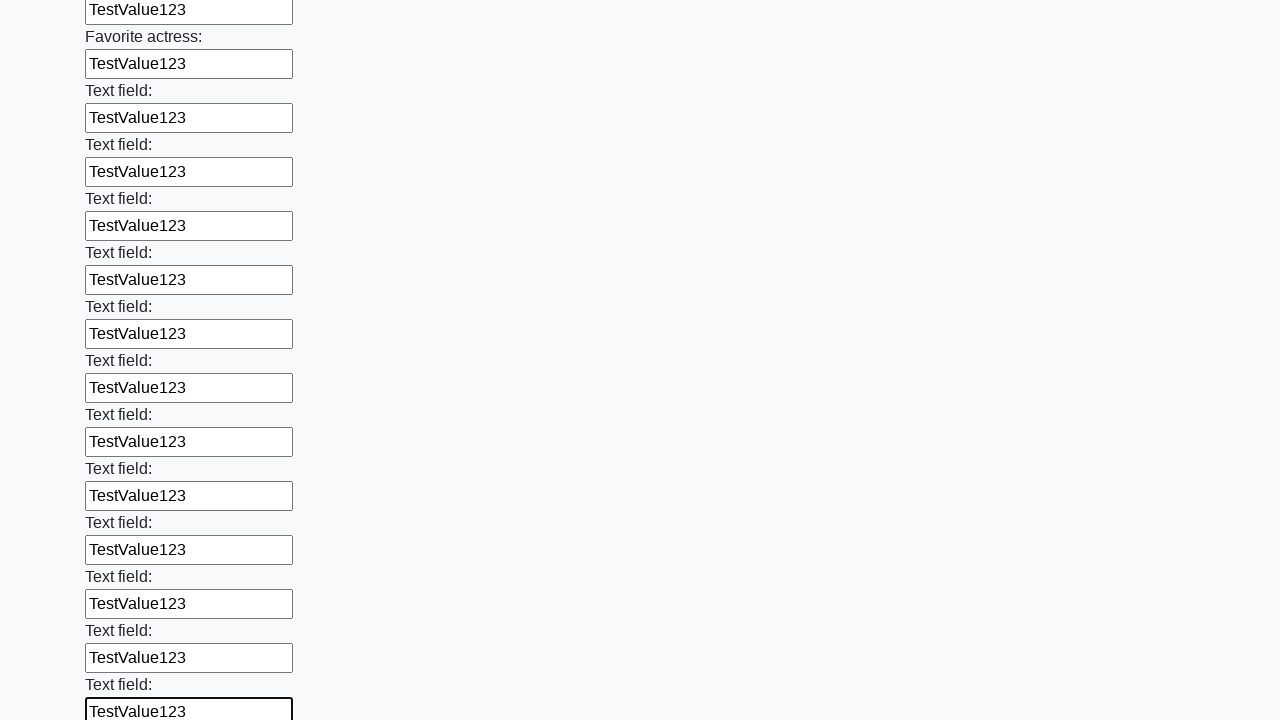

Filled an input field with 'TestValue123' on input >> nth=38
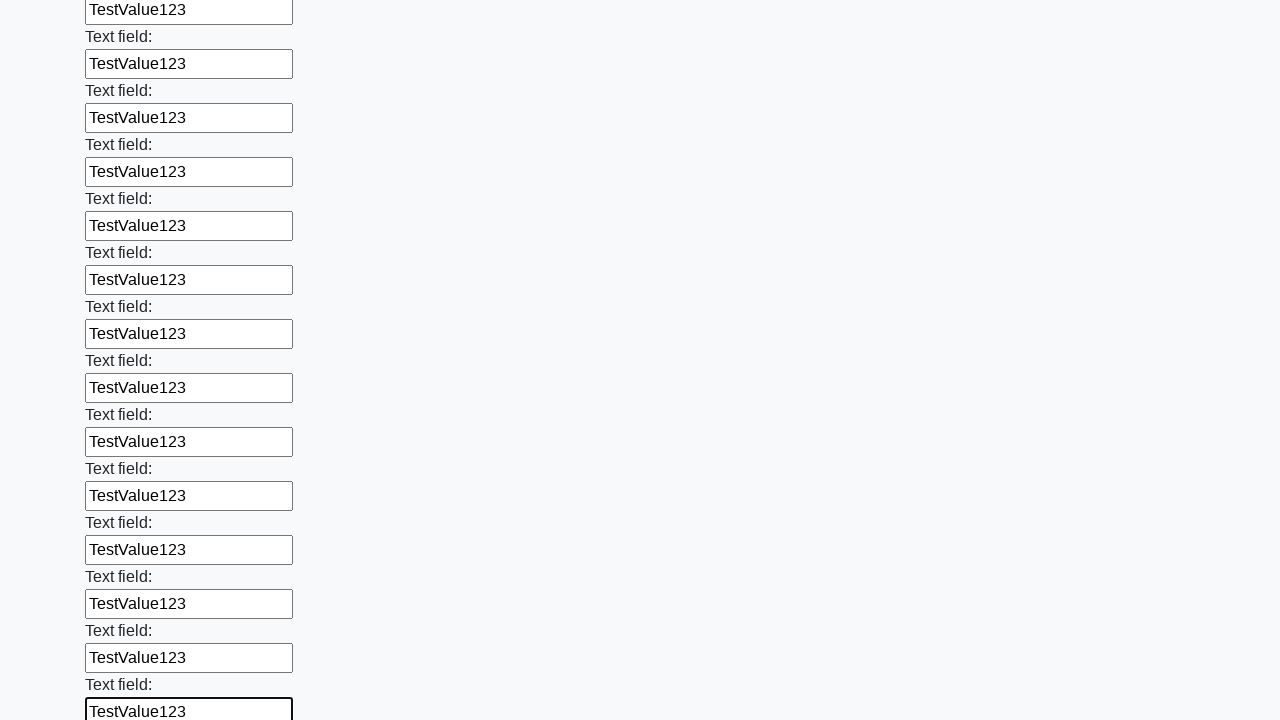

Filled an input field with 'TestValue123' on input >> nth=39
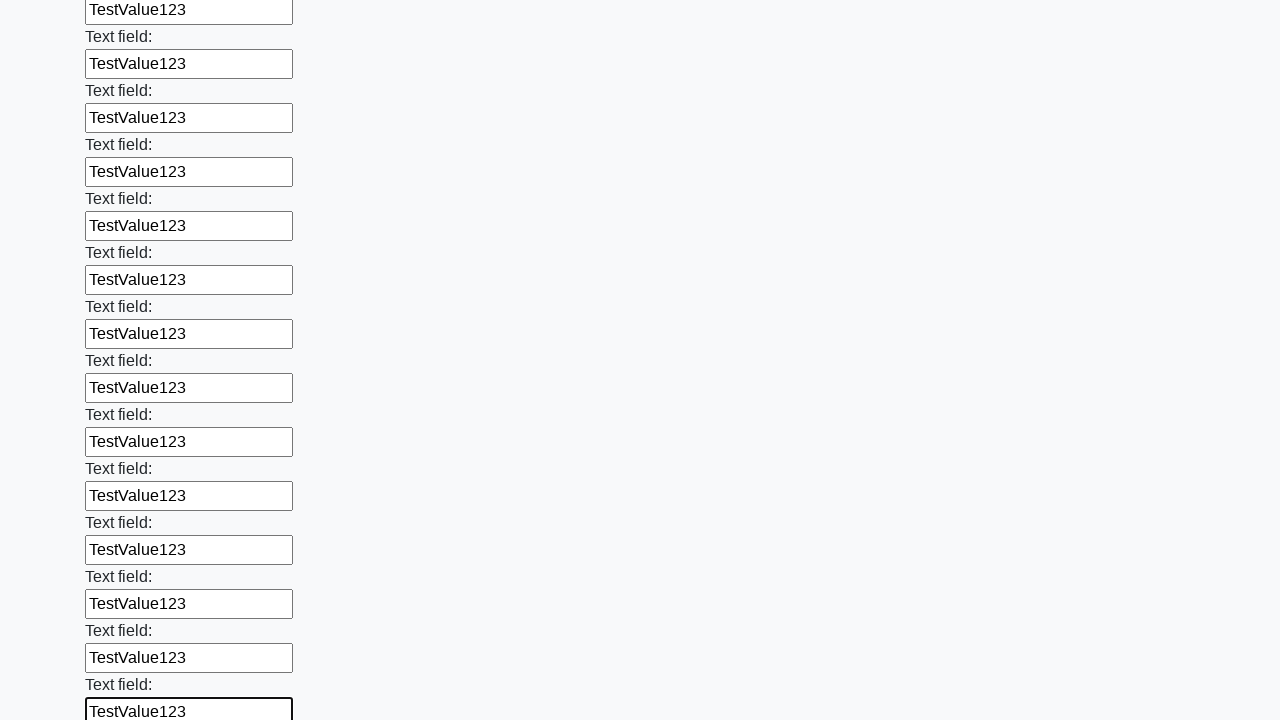

Filled an input field with 'TestValue123' on input >> nth=40
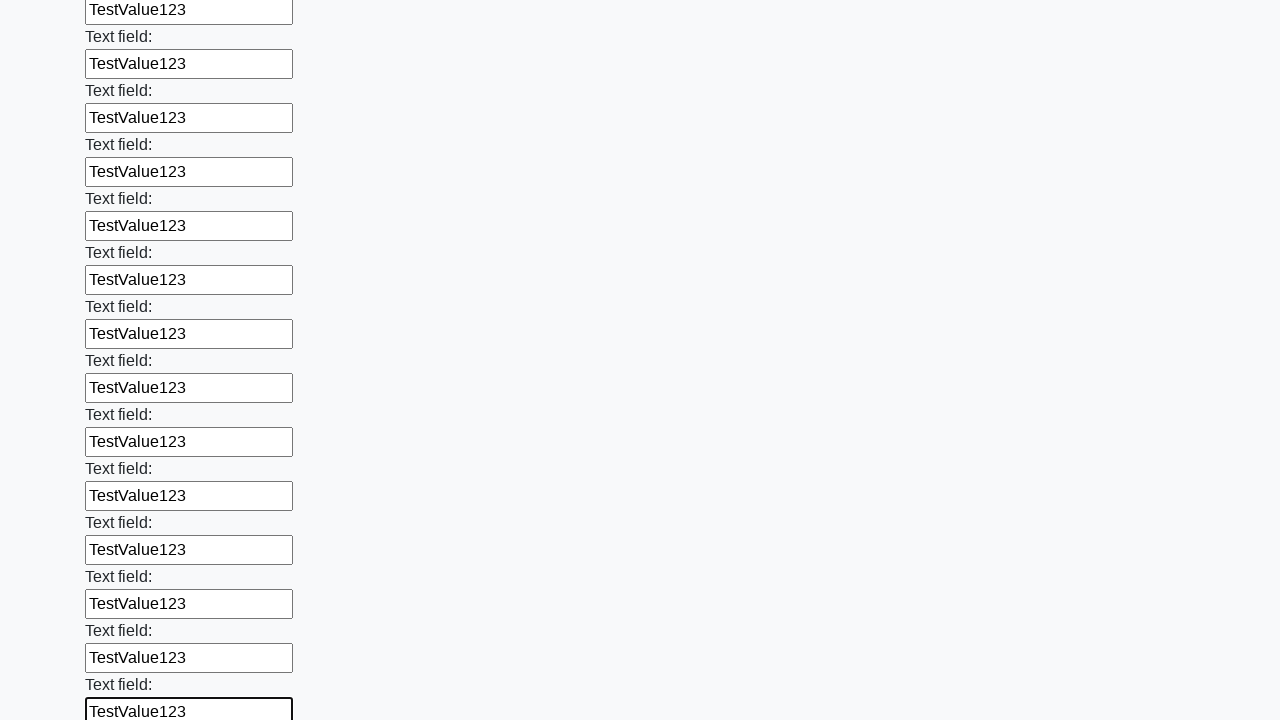

Filled an input field with 'TestValue123' on input >> nth=41
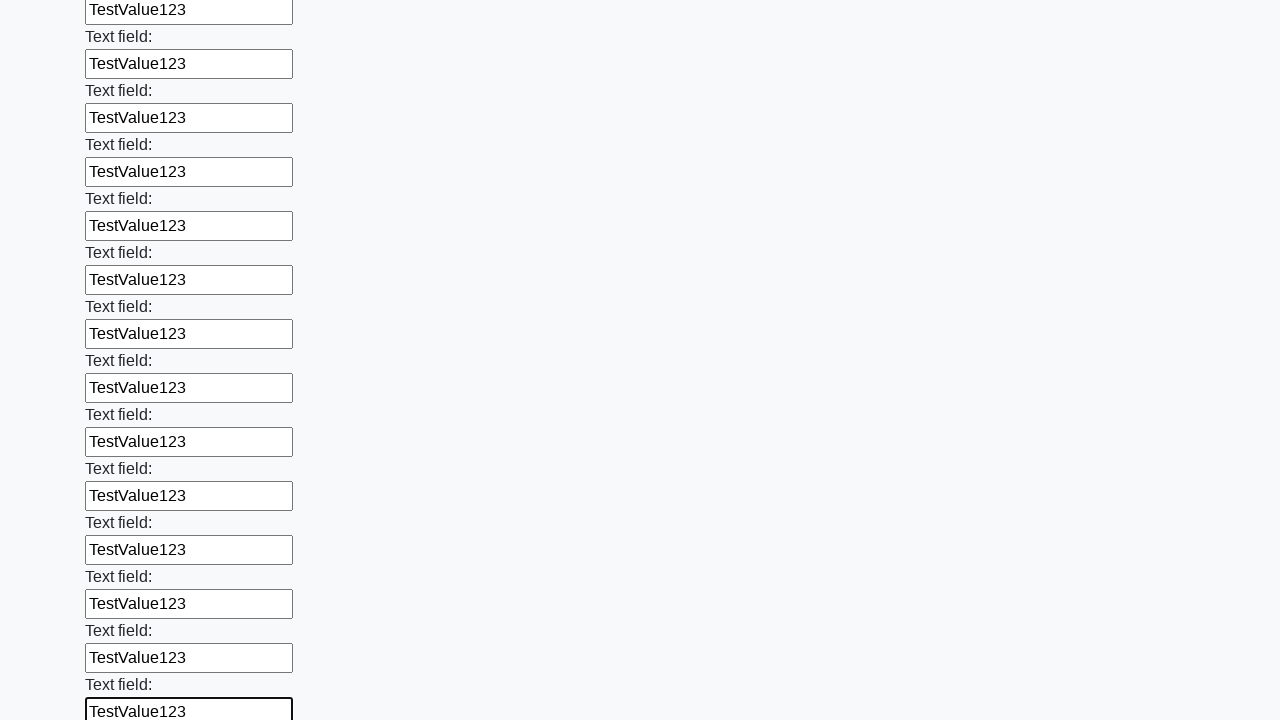

Filled an input field with 'TestValue123' on input >> nth=42
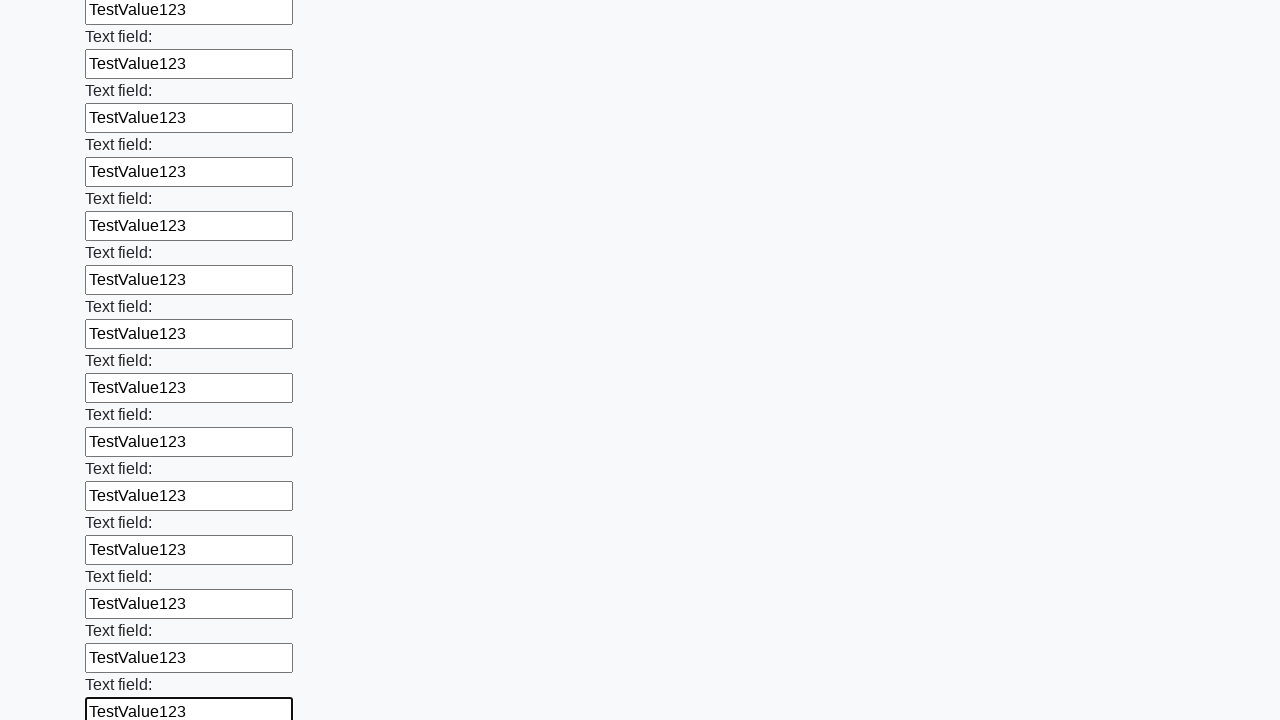

Filled an input field with 'TestValue123' on input >> nth=43
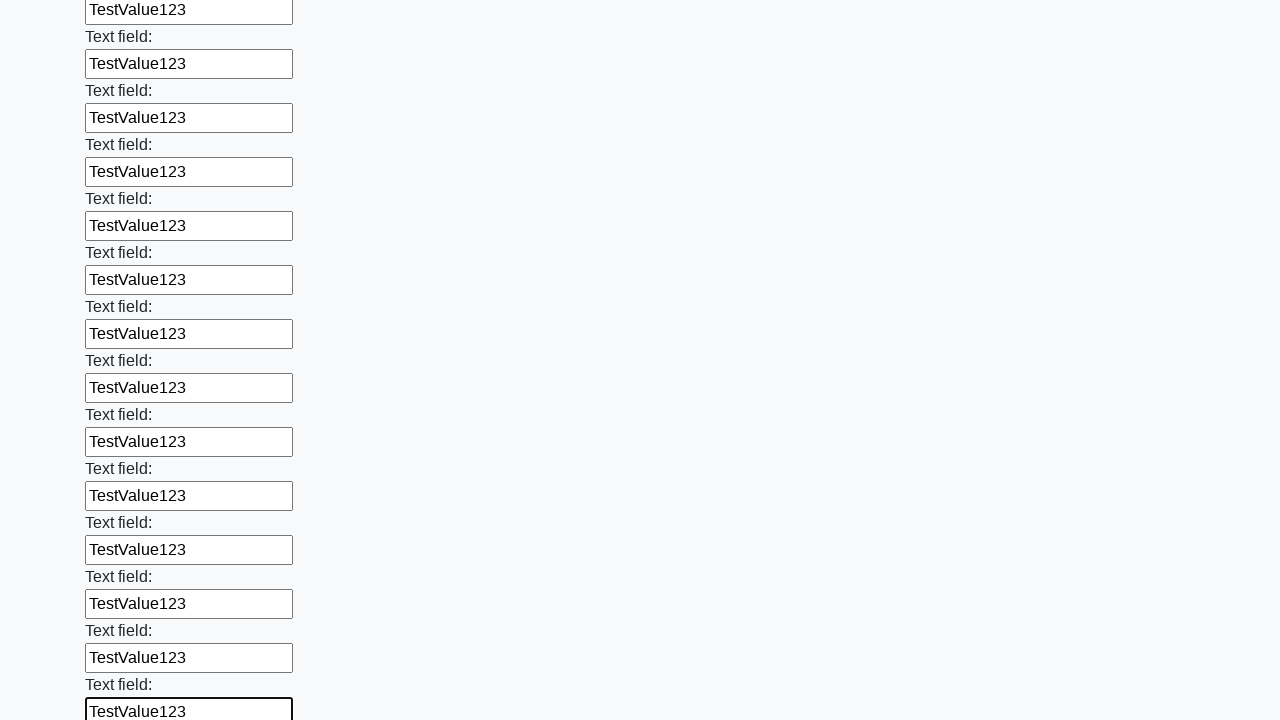

Filled an input field with 'TestValue123' on input >> nth=44
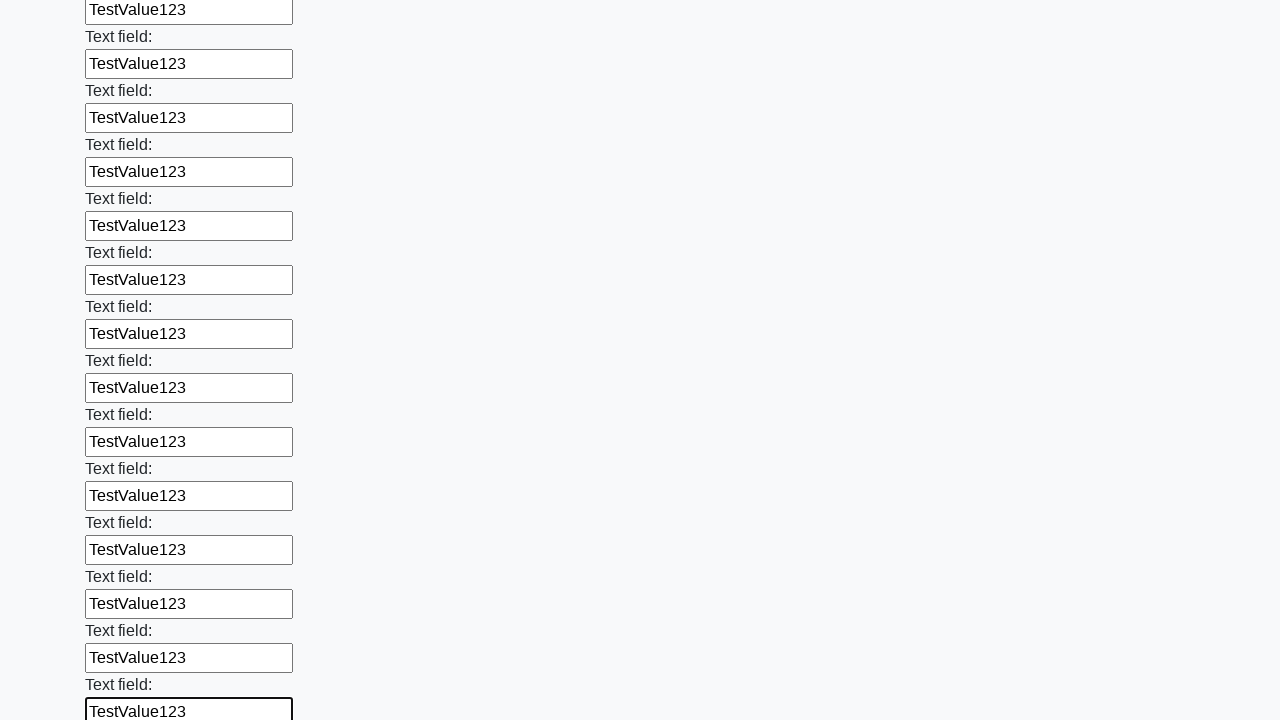

Filled an input field with 'TestValue123' on input >> nth=45
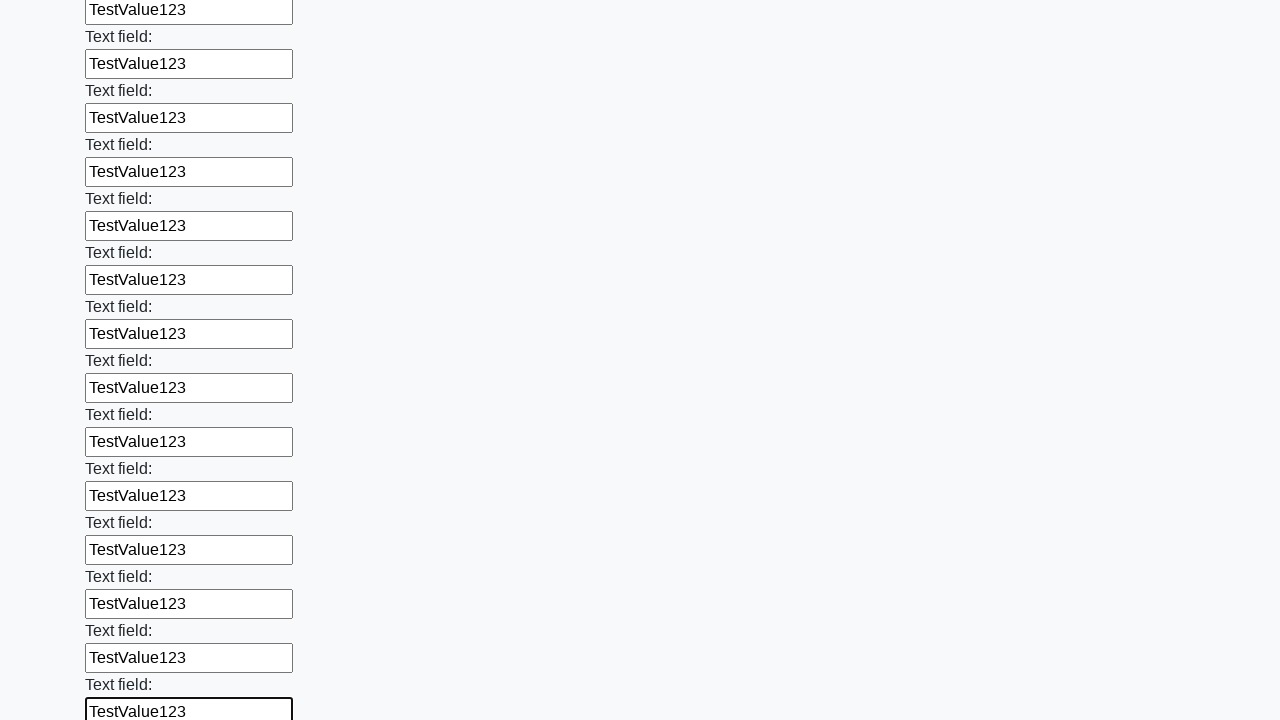

Filled an input field with 'TestValue123' on input >> nth=46
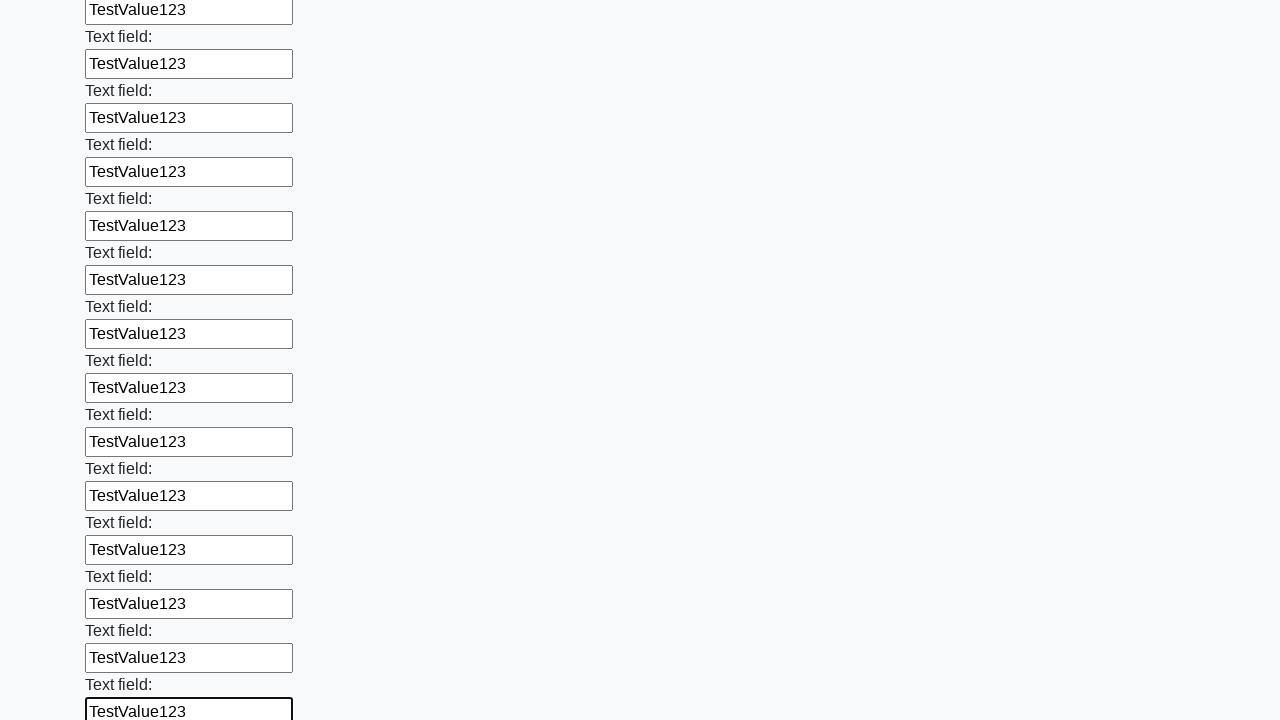

Filled an input field with 'TestValue123' on input >> nth=47
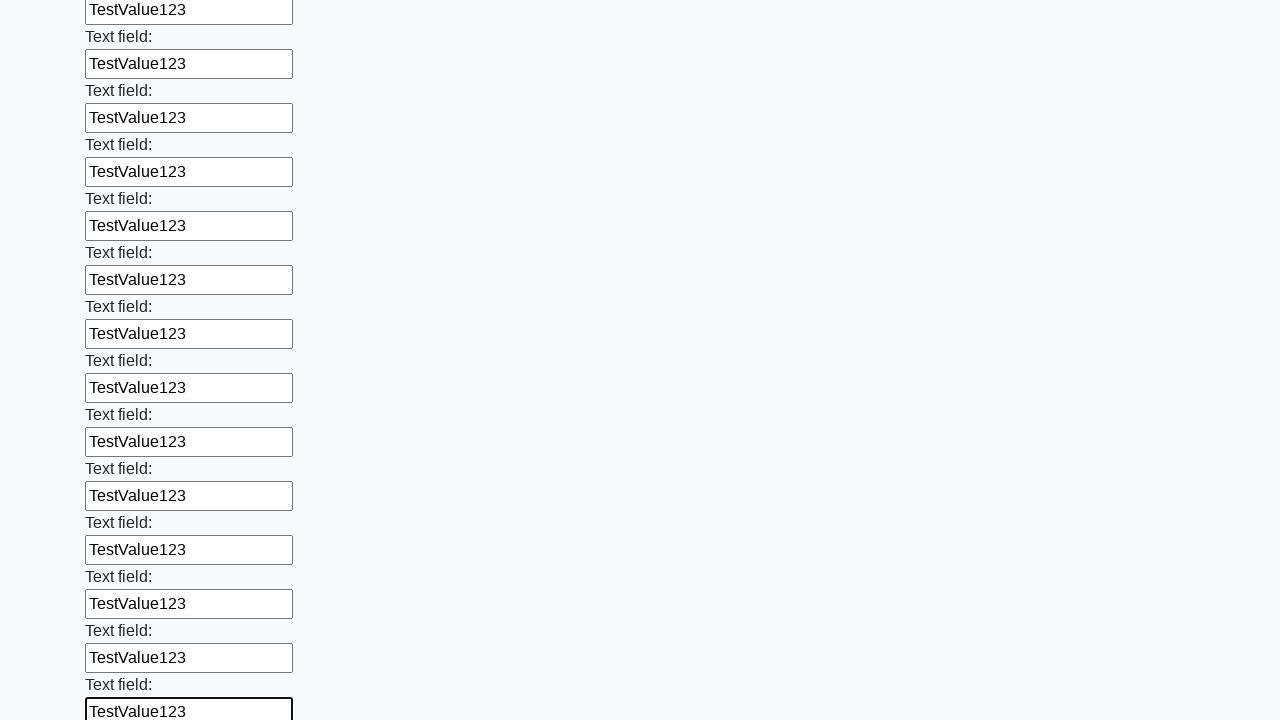

Filled an input field with 'TestValue123' on input >> nth=48
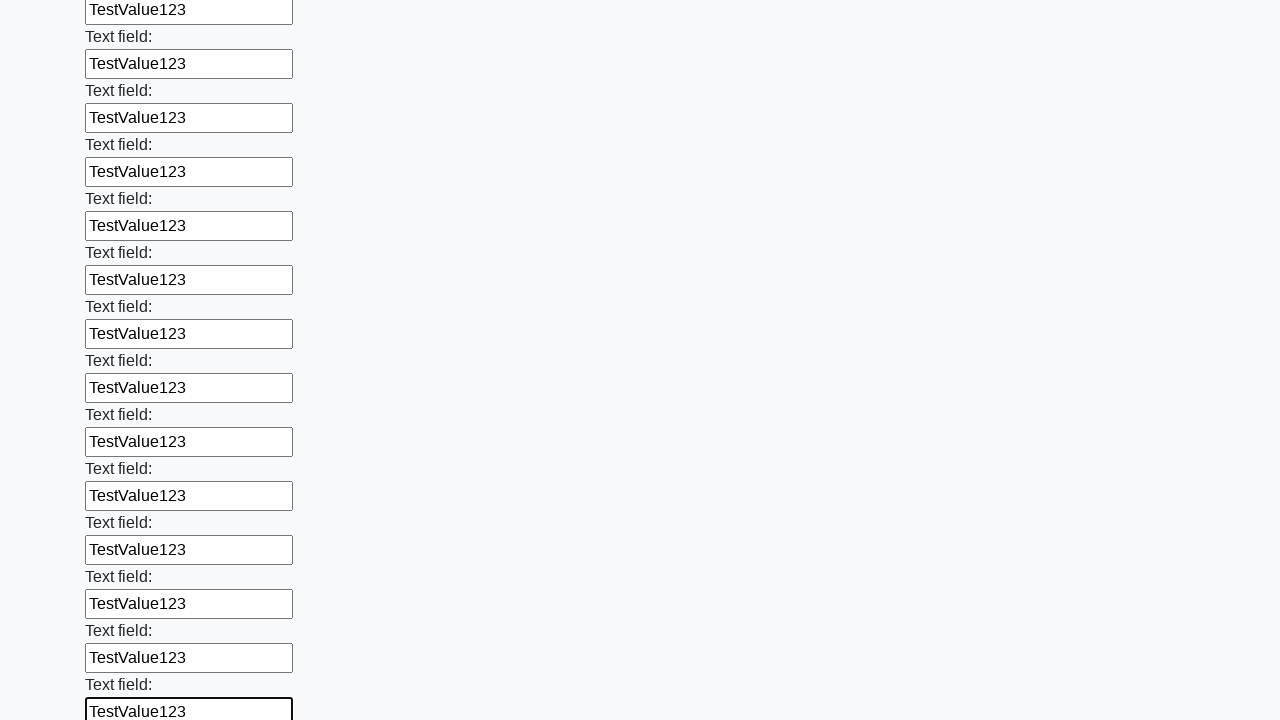

Filled an input field with 'TestValue123' on input >> nth=49
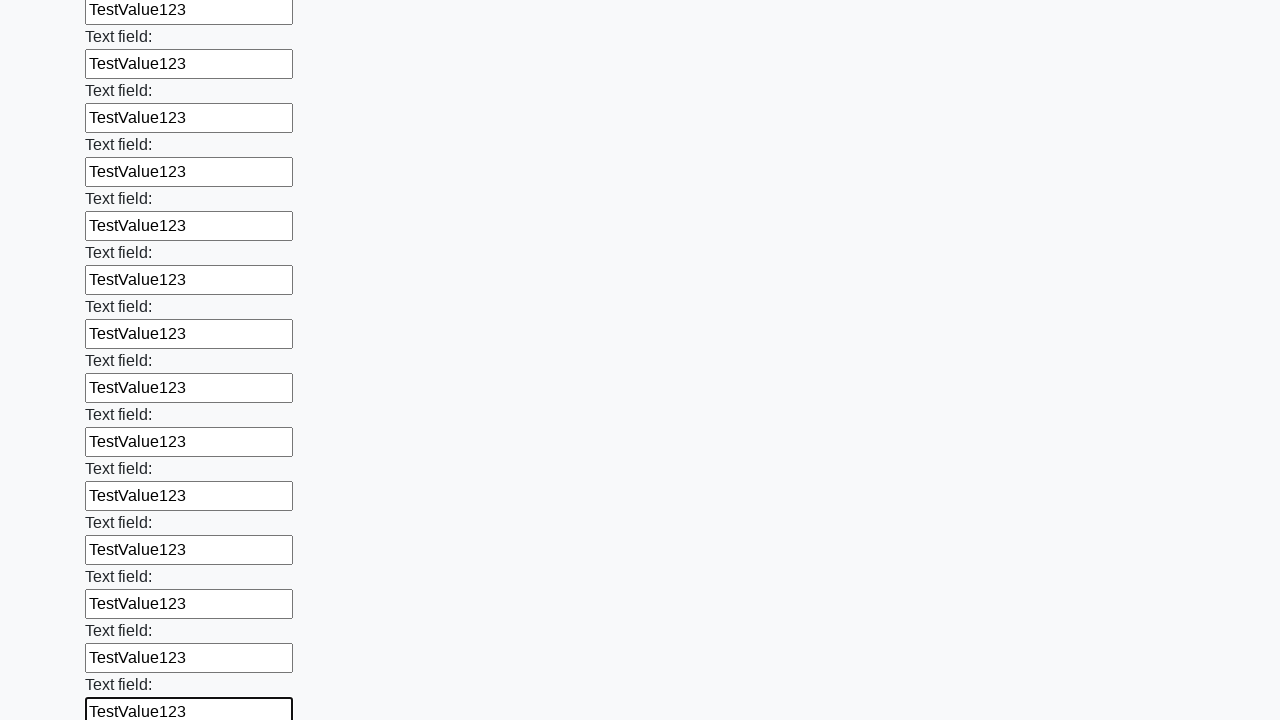

Filled an input field with 'TestValue123' on input >> nth=50
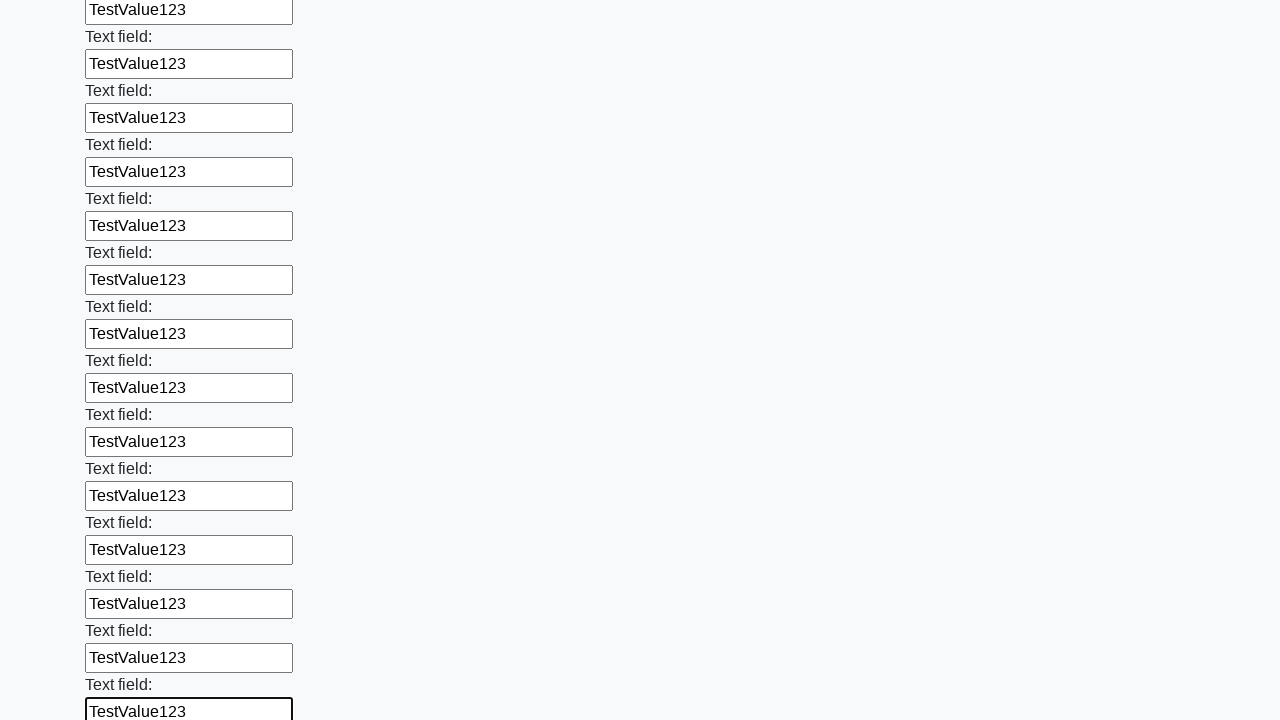

Filled an input field with 'TestValue123' on input >> nth=51
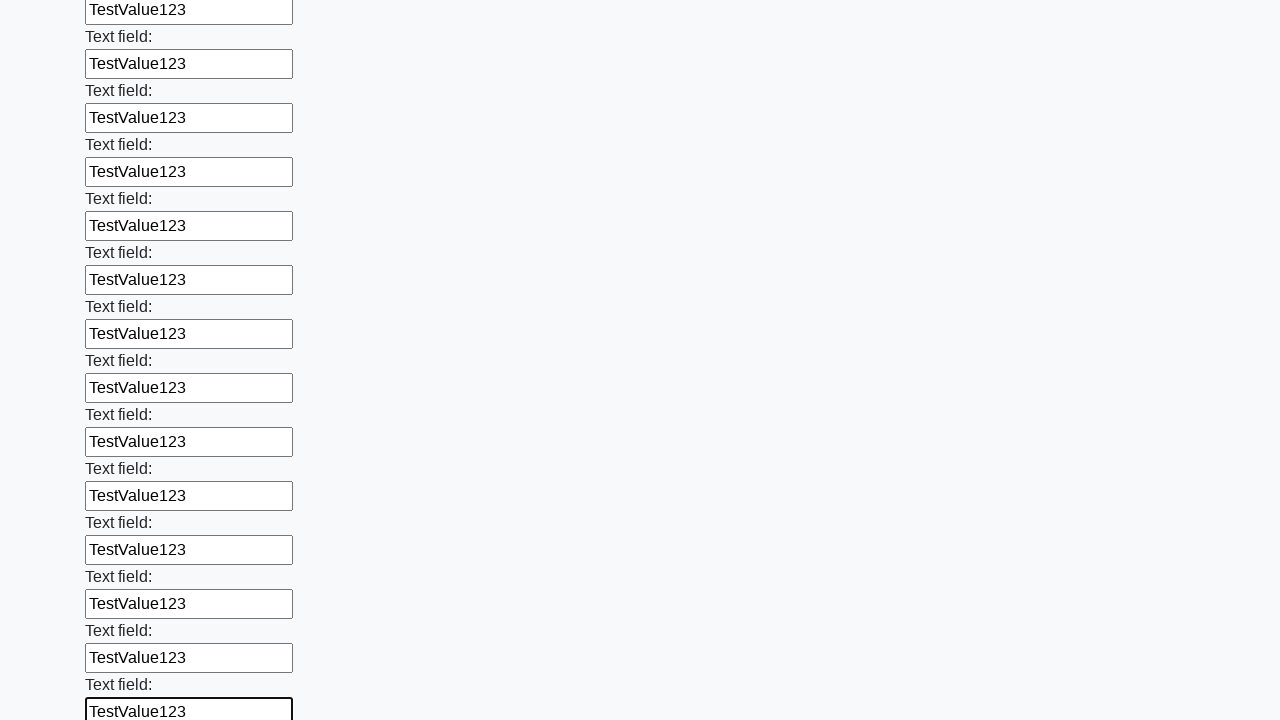

Filled an input field with 'TestValue123' on input >> nth=52
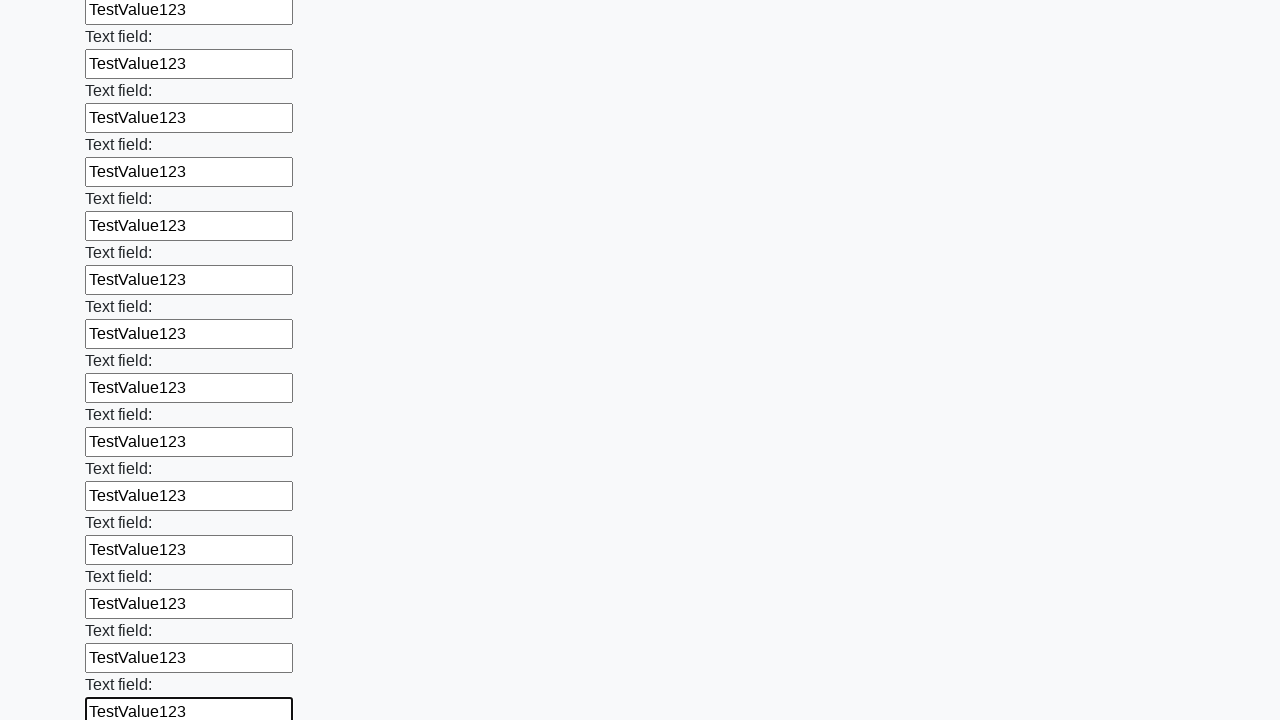

Filled an input field with 'TestValue123' on input >> nth=53
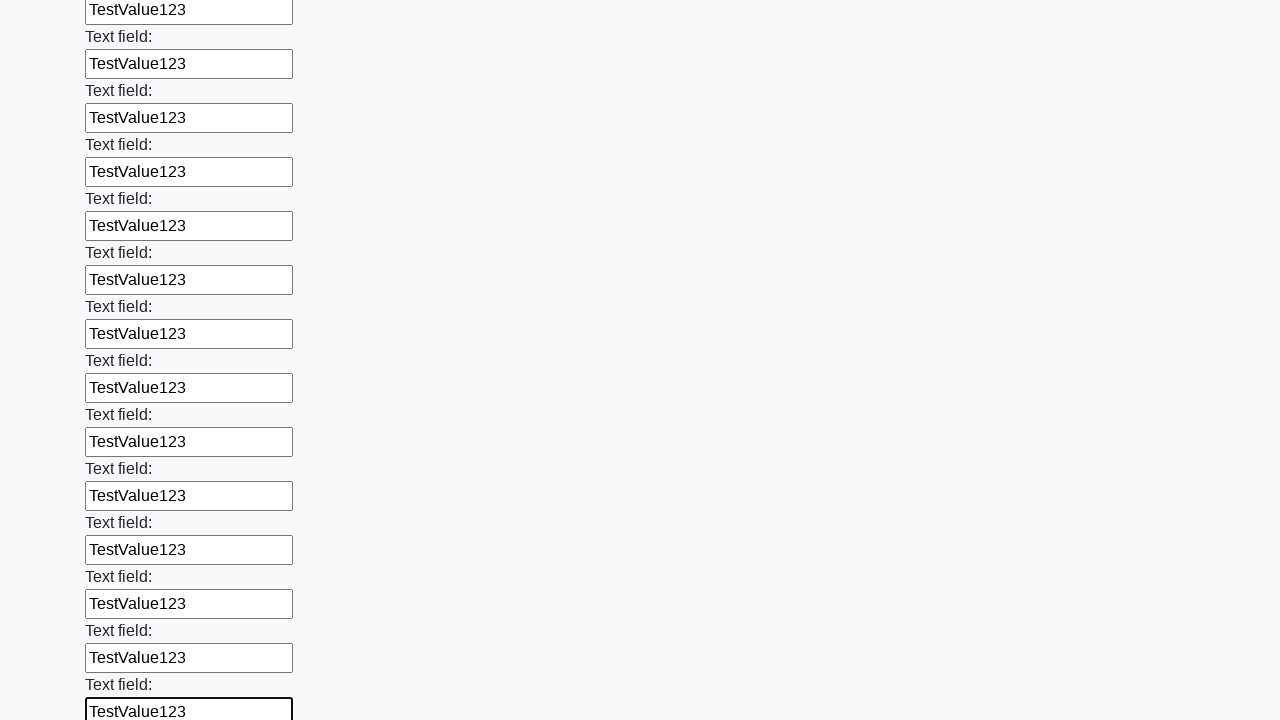

Filled an input field with 'TestValue123' on input >> nth=54
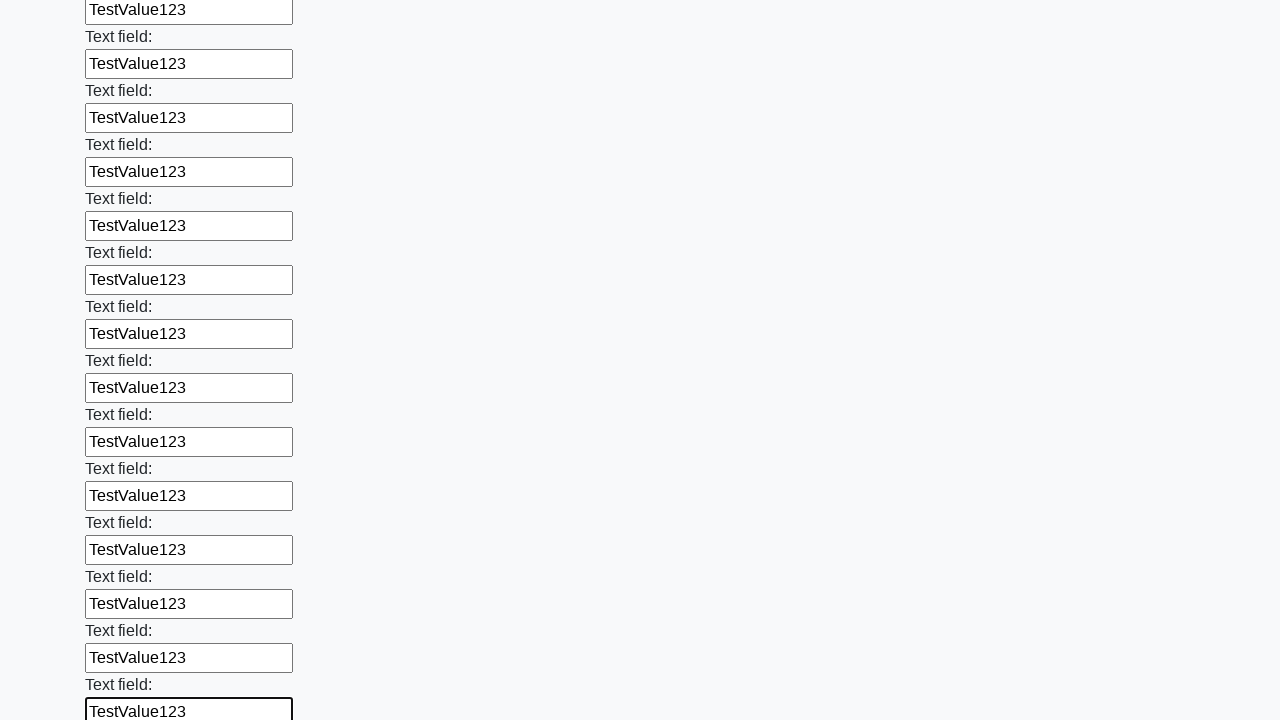

Filled an input field with 'TestValue123' on input >> nth=55
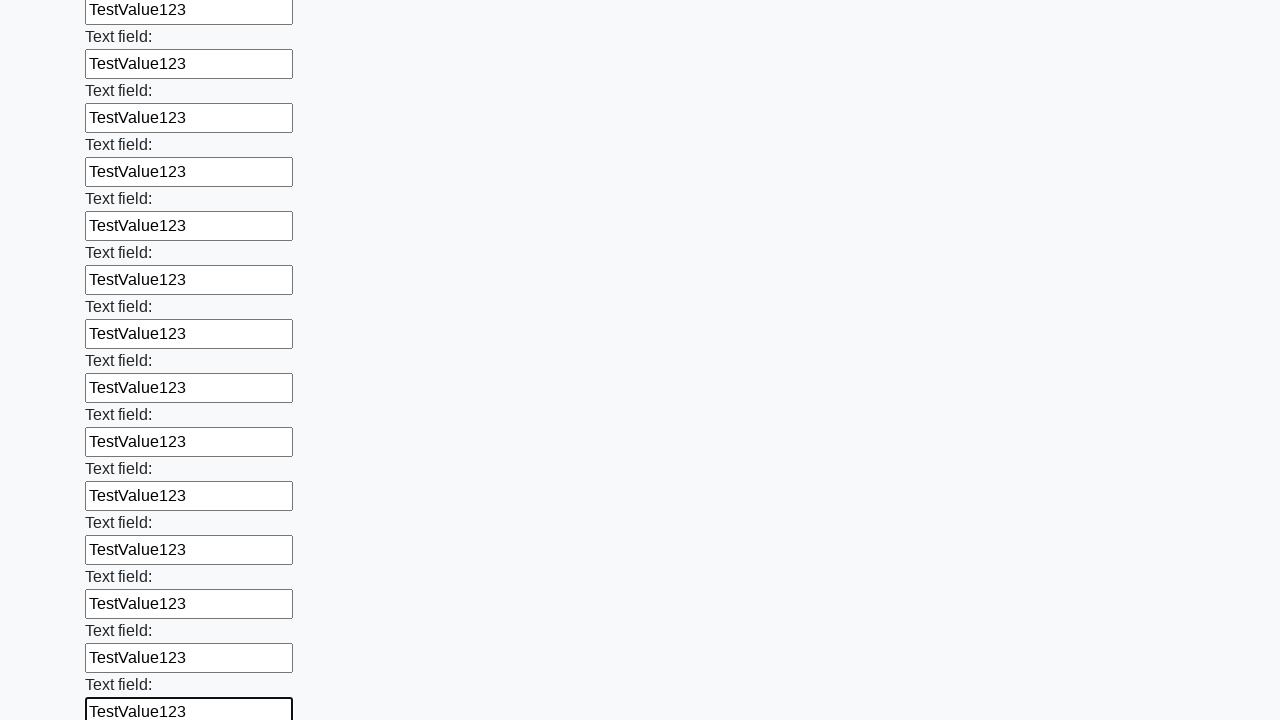

Filled an input field with 'TestValue123' on input >> nth=56
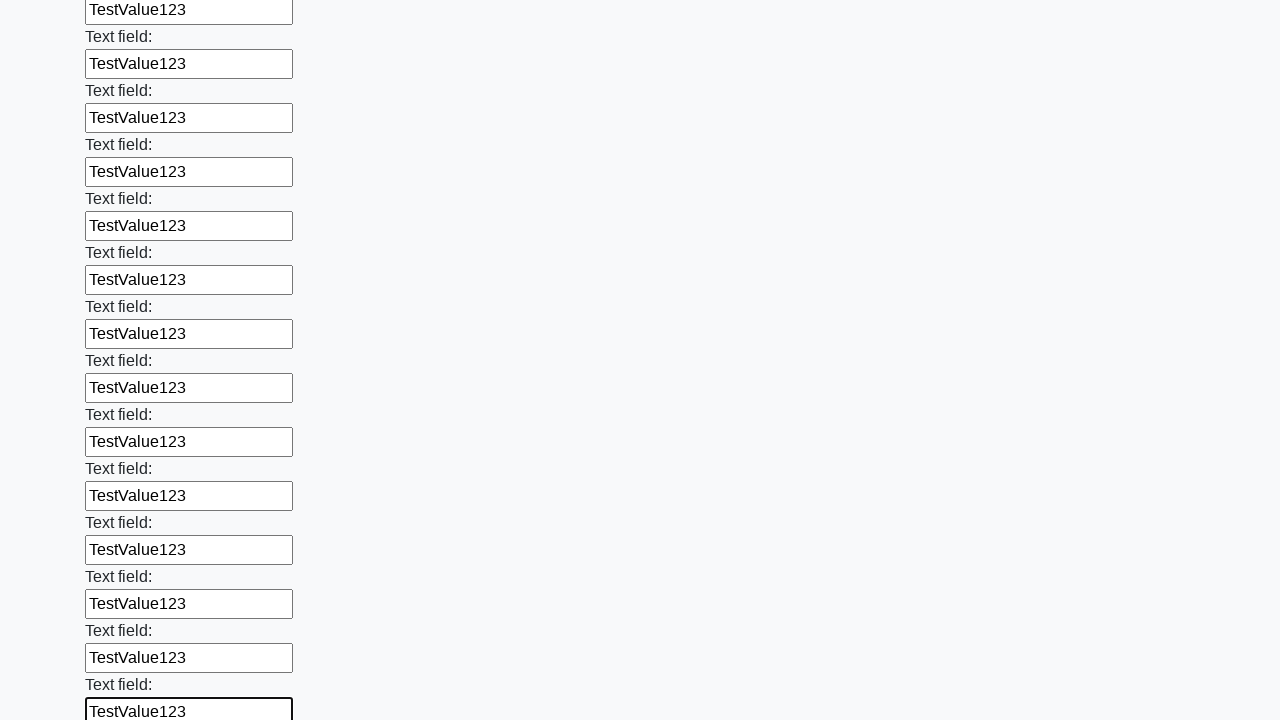

Filled an input field with 'TestValue123' on input >> nth=57
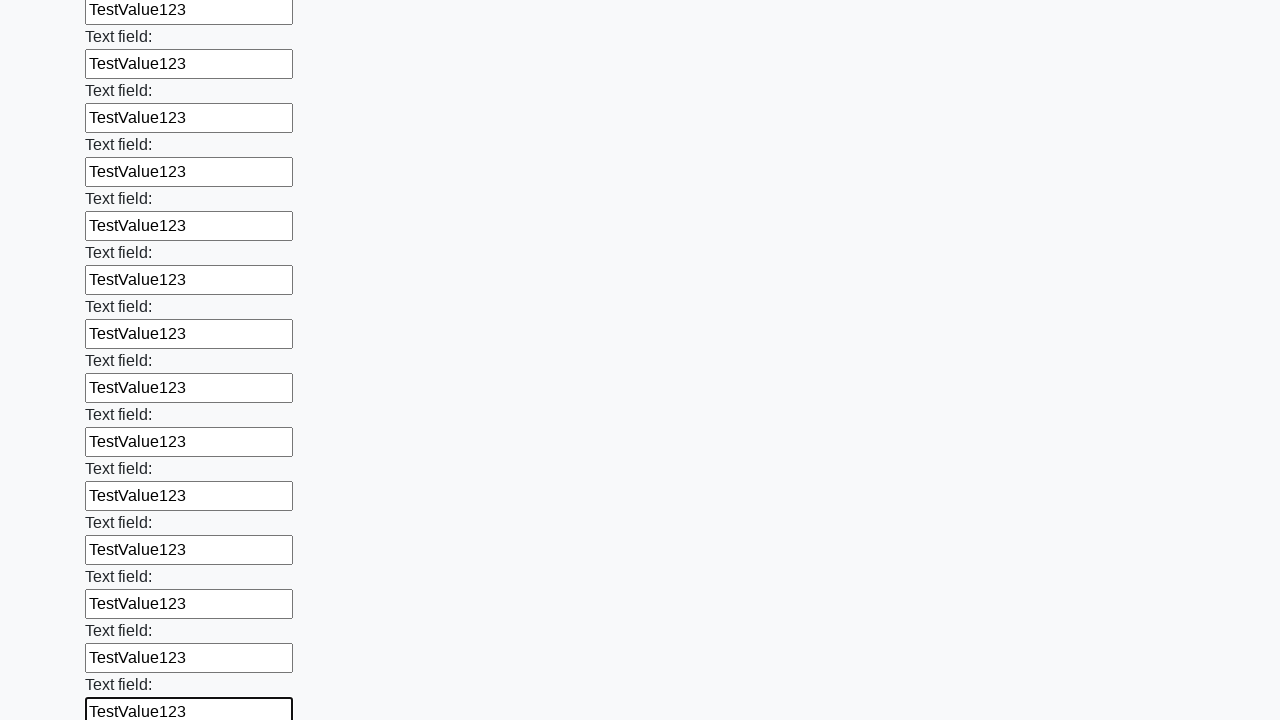

Filled an input field with 'TestValue123' on input >> nth=58
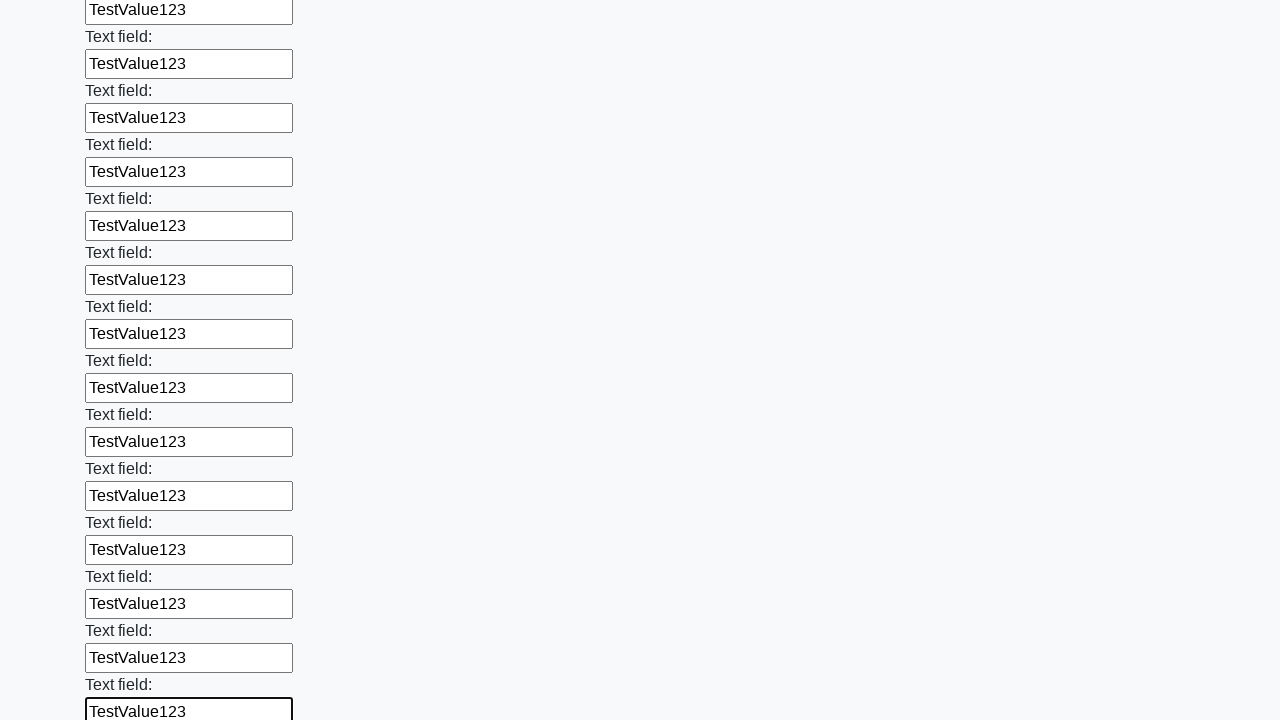

Filled an input field with 'TestValue123' on input >> nth=59
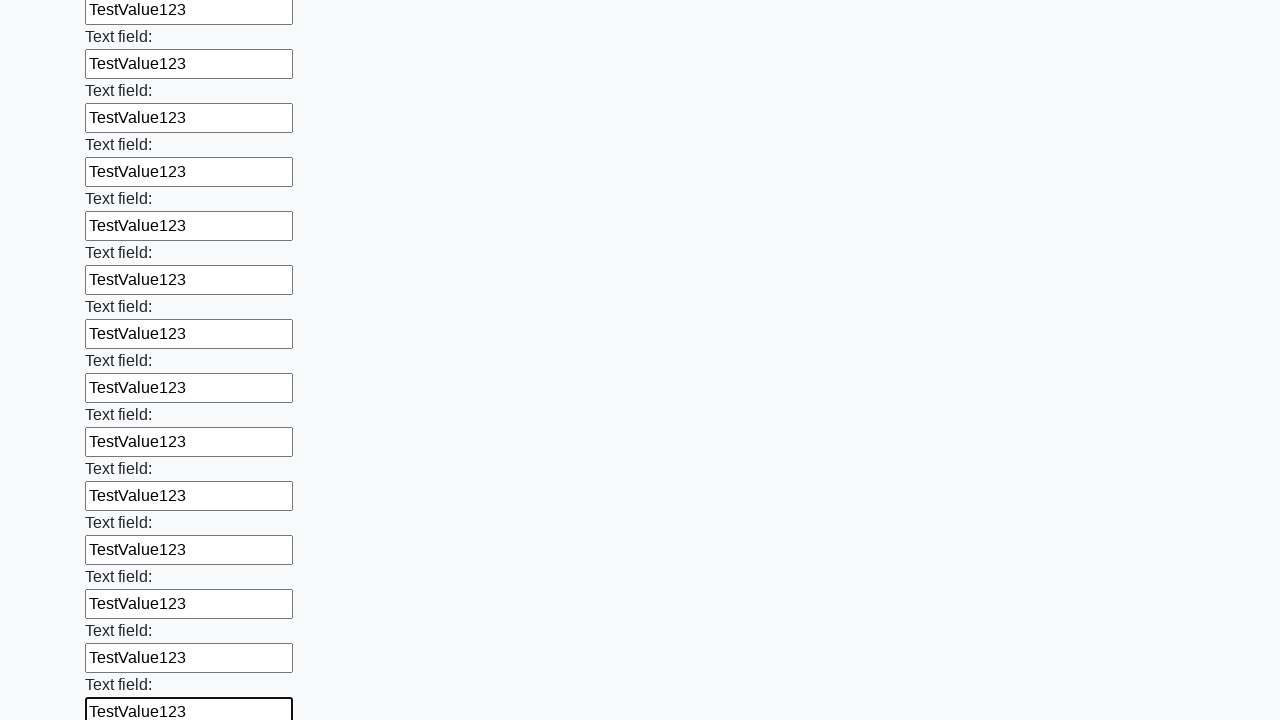

Filled an input field with 'TestValue123' on input >> nth=60
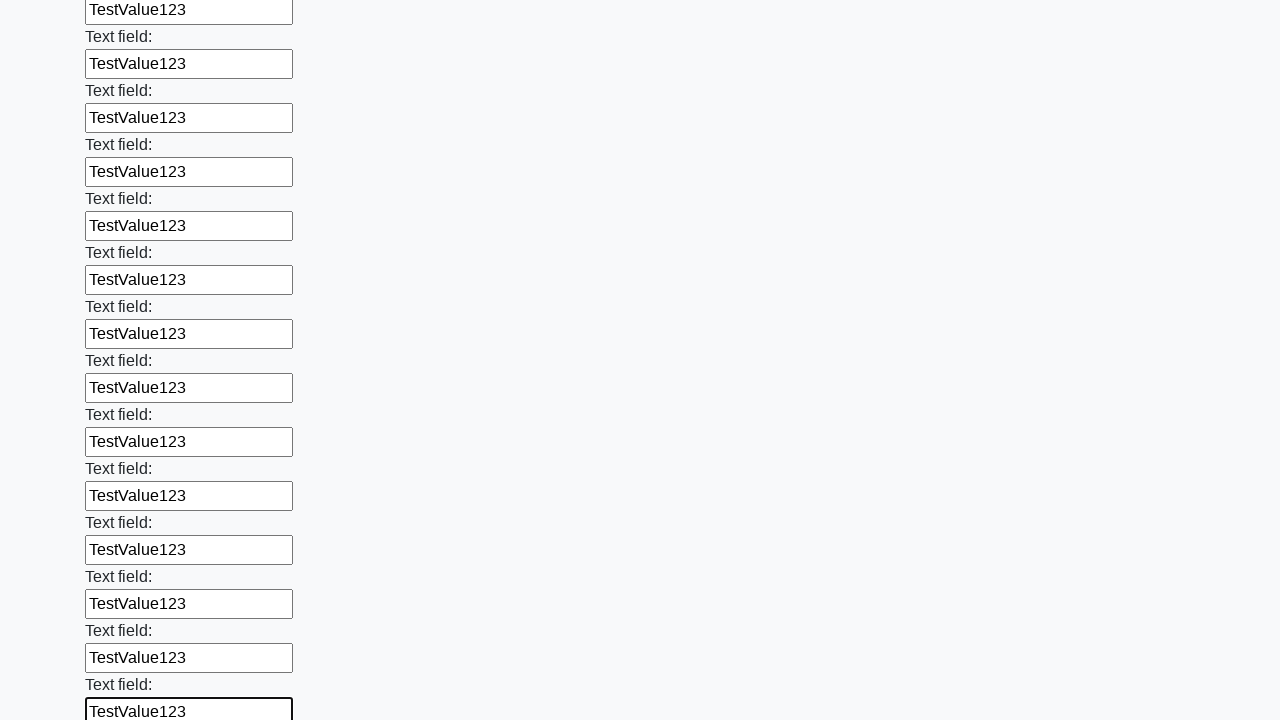

Filled an input field with 'TestValue123' on input >> nth=61
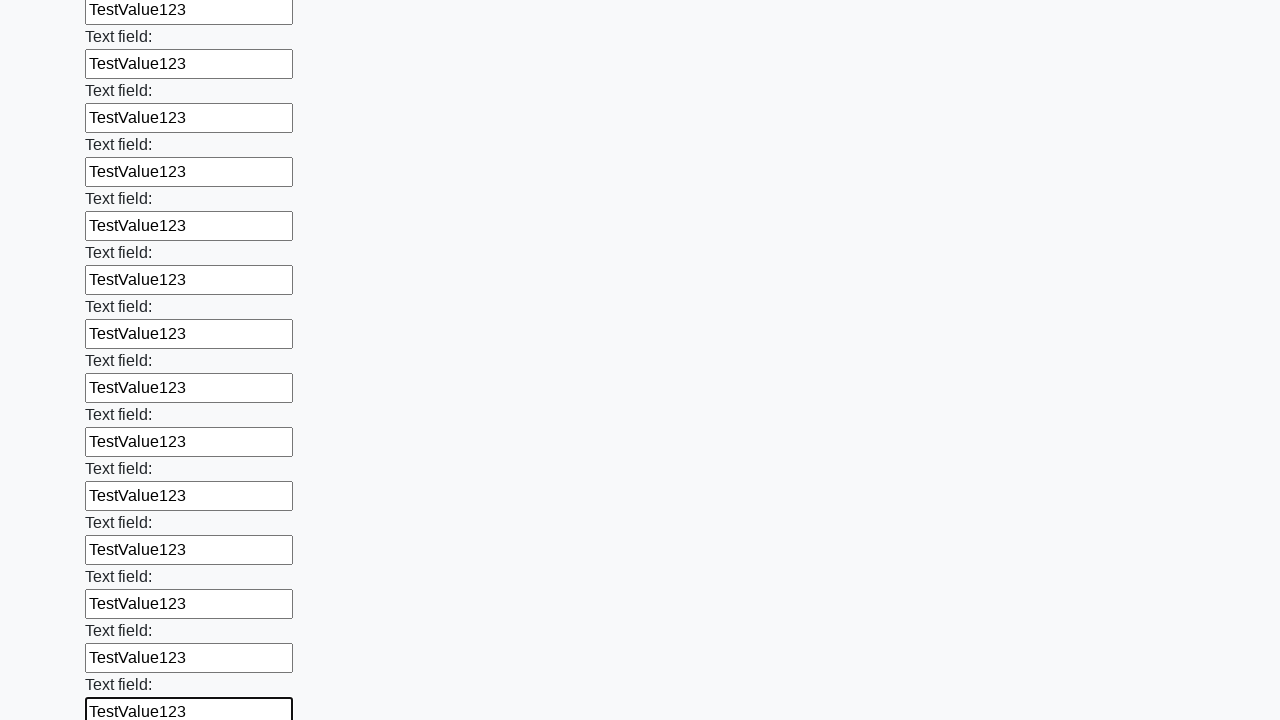

Filled an input field with 'TestValue123' on input >> nth=62
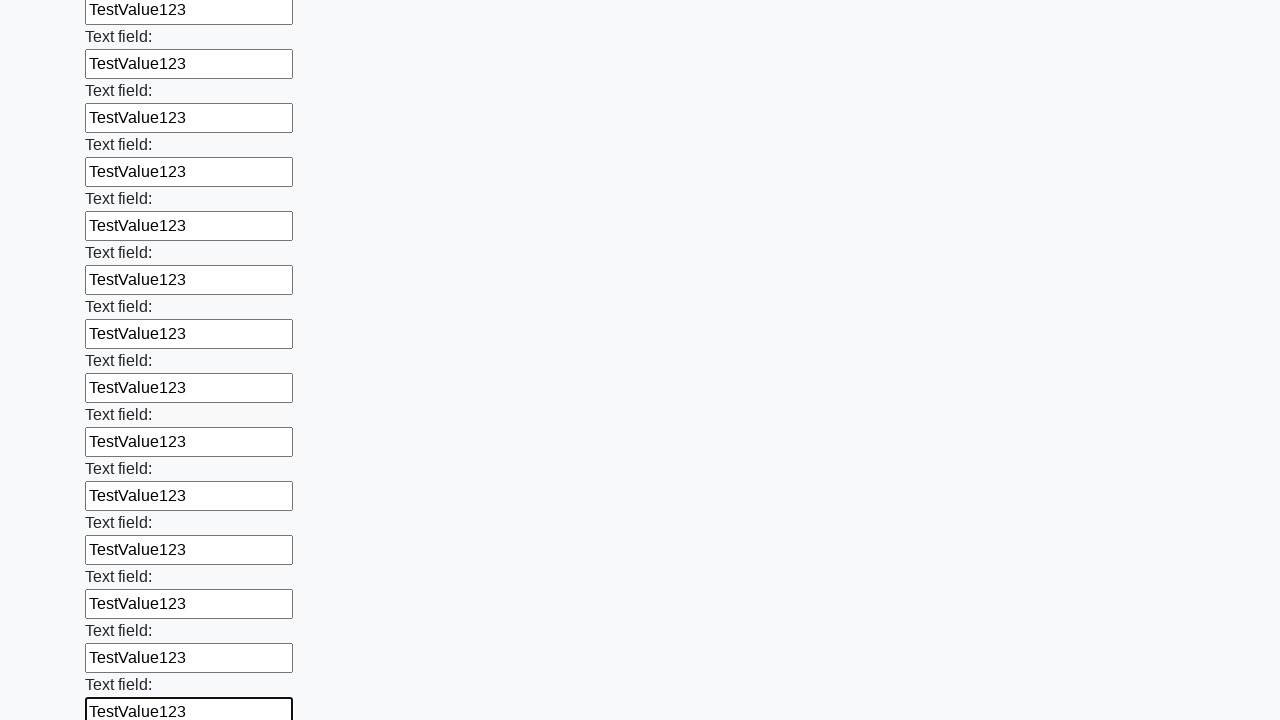

Filled an input field with 'TestValue123' on input >> nth=63
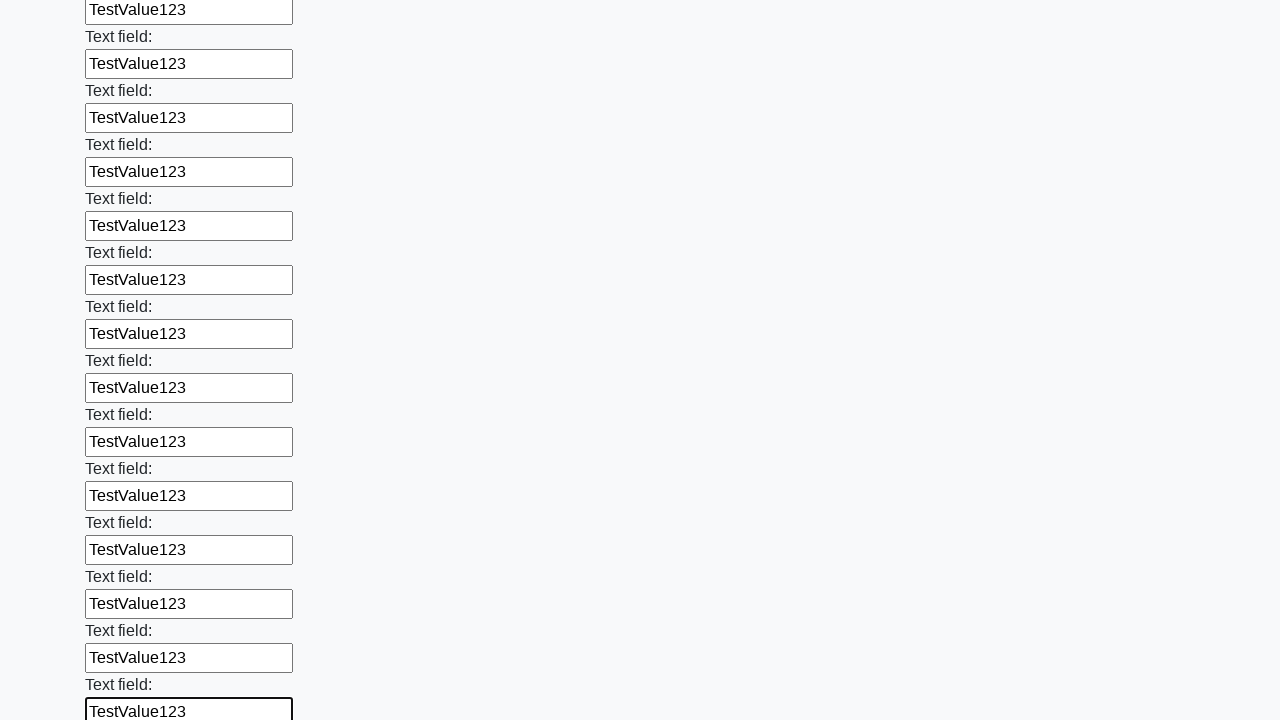

Filled an input field with 'TestValue123' on input >> nth=64
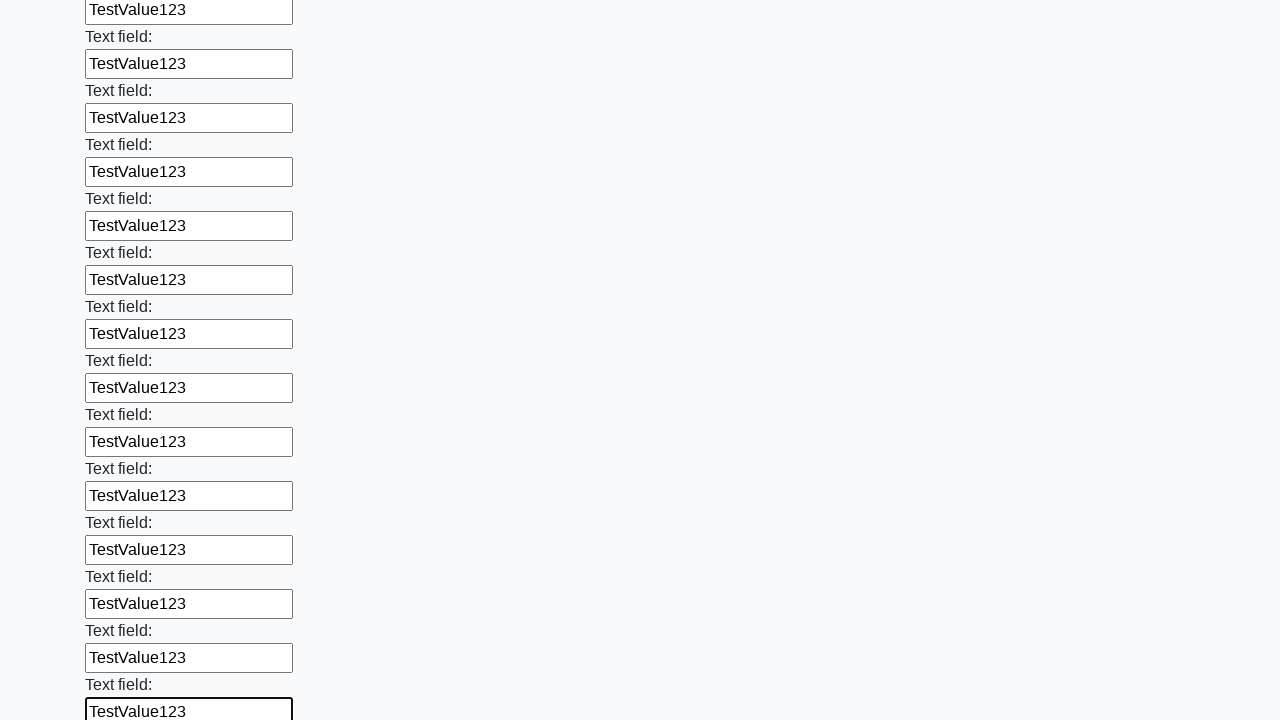

Filled an input field with 'TestValue123' on input >> nth=65
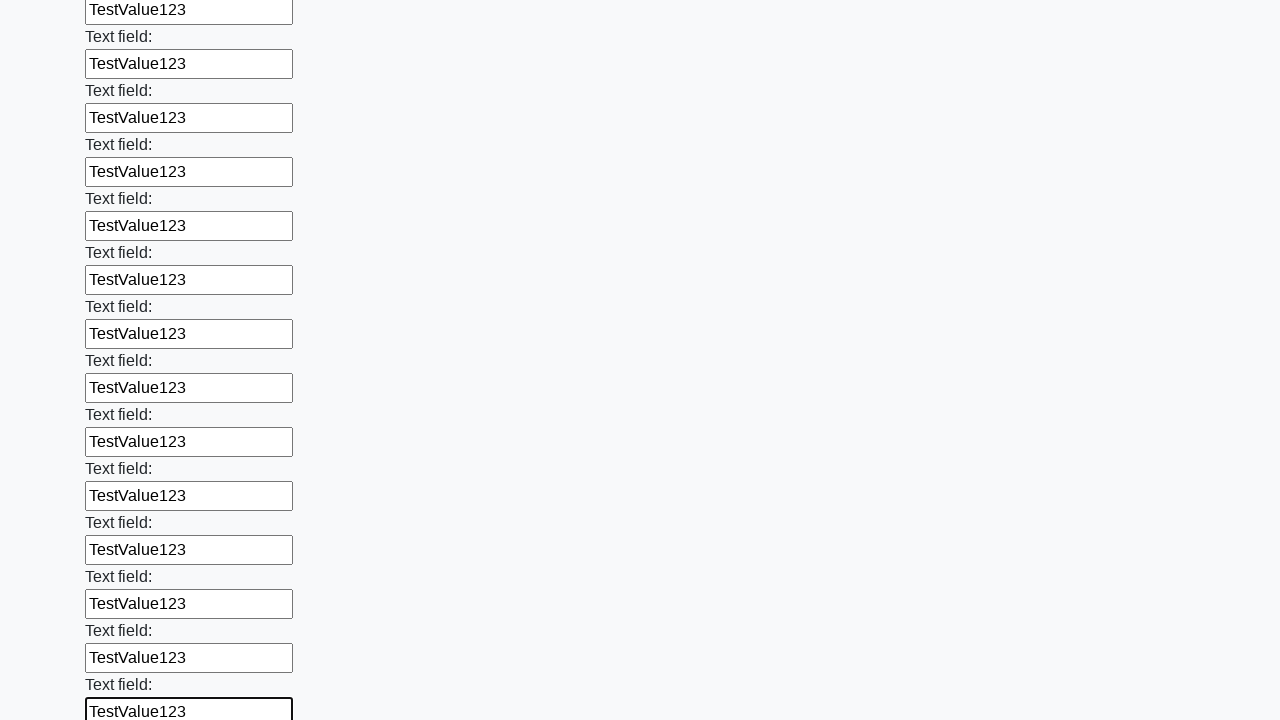

Filled an input field with 'TestValue123' on input >> nth=66
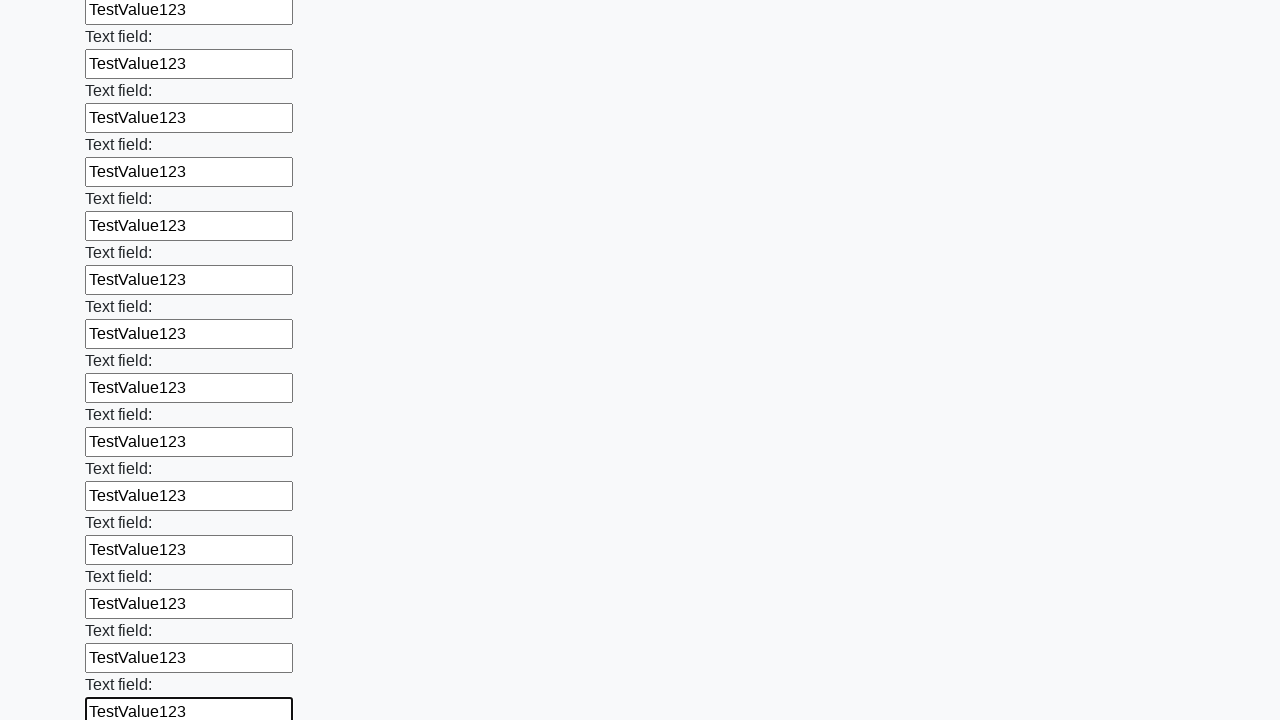

Filled an input field with 'TestValue123' on input >> nth=67
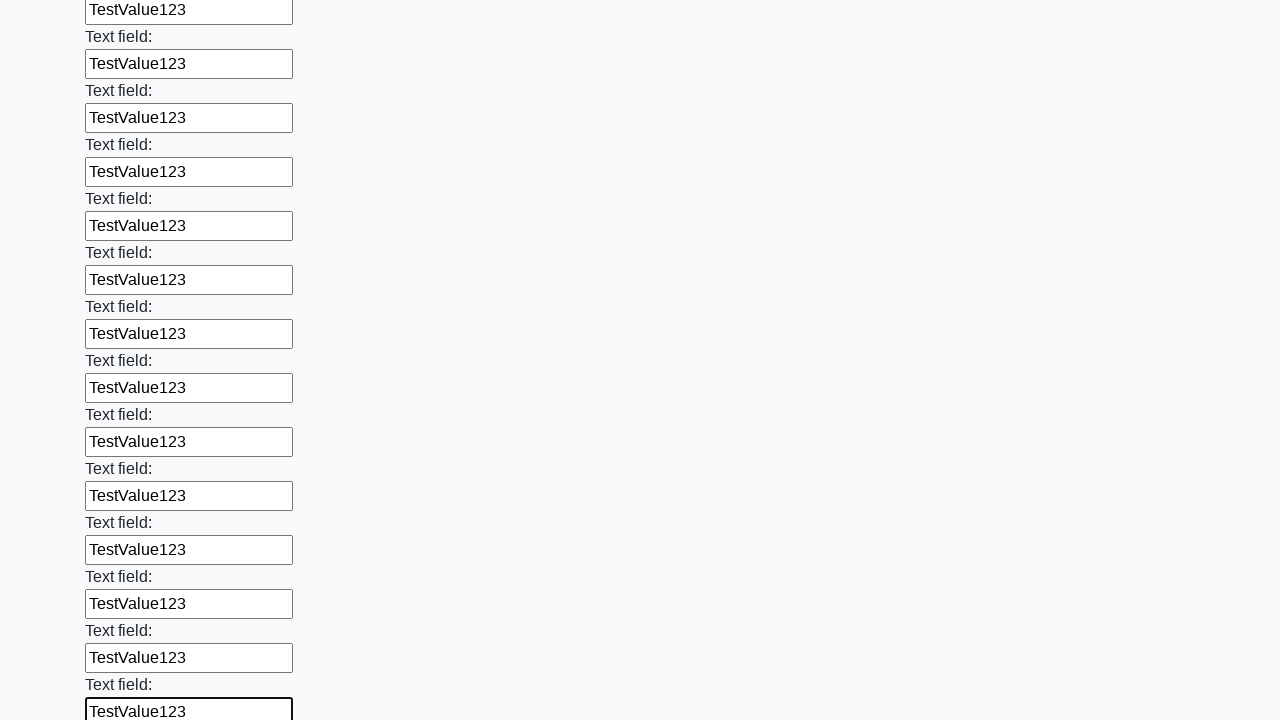

Filled an input field with 'TestValue123' on input >> nth=68
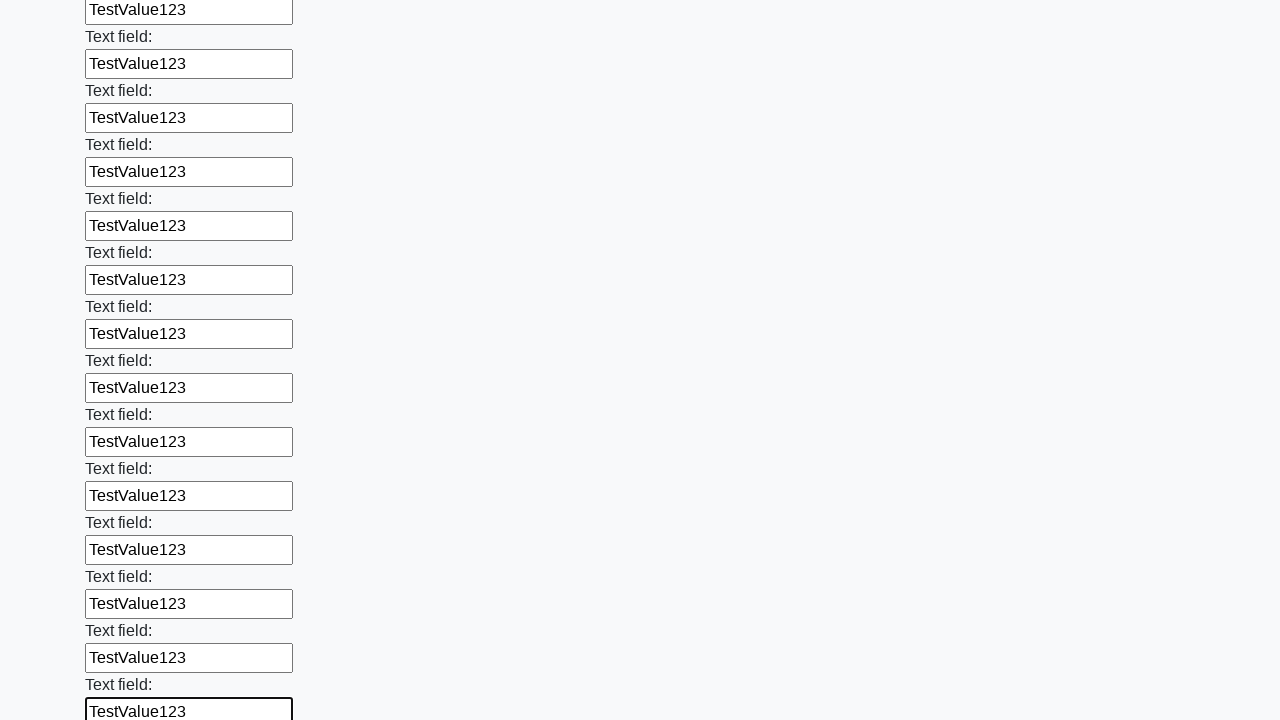

Filled an input field with 'TestValue123' on input >> nth=69
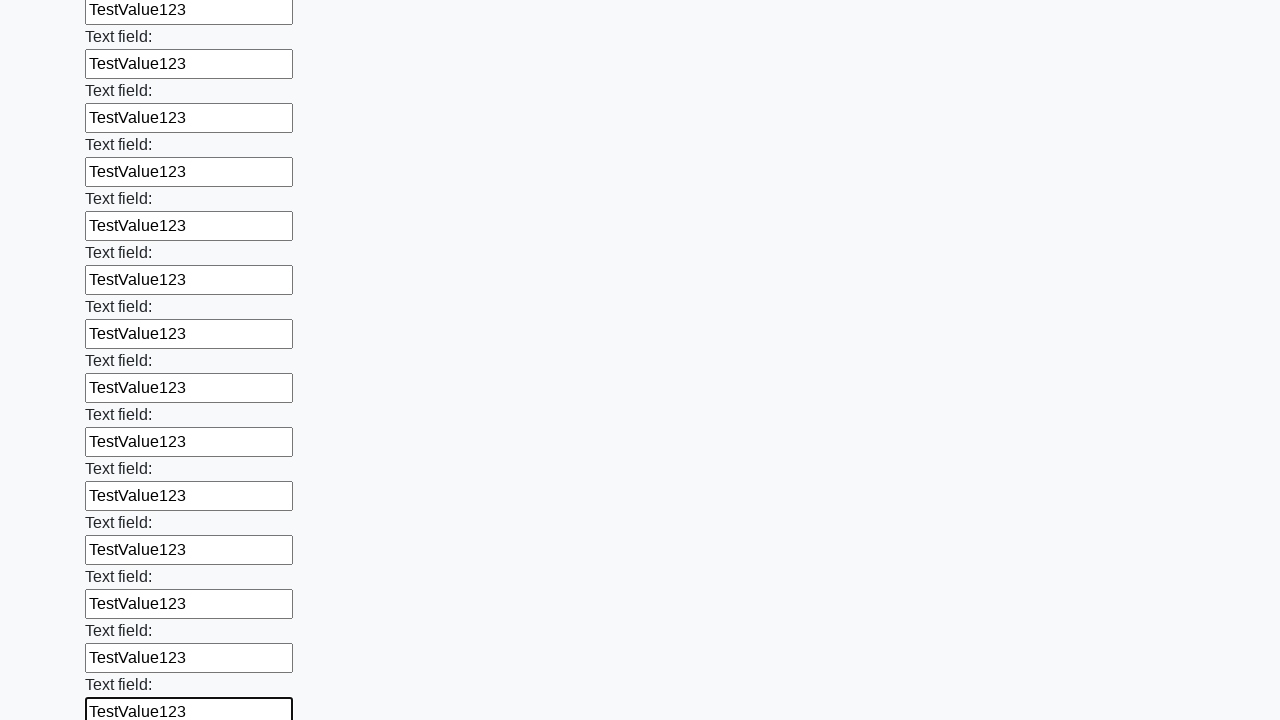

Filled an input field with 'TestValue123' on input >> nth=70
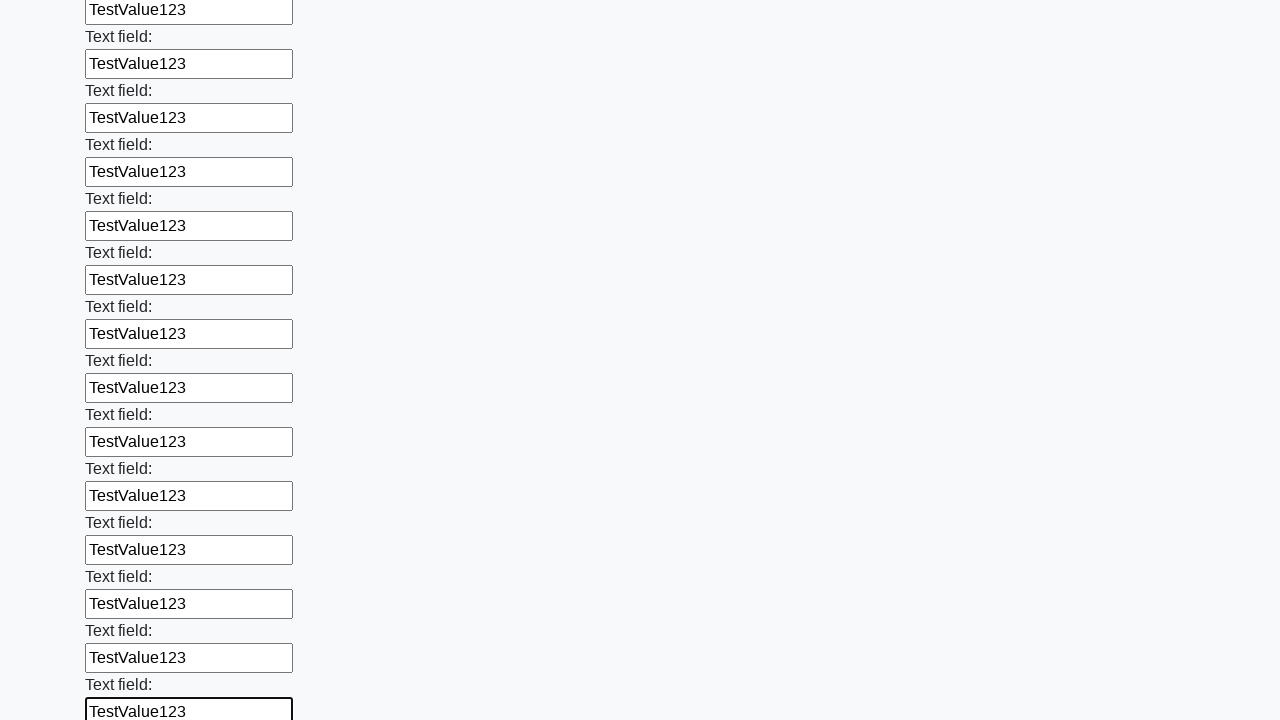

Filled an input field with 'TestValue123' on input >> nth=71
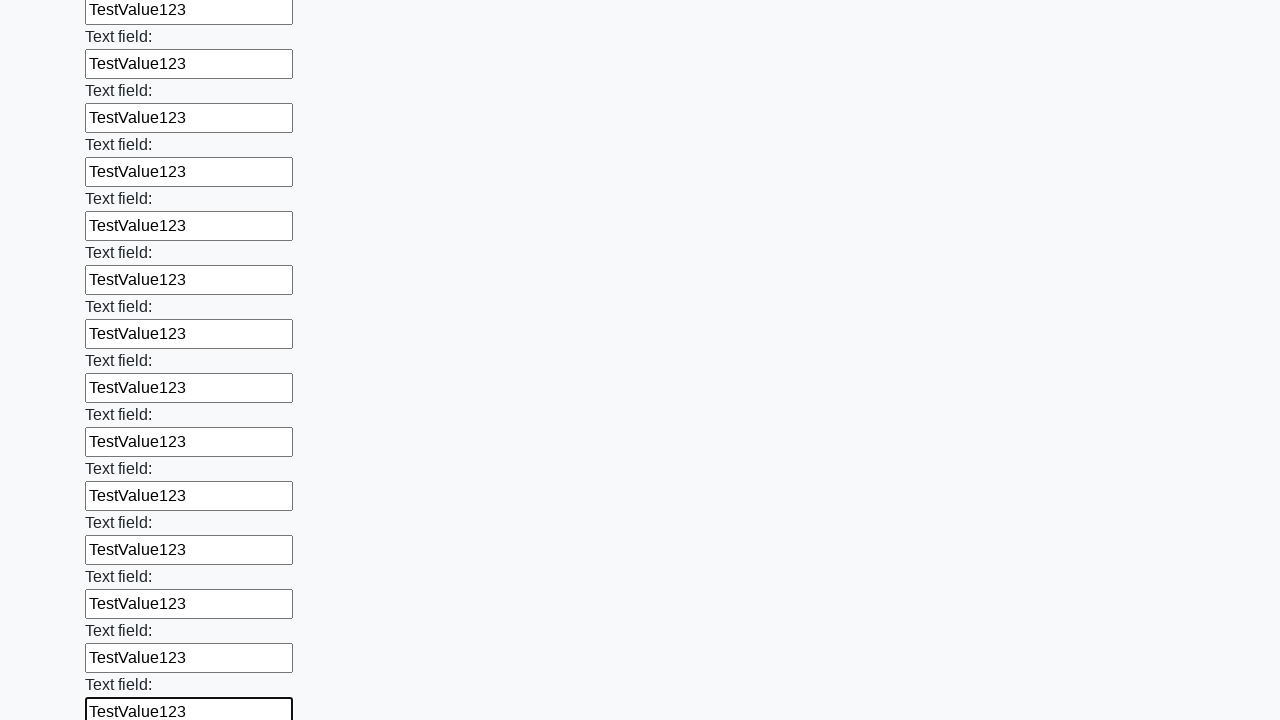

Filled an input field with 'TestValue123' on input >> nth=72
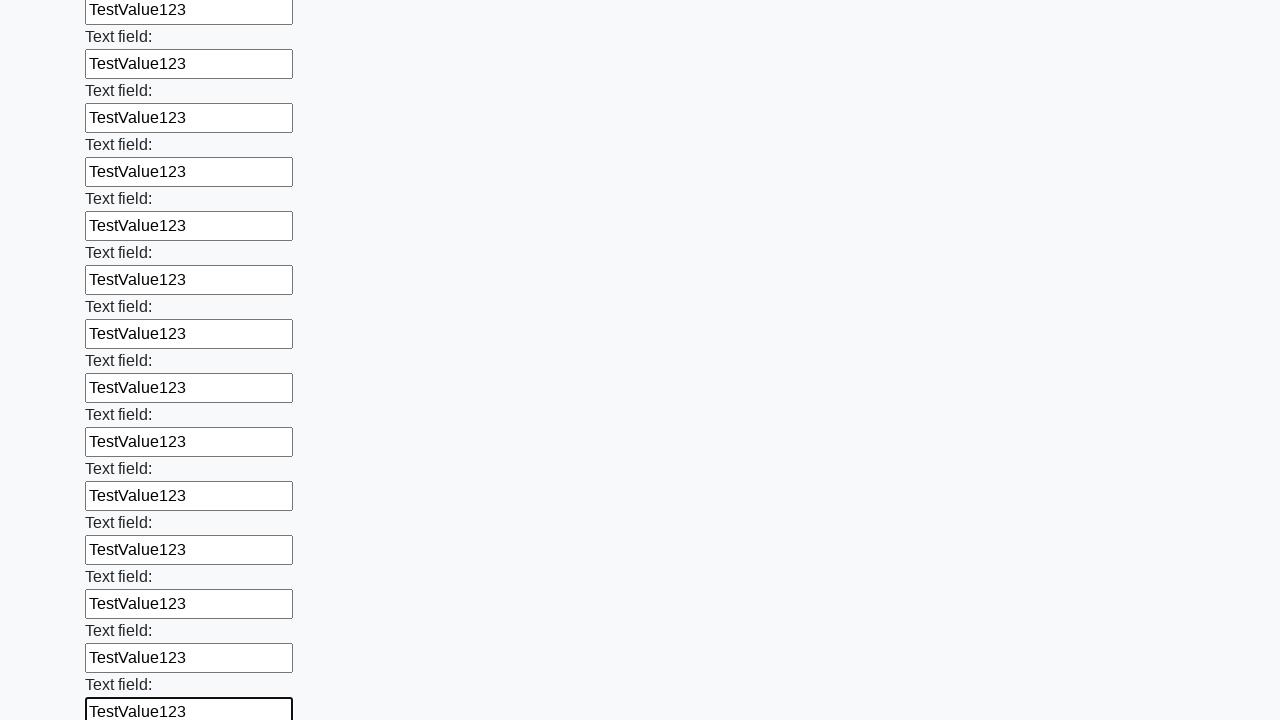

Filled an input field with 'TestValue123' on input >> nth=73
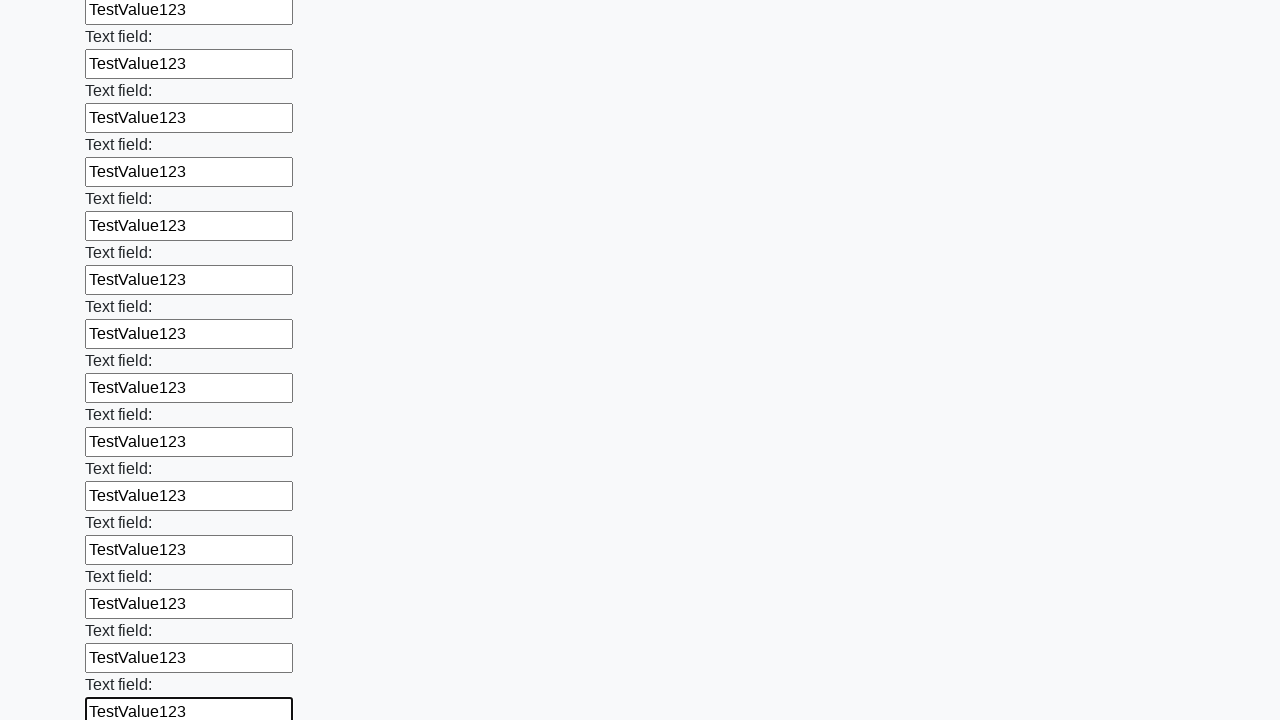

Filled an input field with 'TestValue123' on input >> nth=74
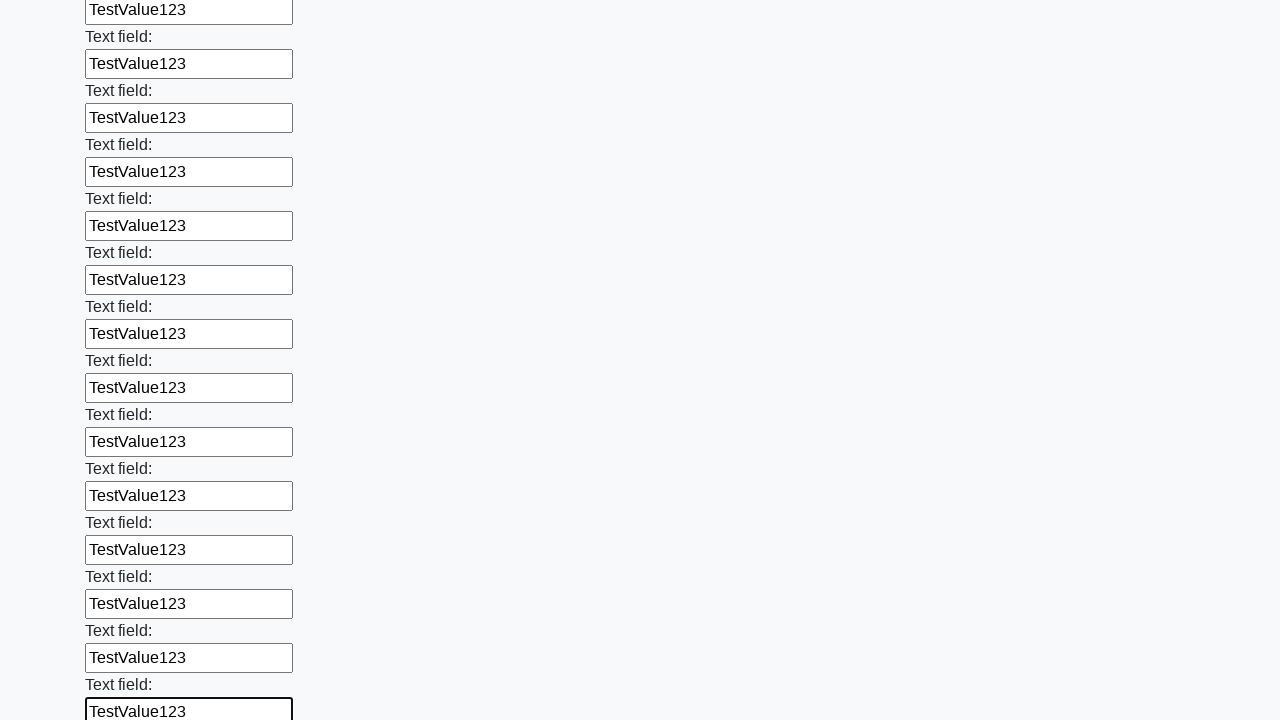

Filled an input field with 'TestValue123' on input >> nth=75
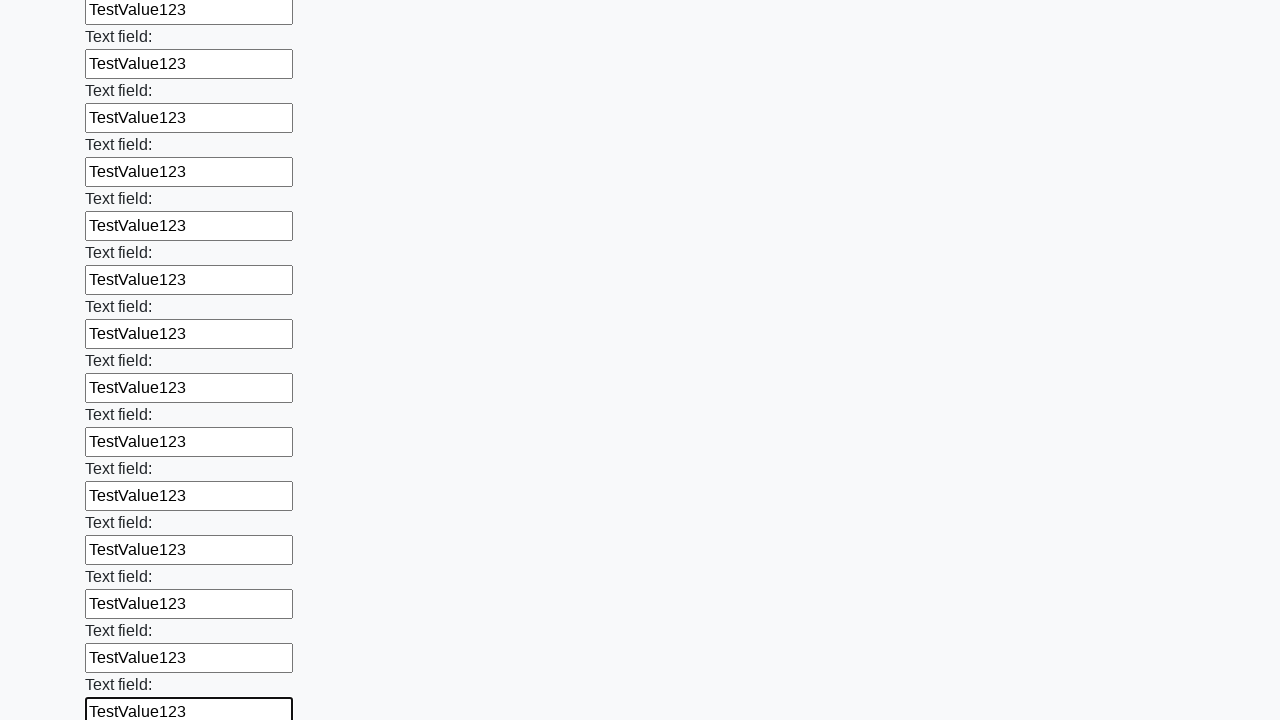

Filled an input field with 'TestValue123' on input >> nth=76
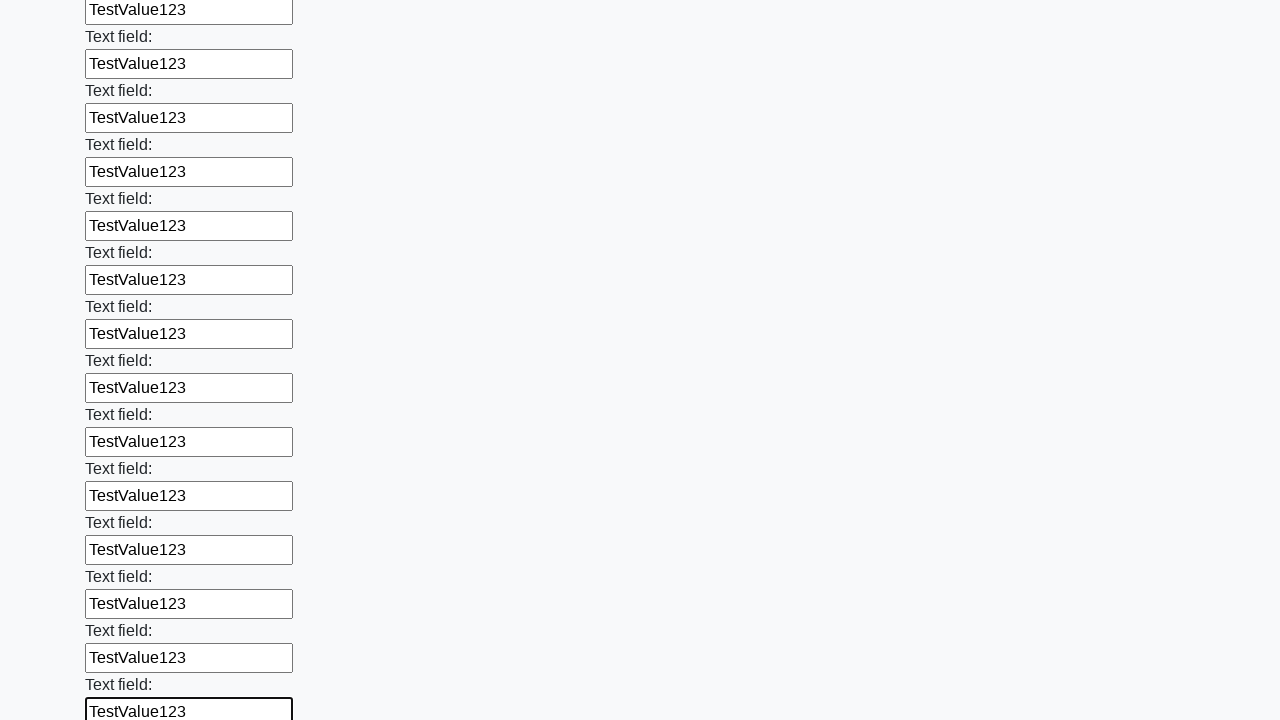

Filled an input field with 'TestValue123' on input >> nth=77
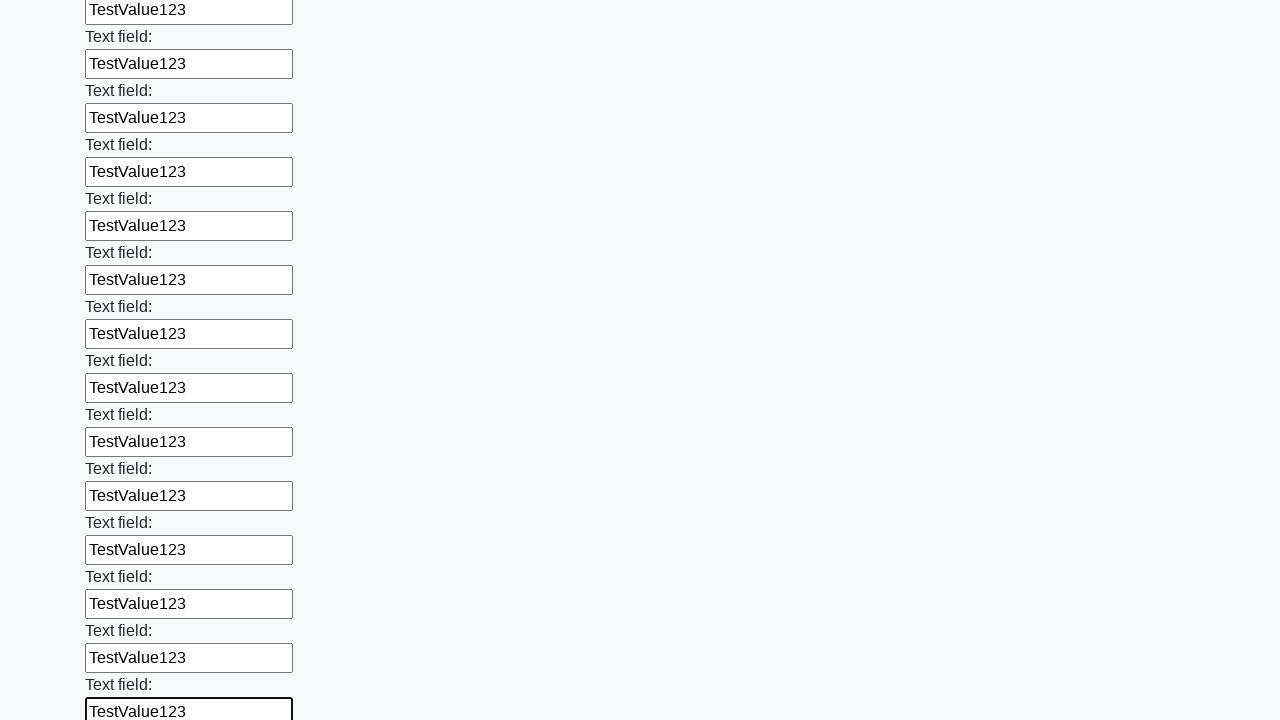

Filled an input field with 'TestValue123' on input >> nth=78
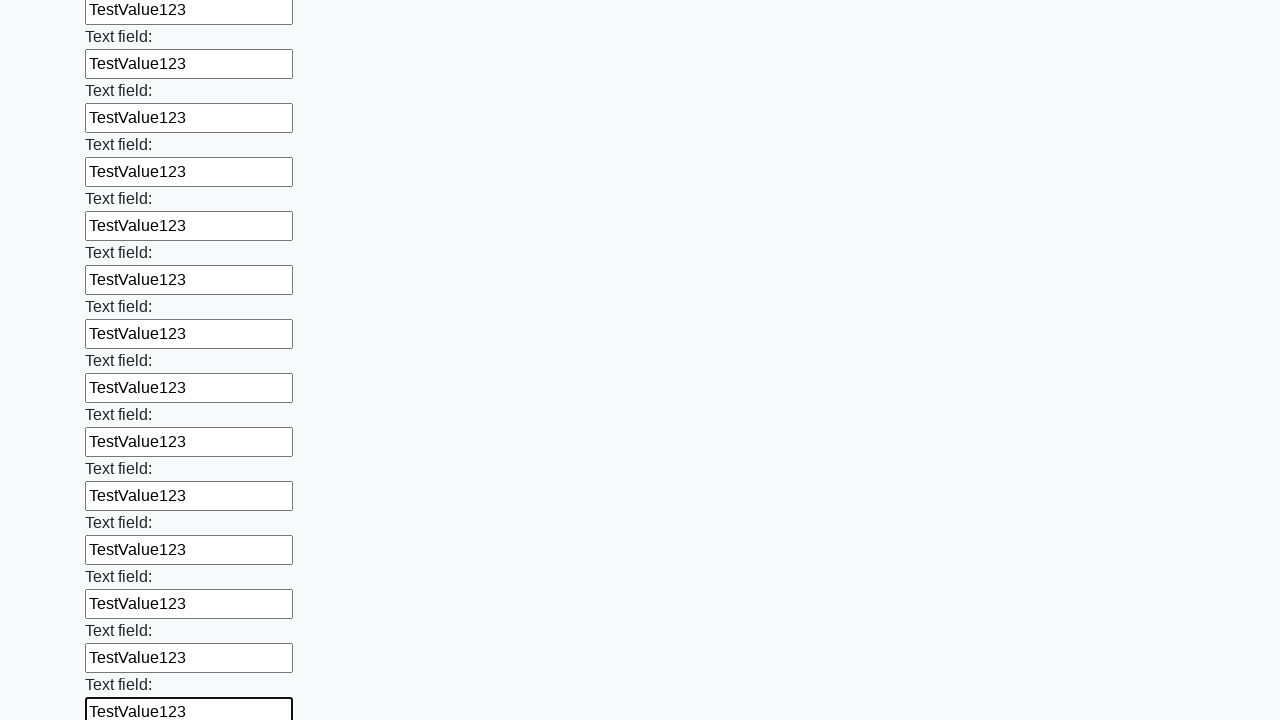

Filled an input field with 'TestValue123' on input >> nth=79
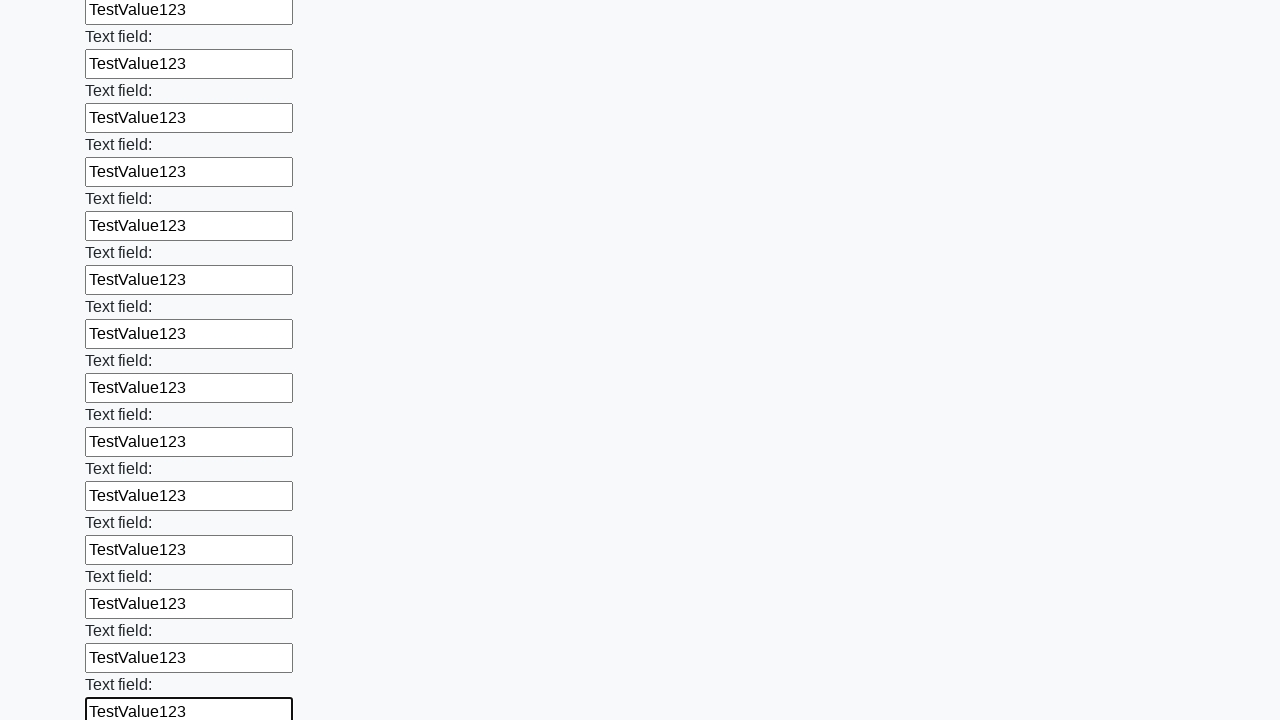

Filled an input field with 'TestValue123' on input >> nth=80
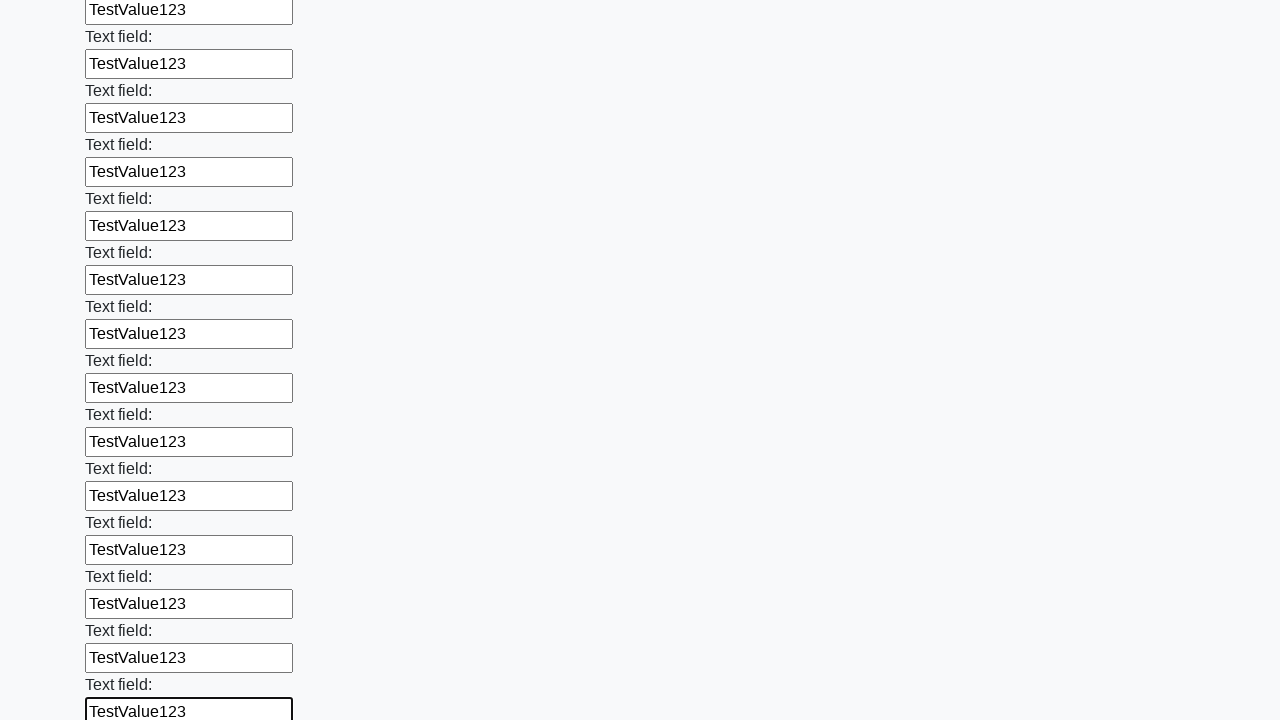

Filled an input field with 'TestValue123' on input >> nth=81
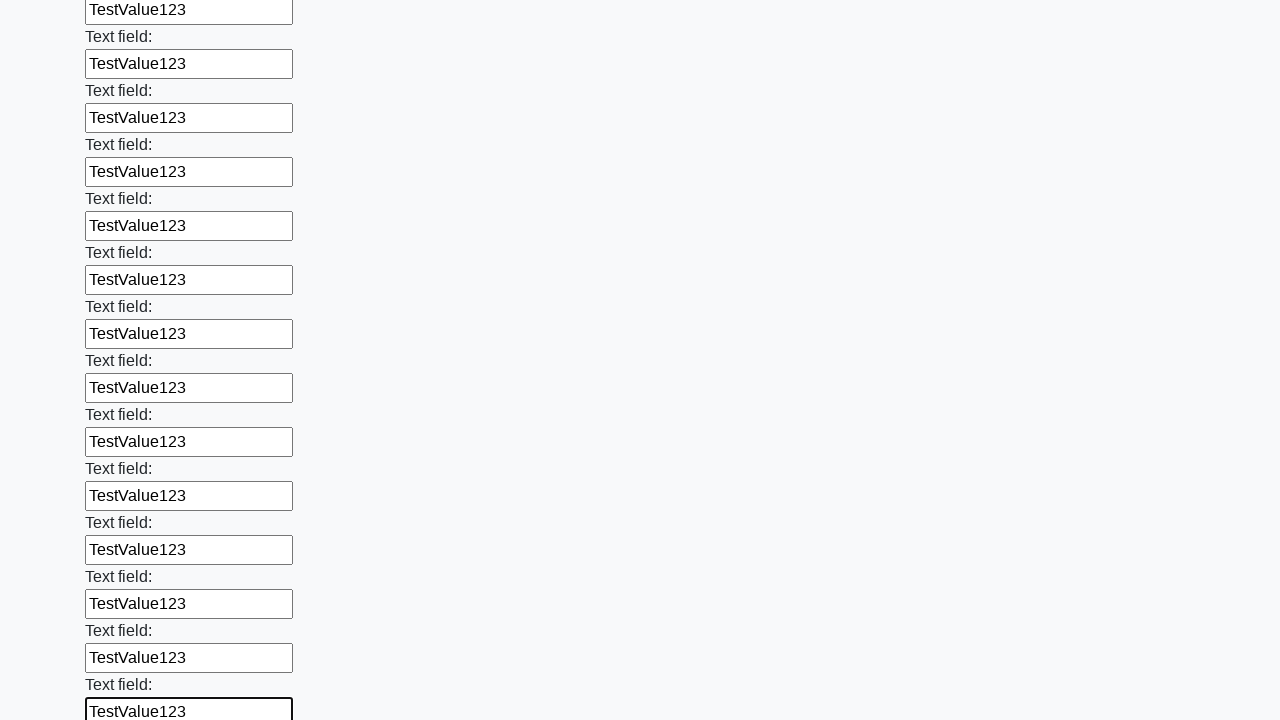

Filled an input field with 'TestValue123' on input >> nth=82
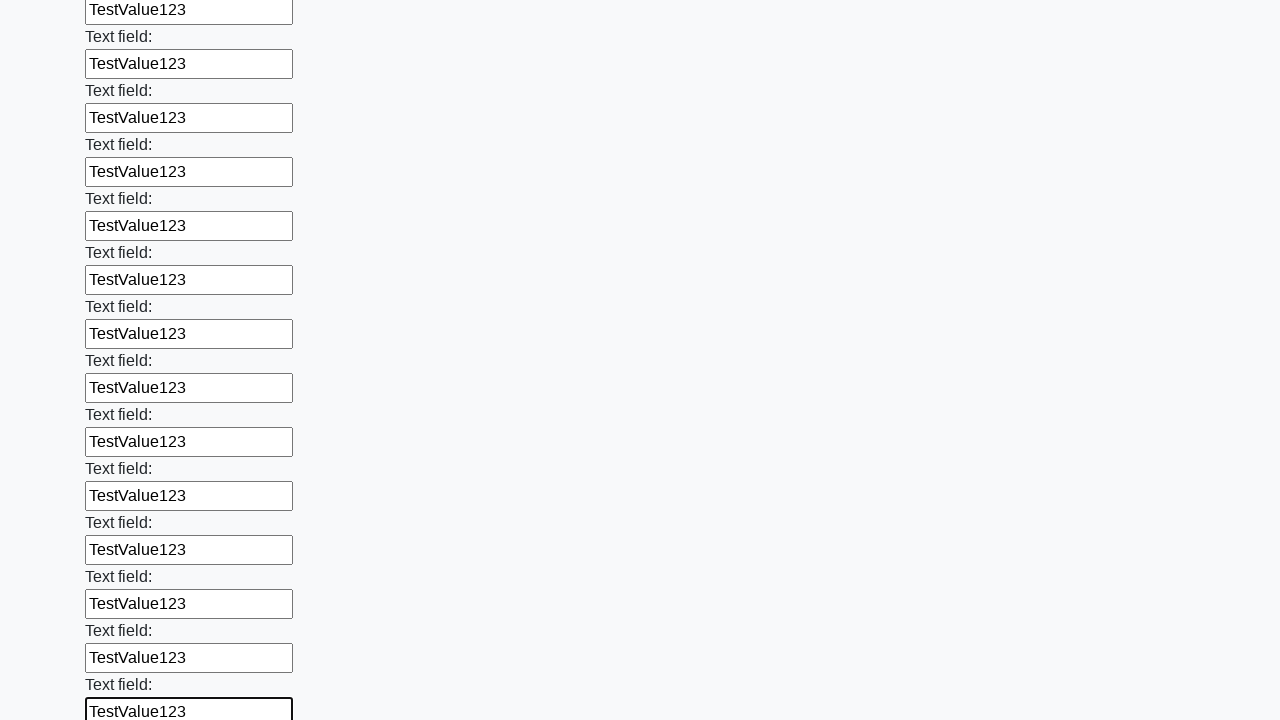

Filled an input field with 'TestValue123' on input >> nth=83
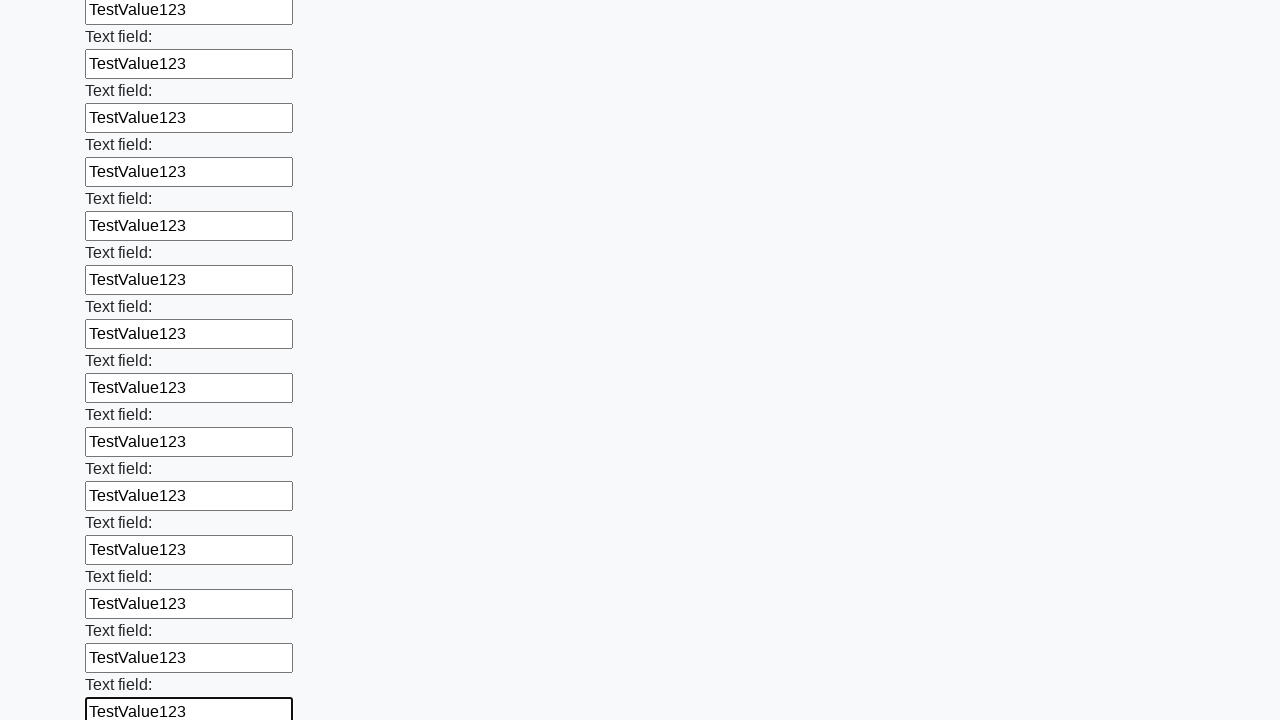

Filled an input field with 'TestValue123' on input >> nth=84
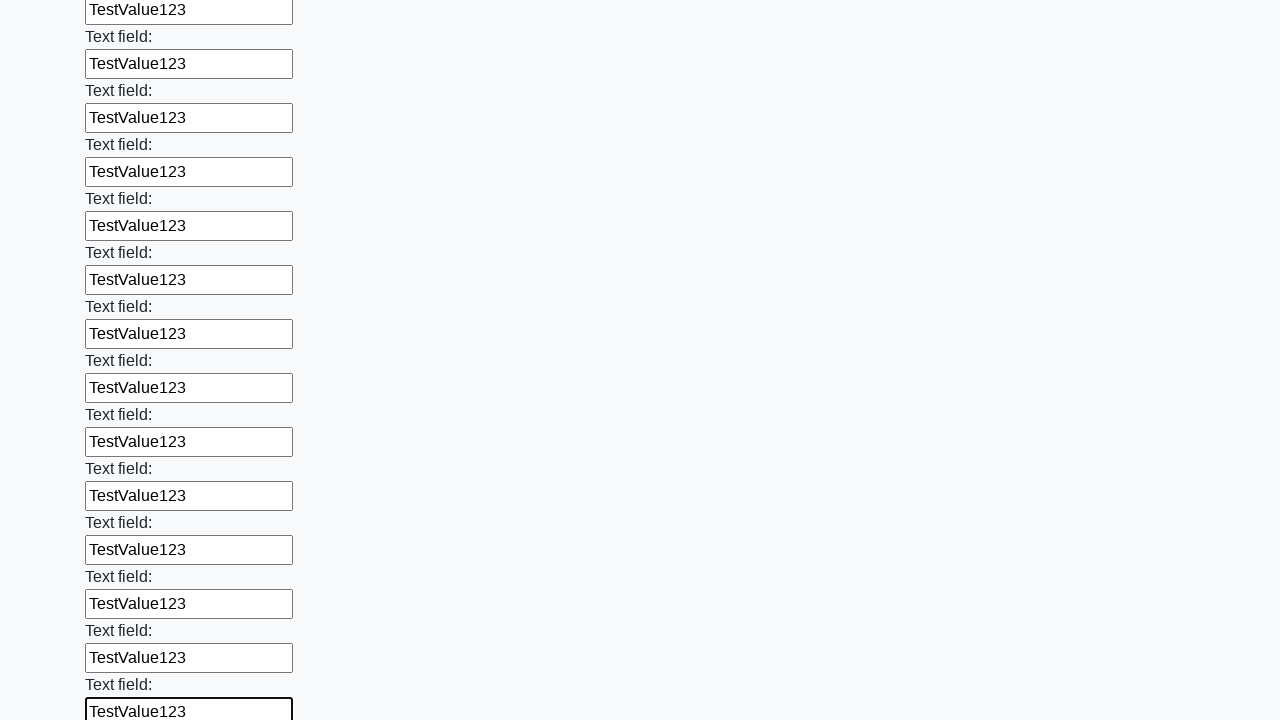

Filled an input field with 'TestValue123' on input >> nth=85
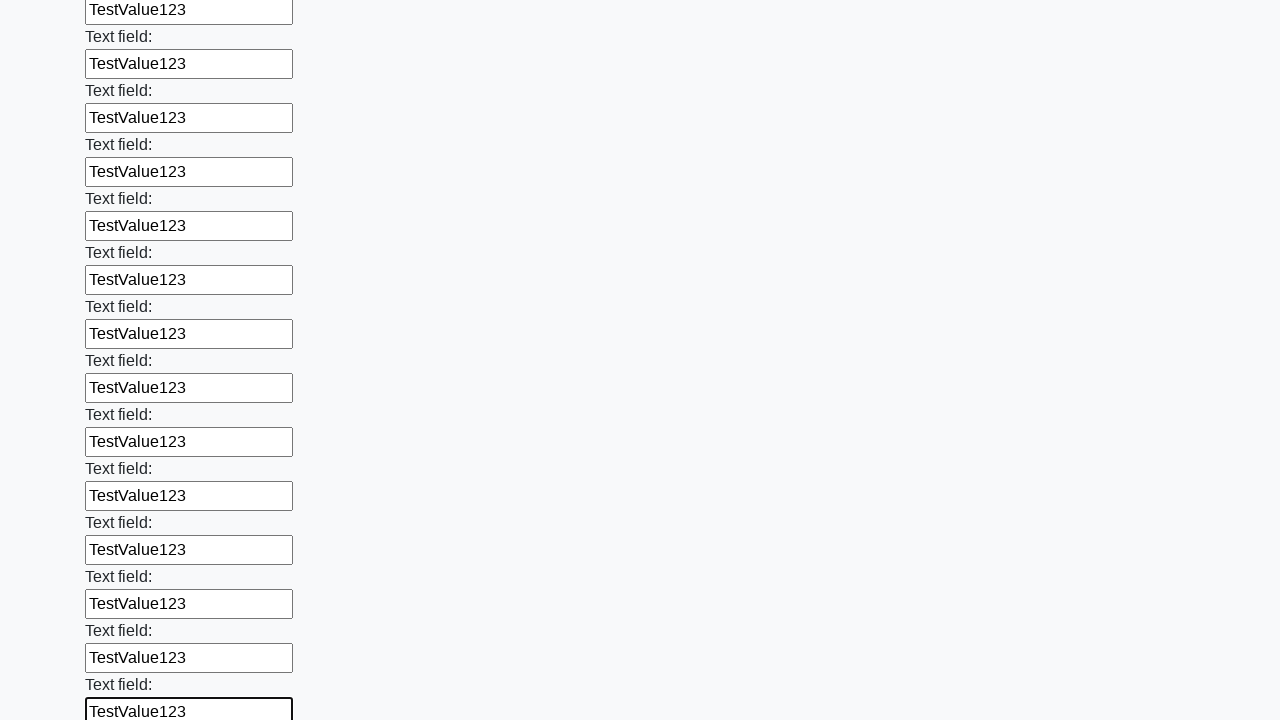

Filled an input field with 'TestValue123' on input >> nth=86
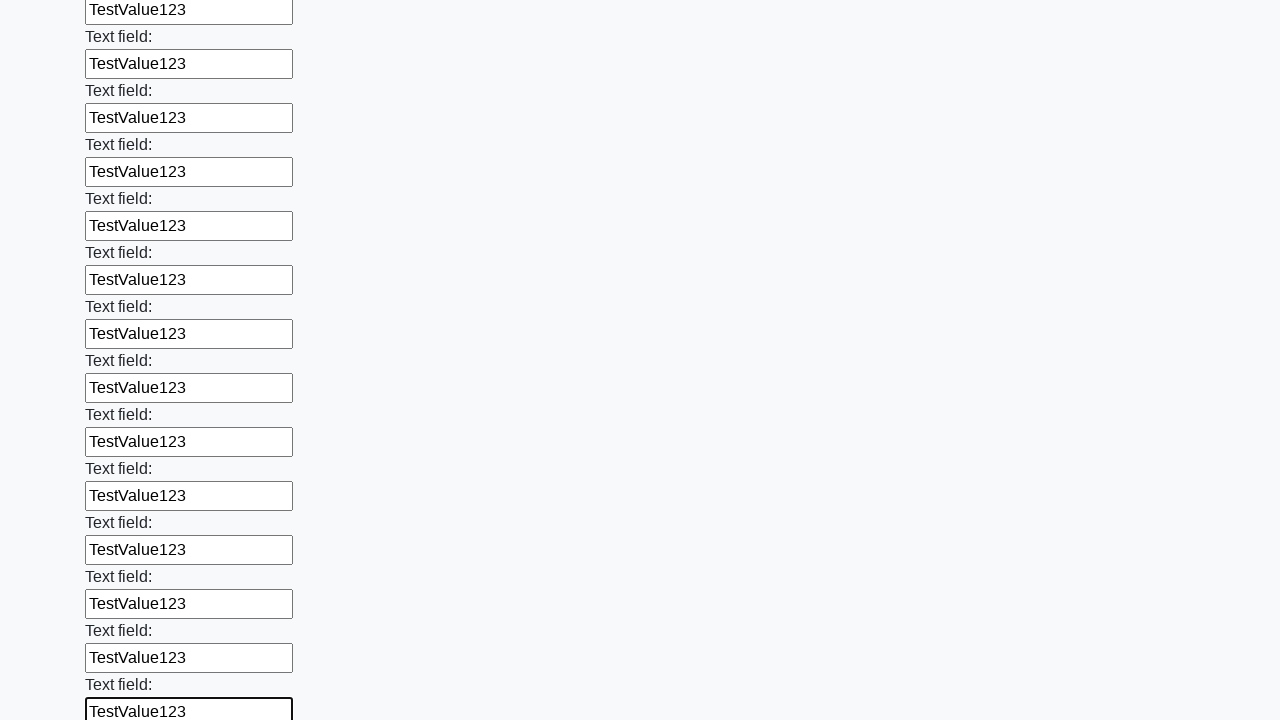

Filled an input field with 'TestValue123' on input >> nth=87
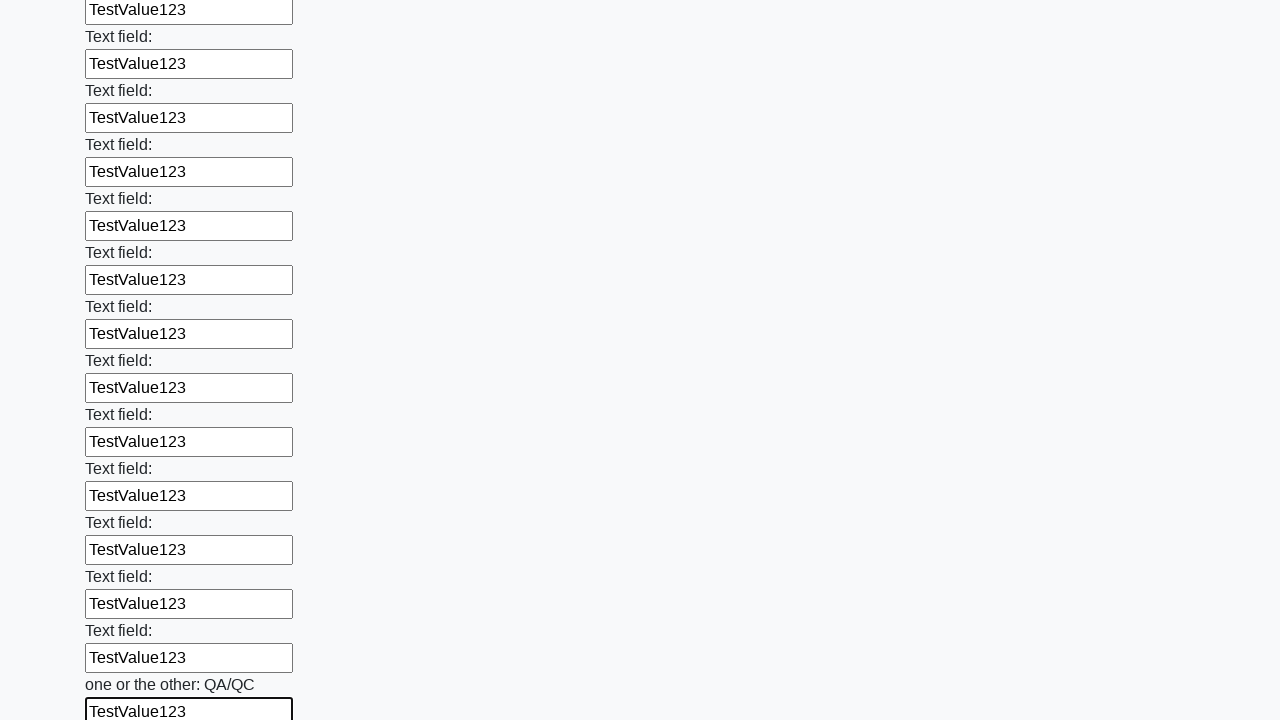

Filled an input field with 'TestValue123' on input >> nth=88
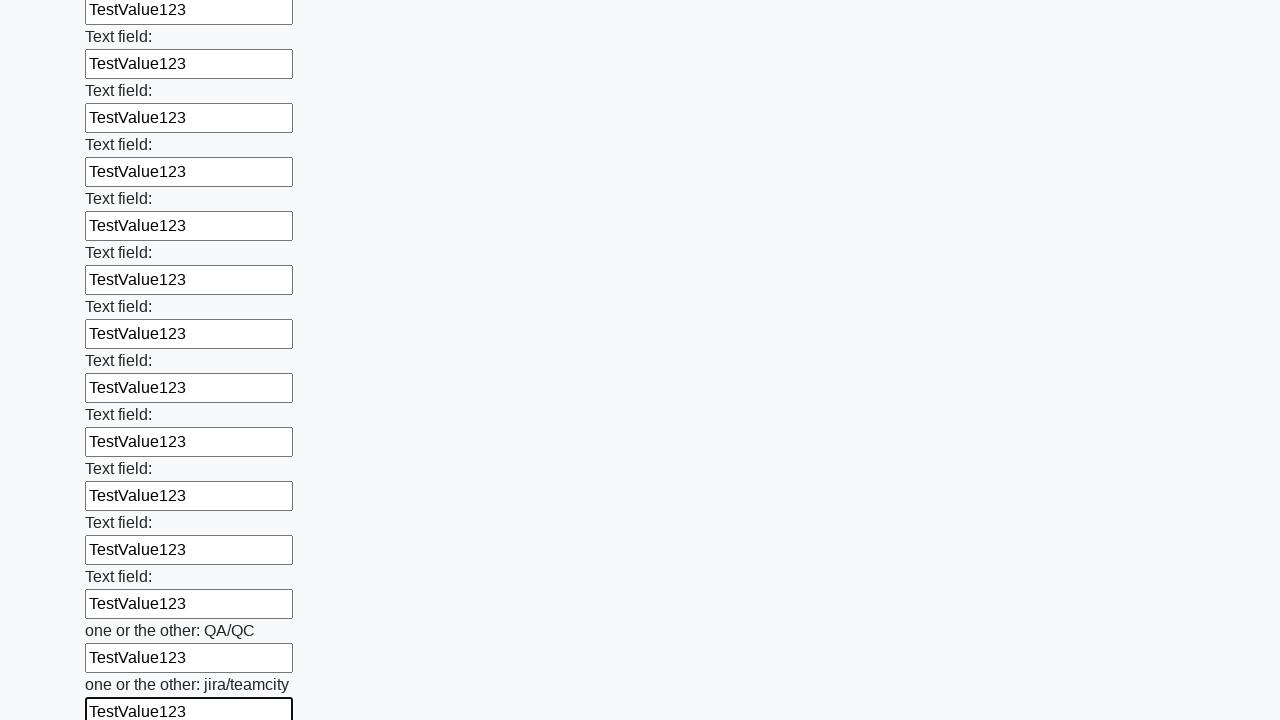

Filled an input field with 'TestValue123' on input >> nth=89
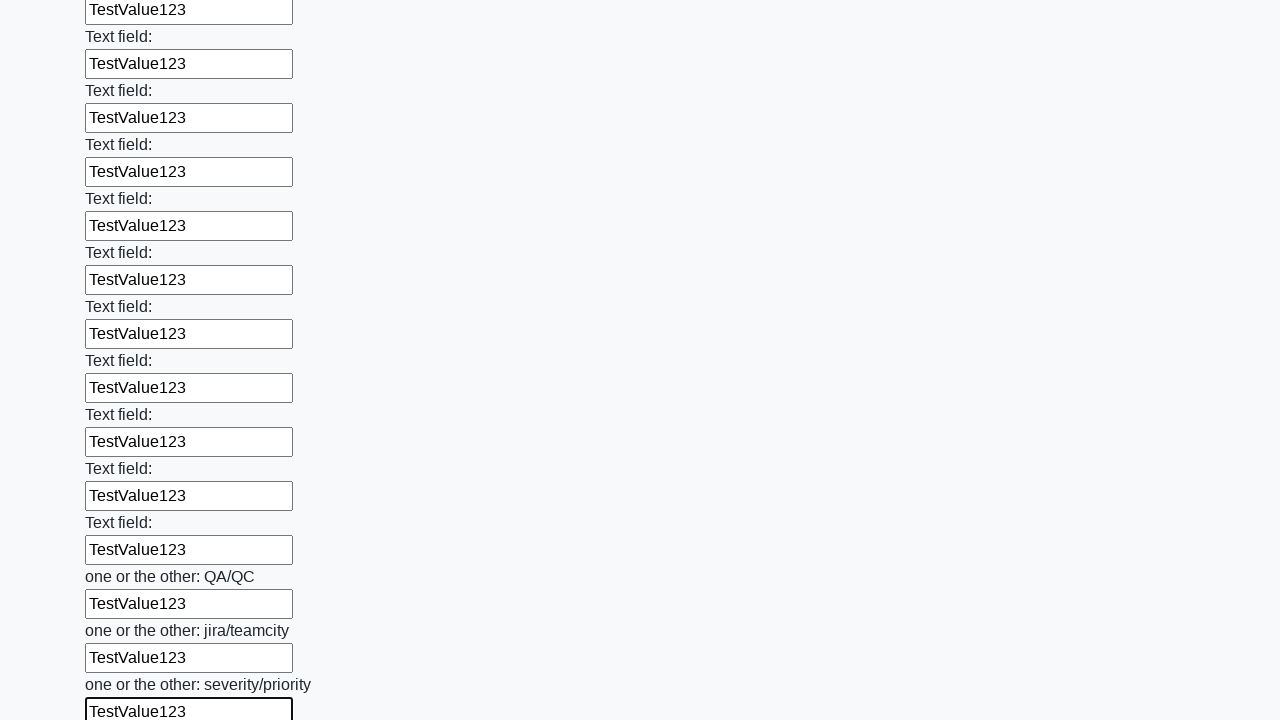

Filled an input field with 'TestValue123' on input >> nth=90
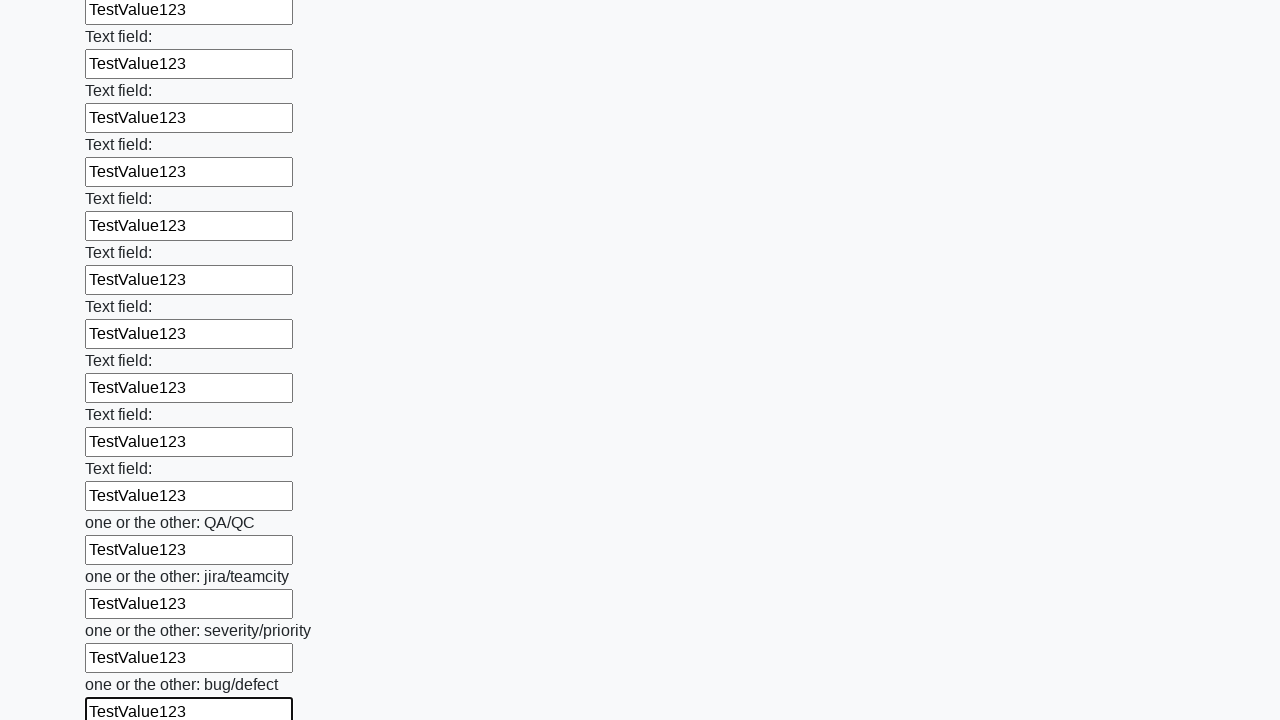

Filled an input field with 'TestValue123' on input >> nth=91
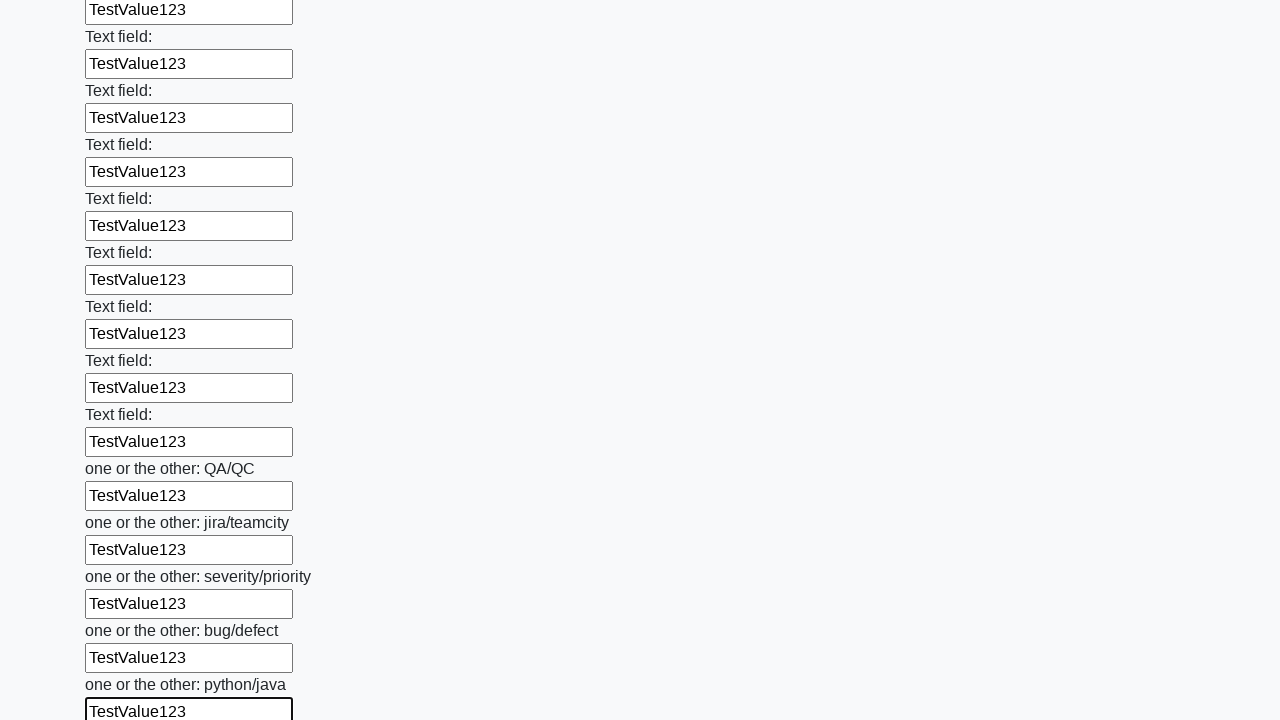

Filled an input field with 'TestValue123' on input >> nth=92
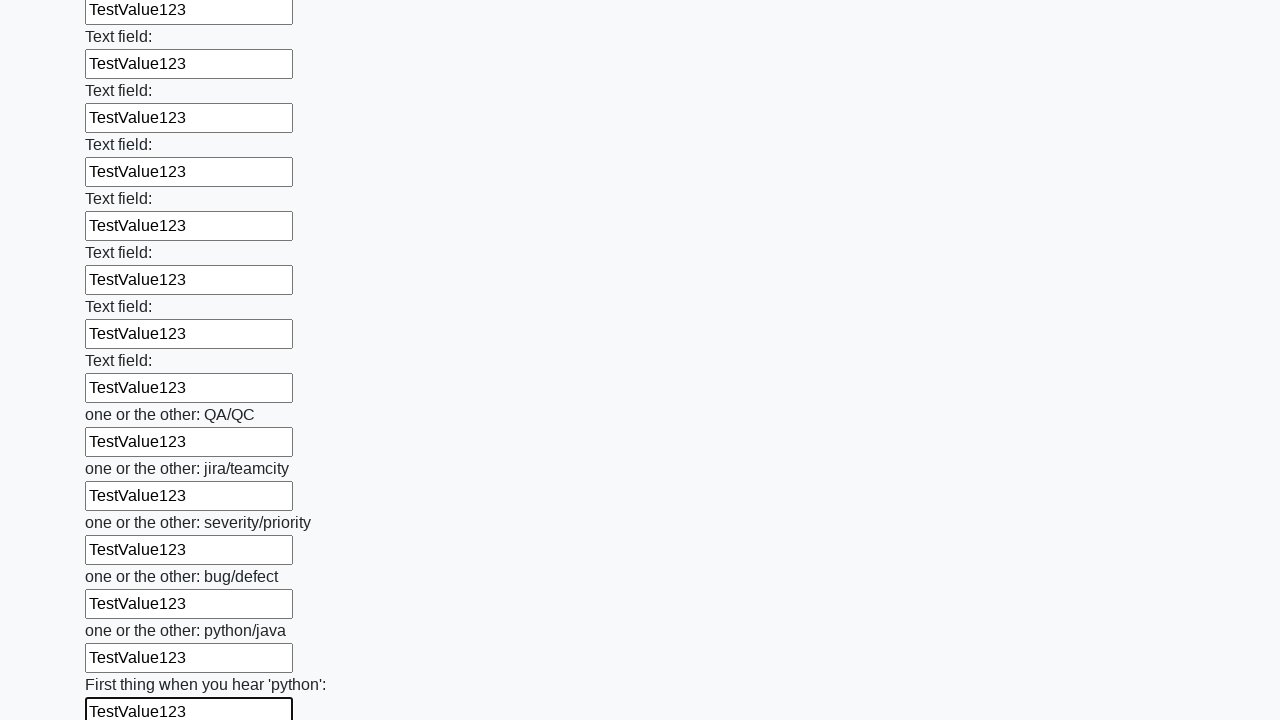

Filled an input field with 'TestValue123' on input >> nth=93
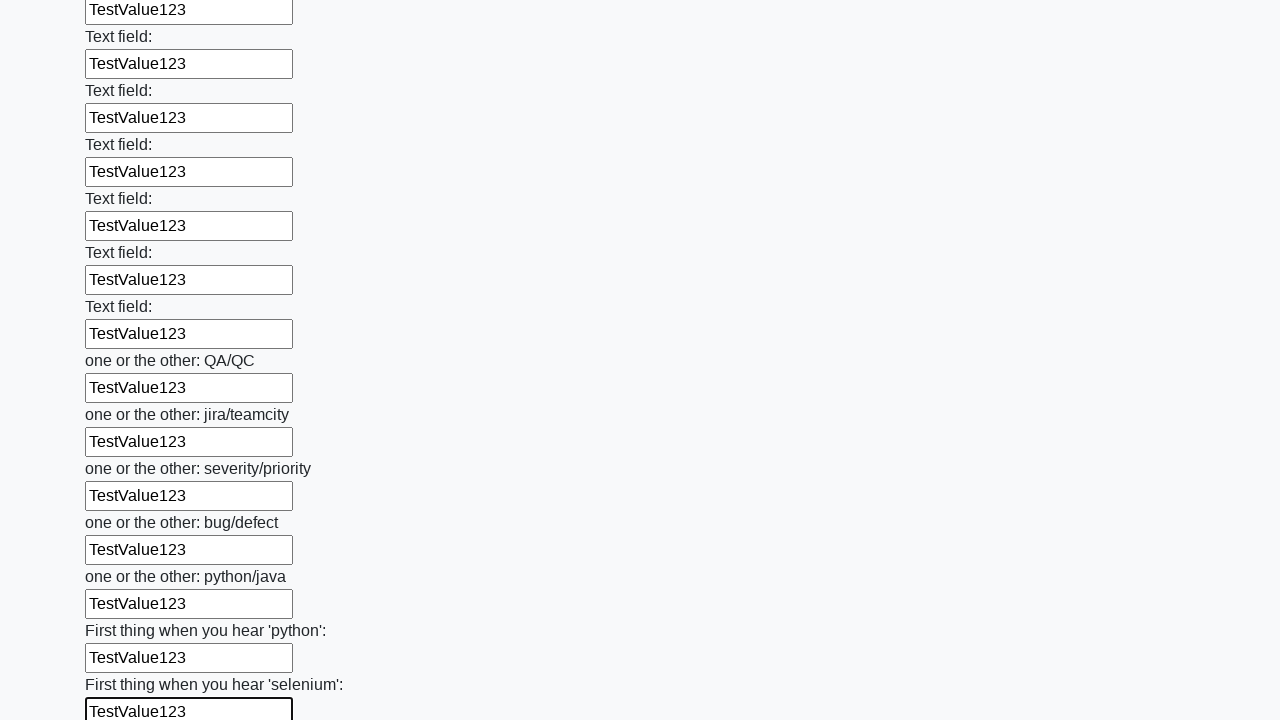

Filled an input field with 'TestValue123' on input >> nth=94
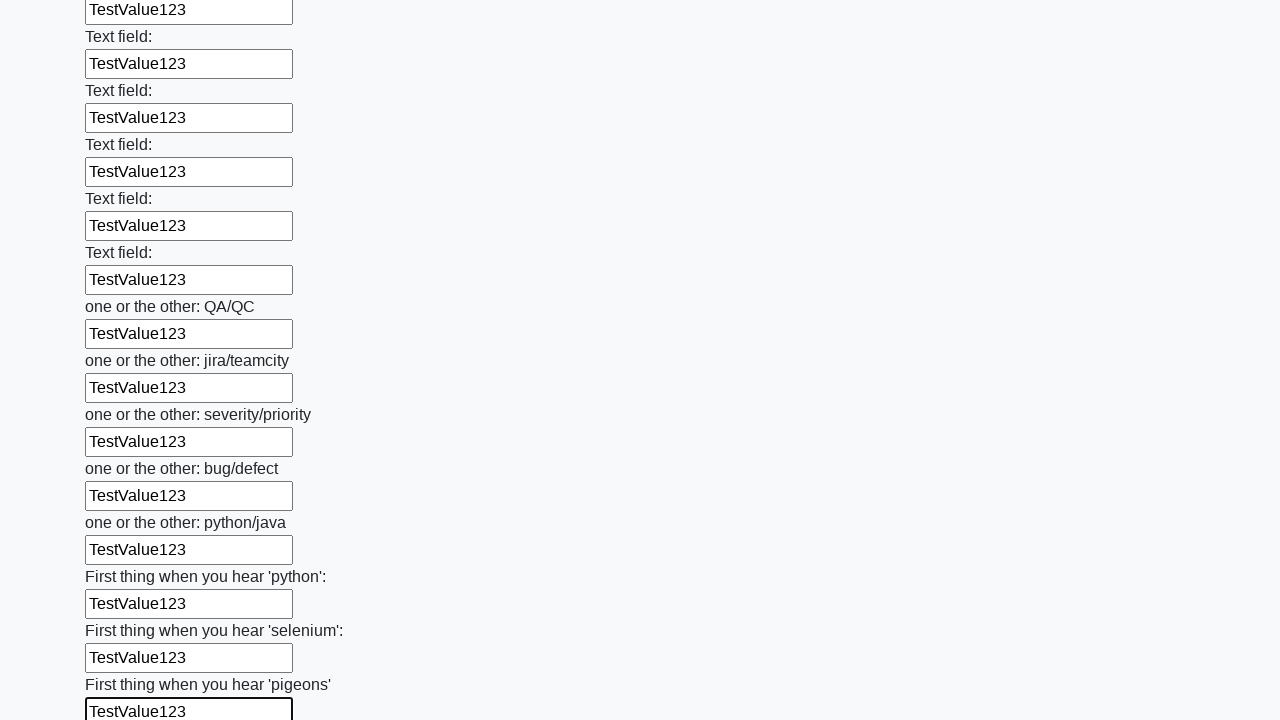

Filled an input field with 'TestValue123' on input >> nth=95
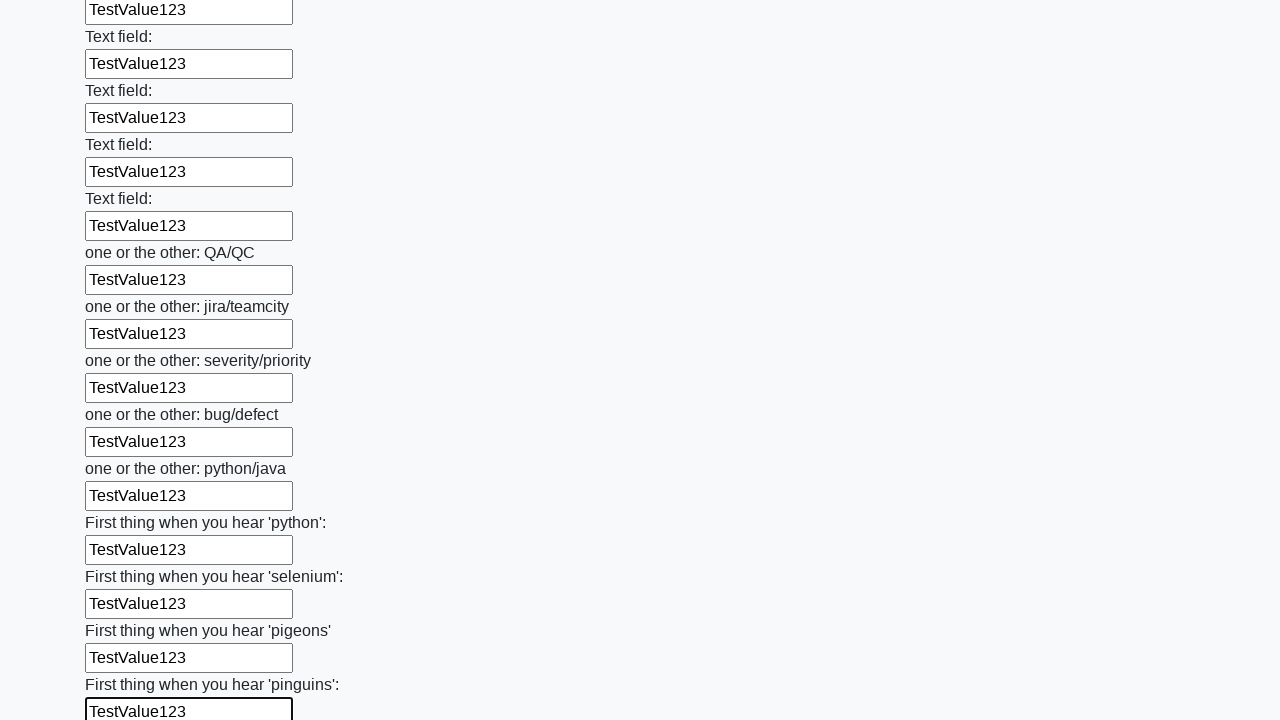

Filled an input field with 'TestValue123' on input >> nth=96
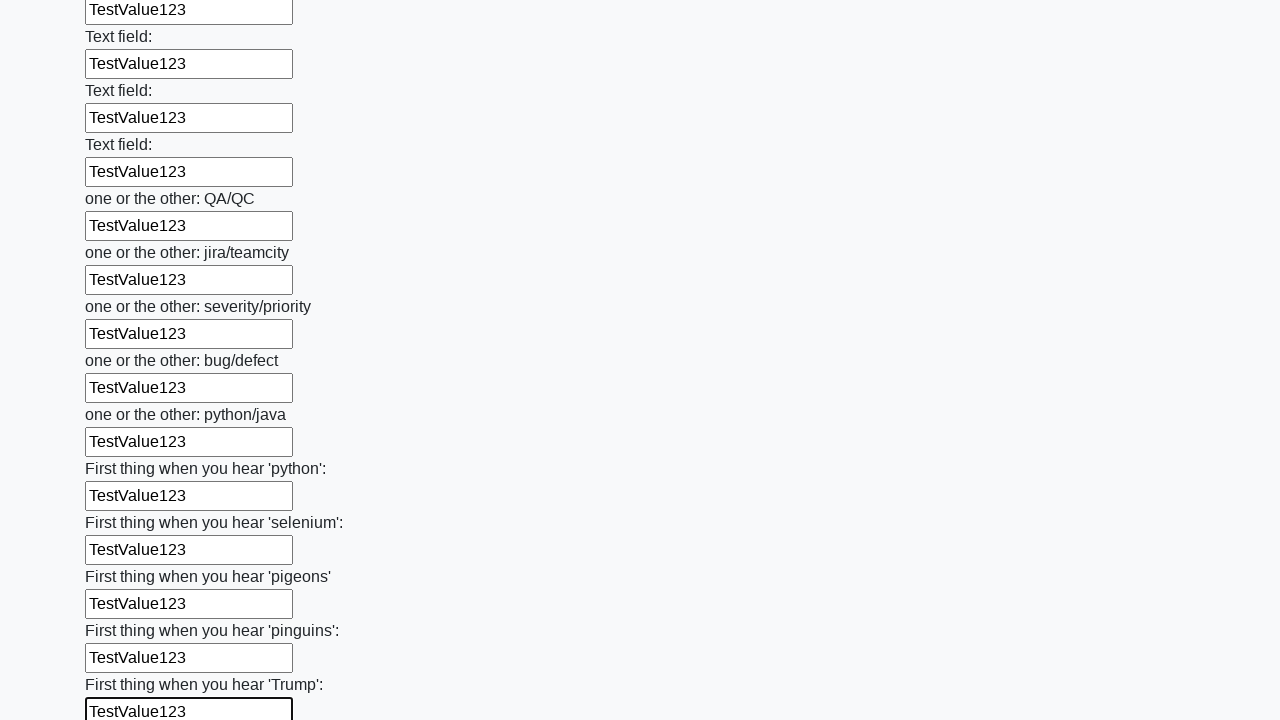

Filled an input field with 'TestValue123' on input >> nth=97
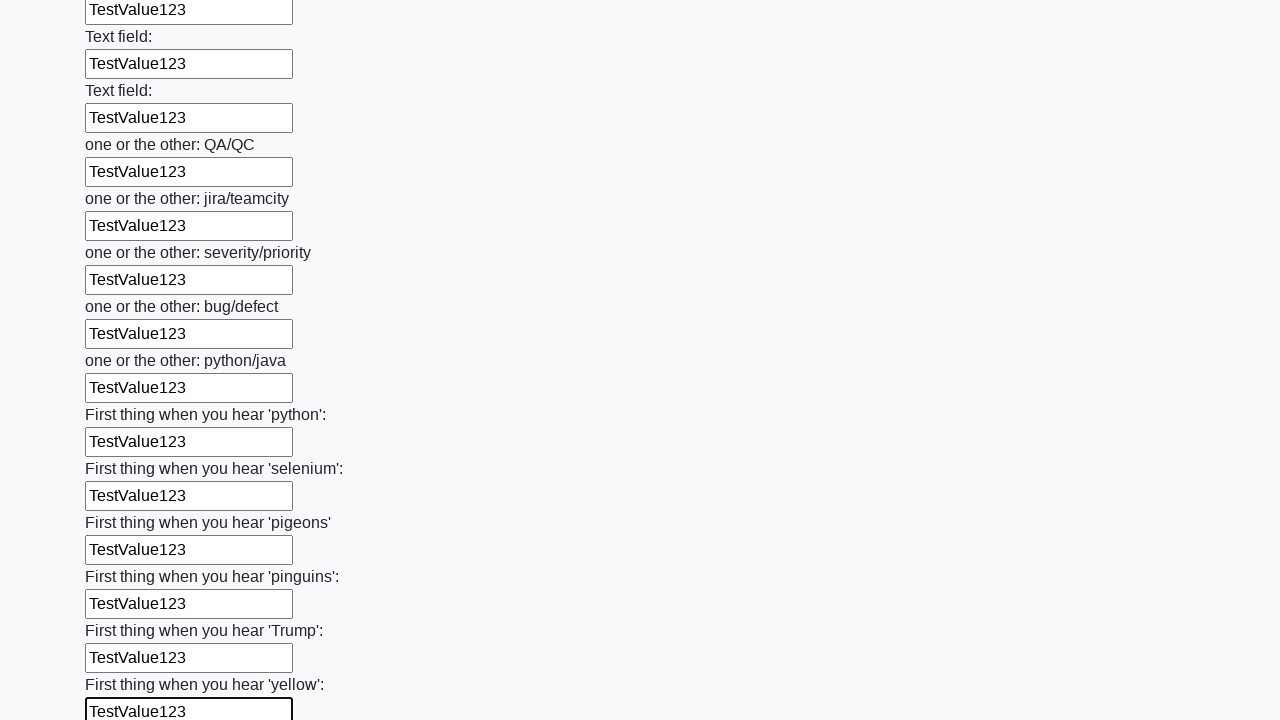

Filled an input field with 'TestValue123' on input >> nth=98
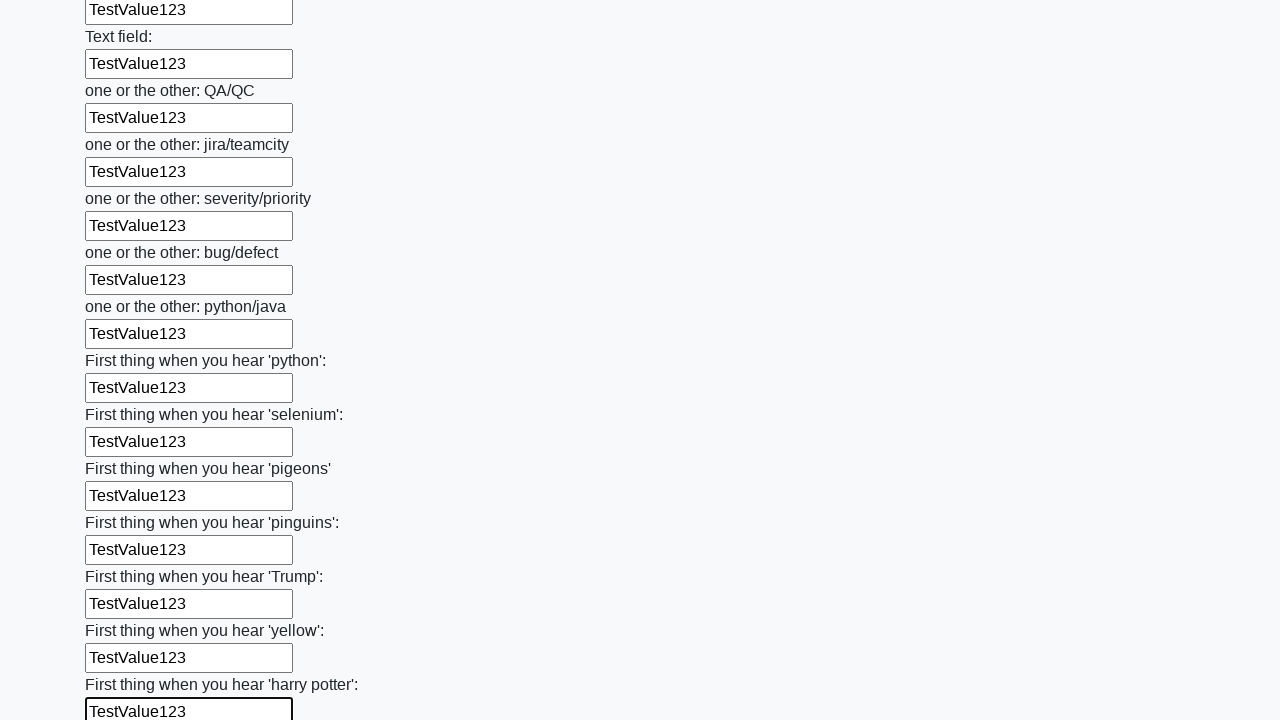

Filled an input field with 'TestValue123' on input >> nth=99
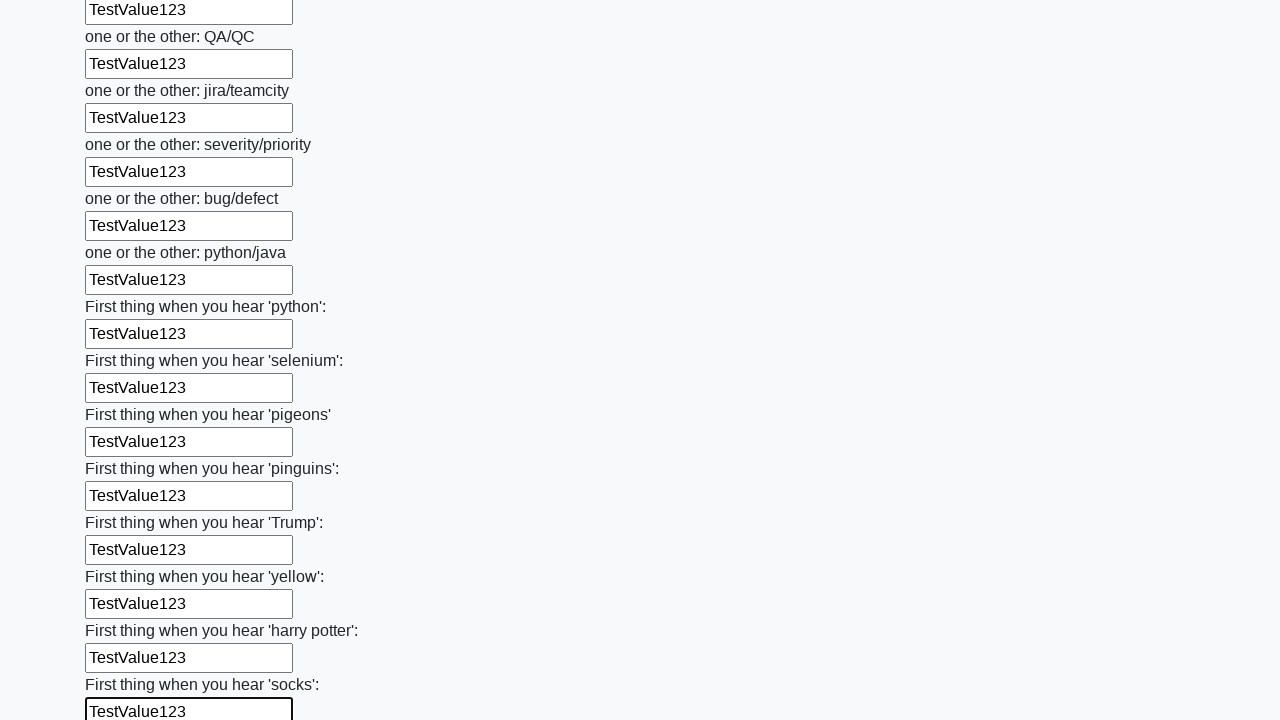

Clicked the submit button to submit the form at (123, 611) on button.btn
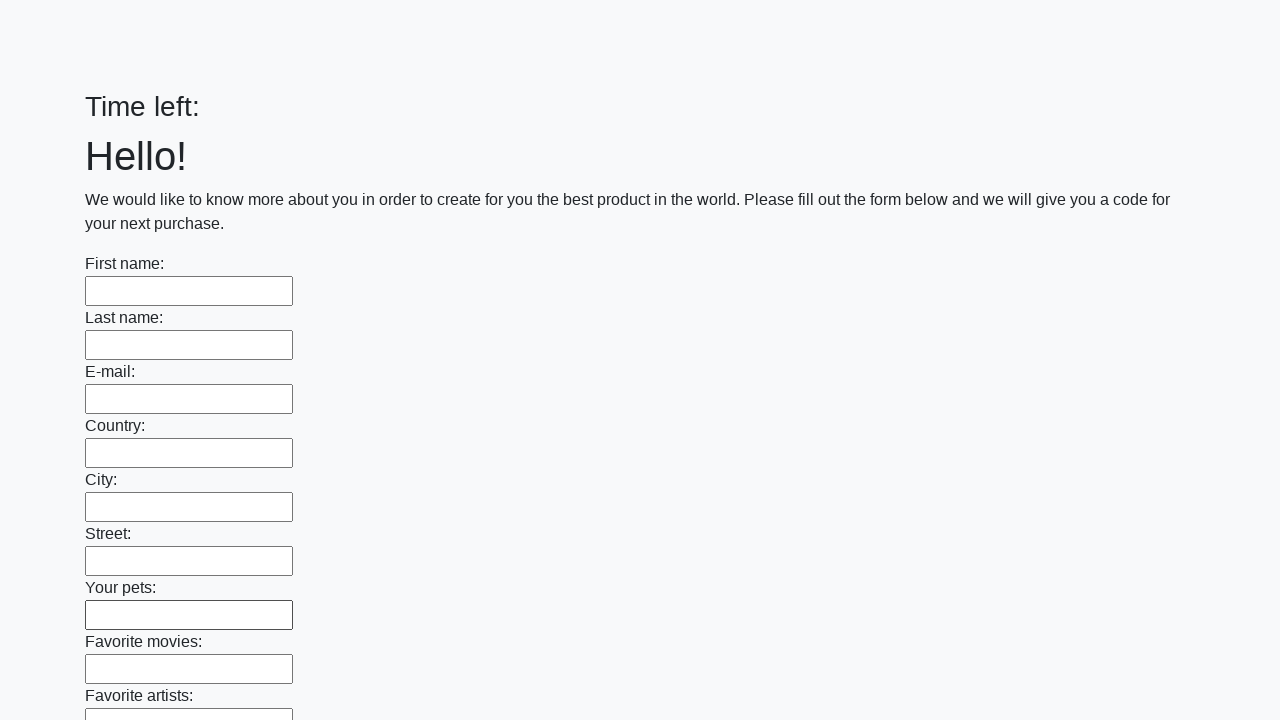

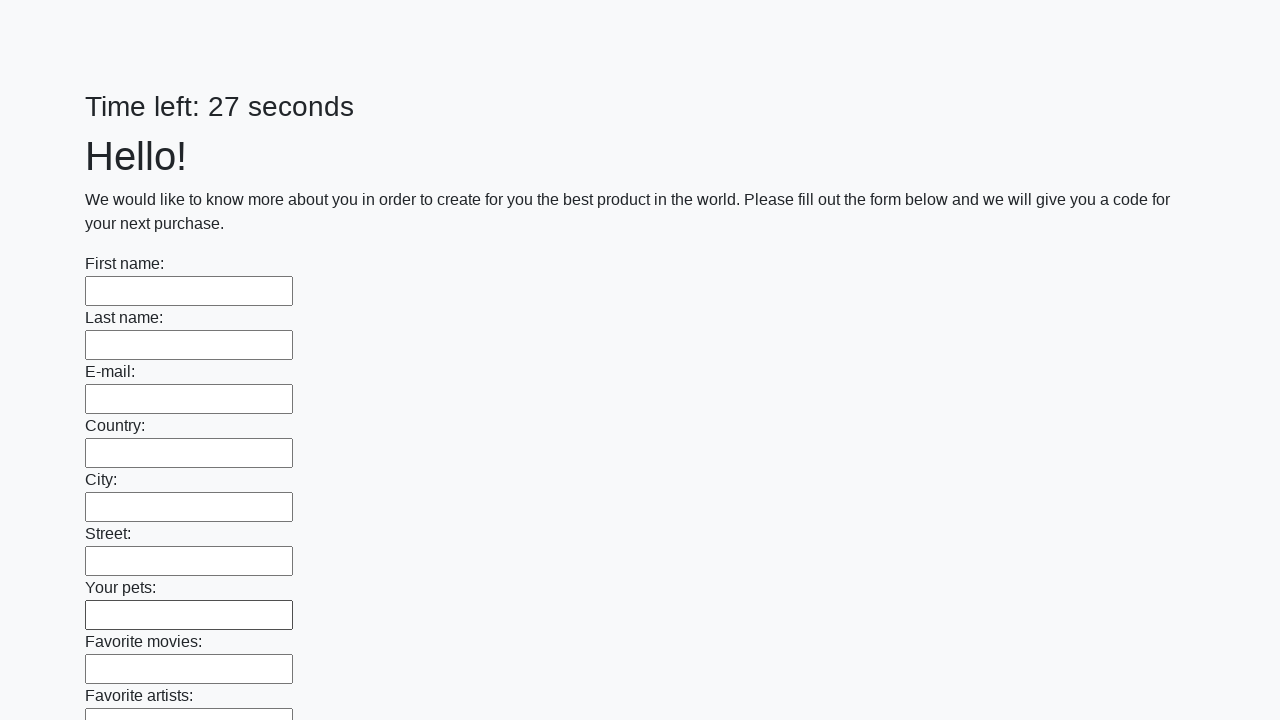